Tests autocomplete functionality by typing a letter in a search box and selecting a specific option ("INDIA") from the dropdown suggestions that appear.

Starting URL: http://demo.automationtesting.in/AutoComplete.html

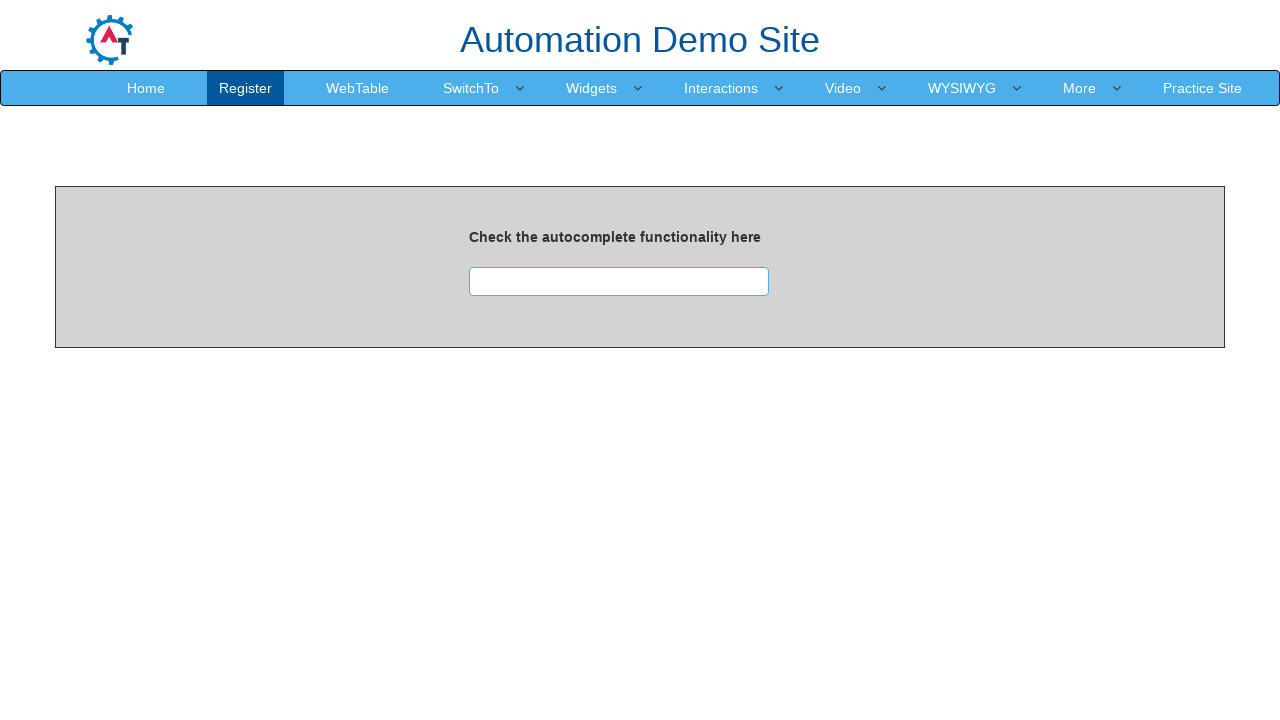

Typed 'A' in the autocomplete search box on #searchbox
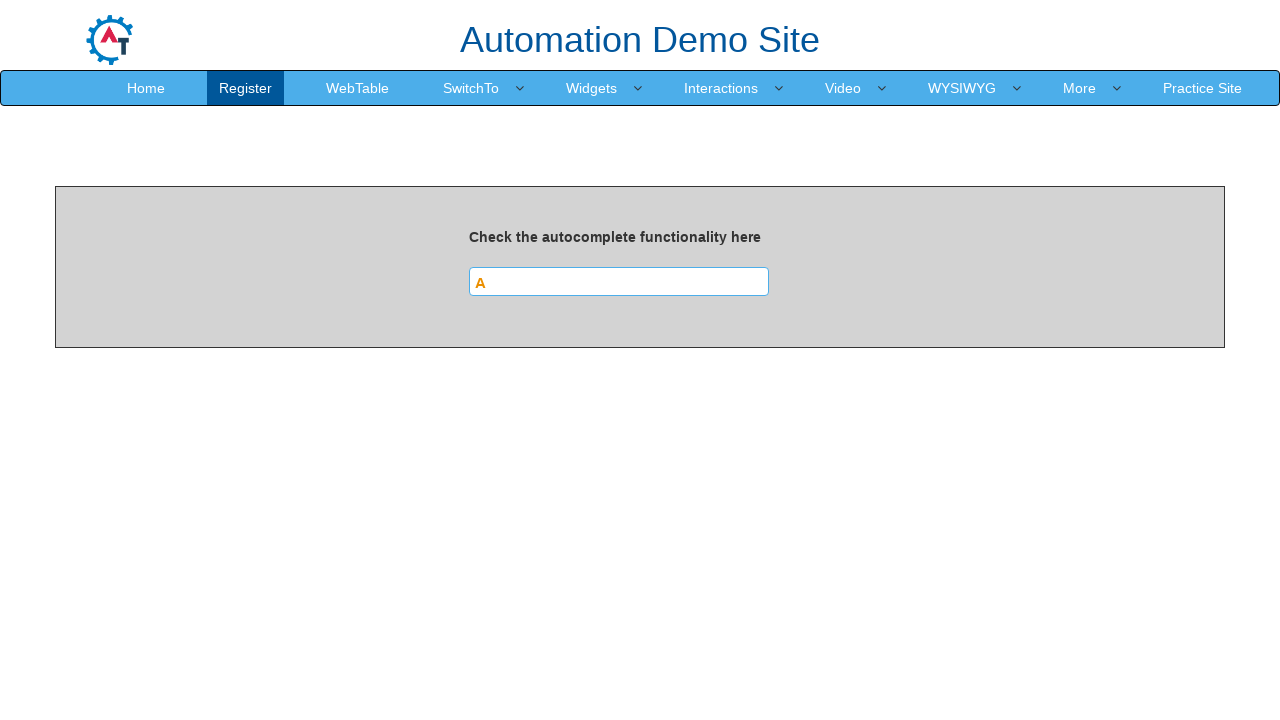

Autocomplete suggestions appeared
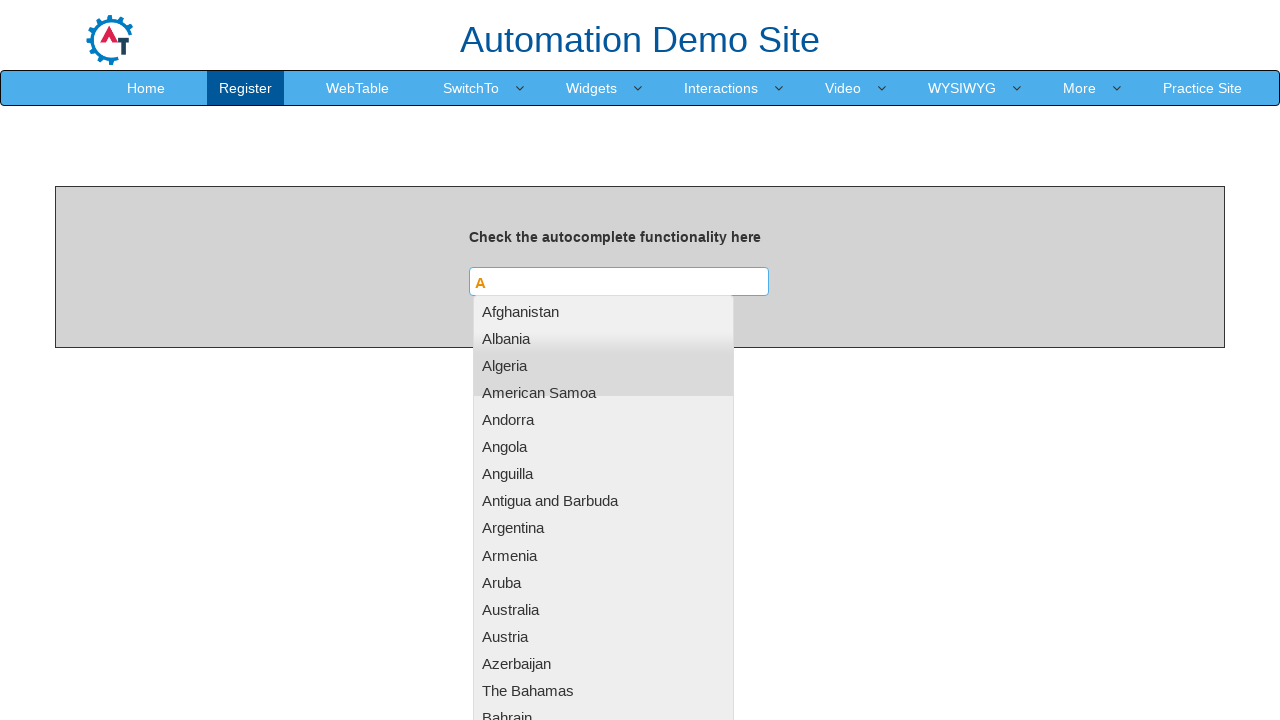

Located all autocomplete suggestion elements
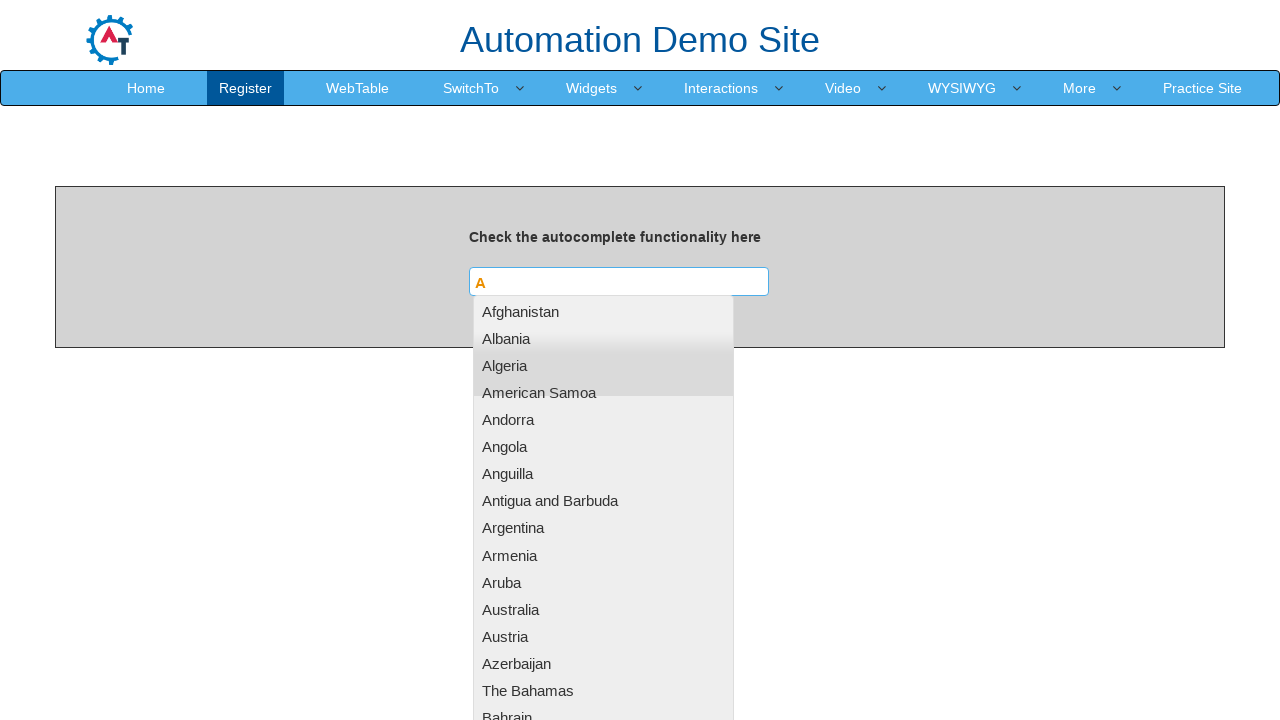

Found 209 autocomplete suggestions
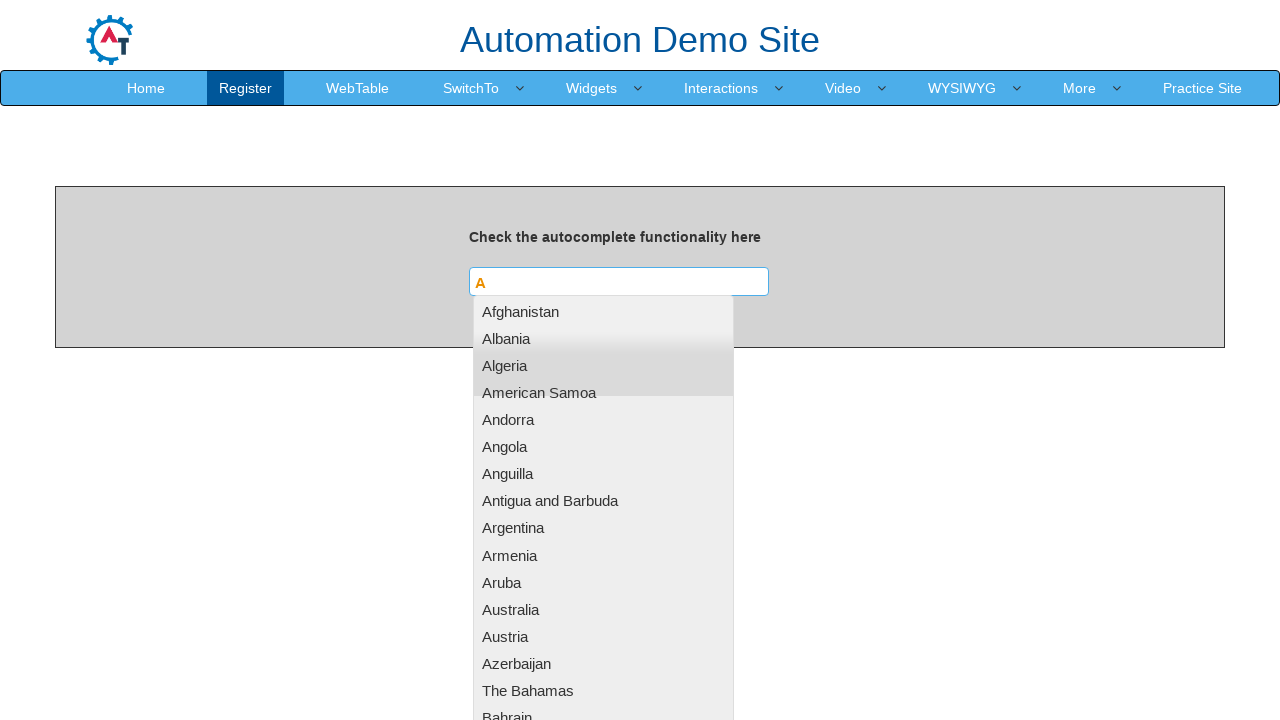

Checking suggestion 1 of 209
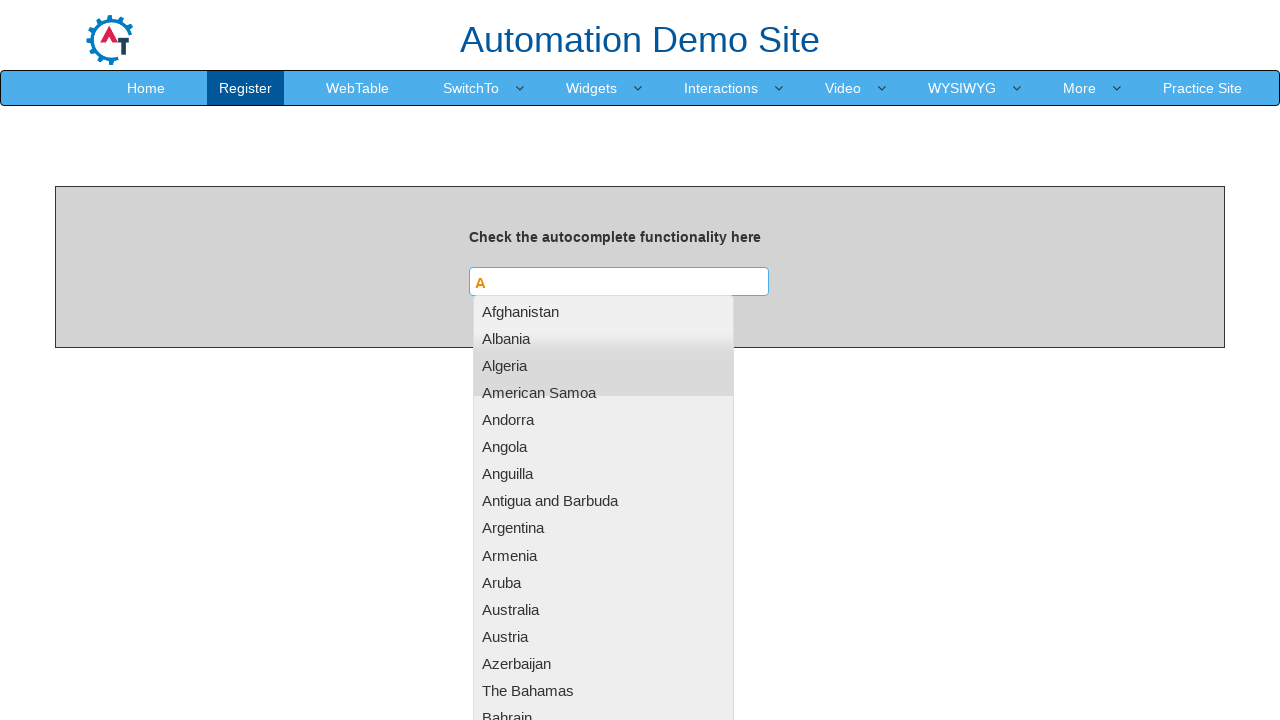

Checking suggestion 2 of 209
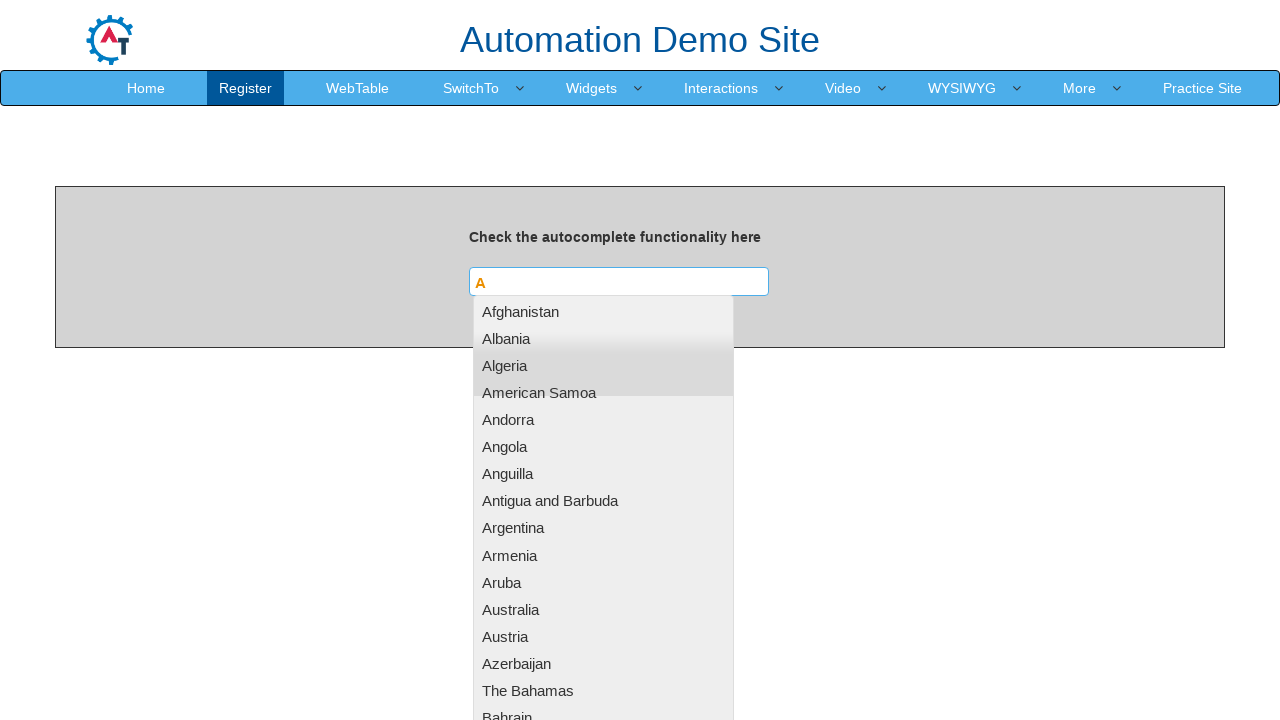

Checking suggestion 3 of 209
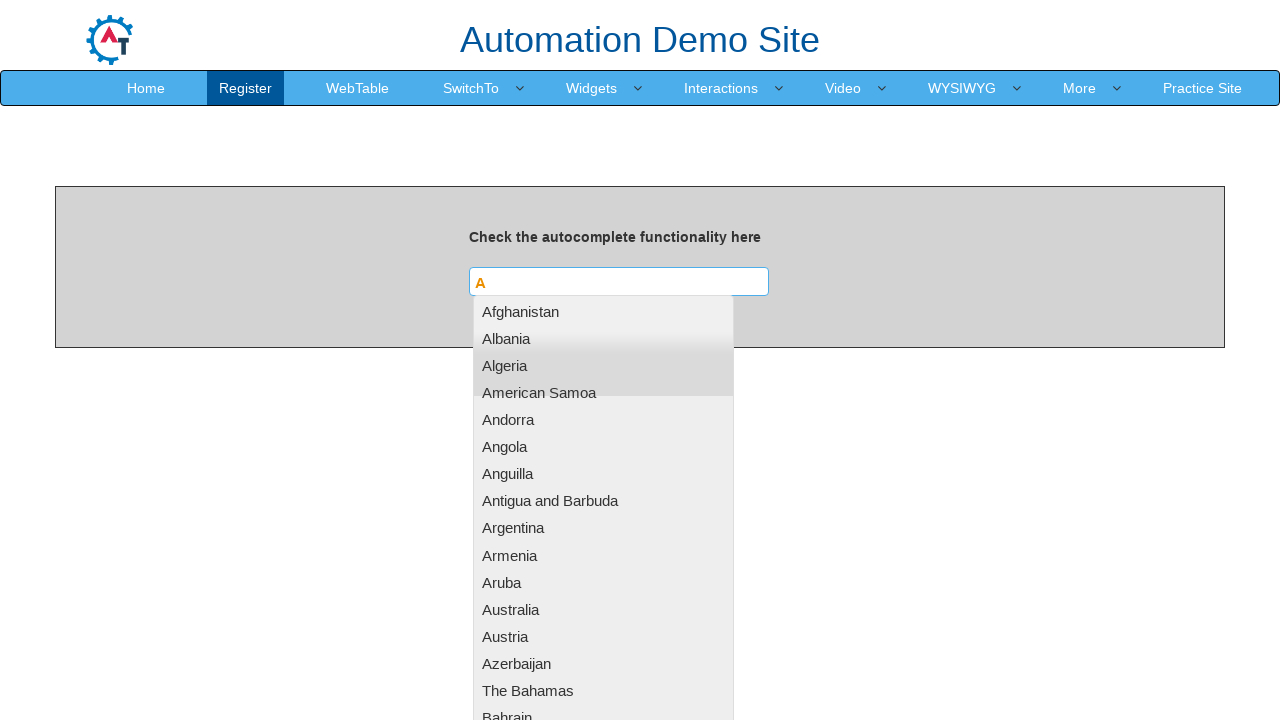

Checking suggestion 4 of 209
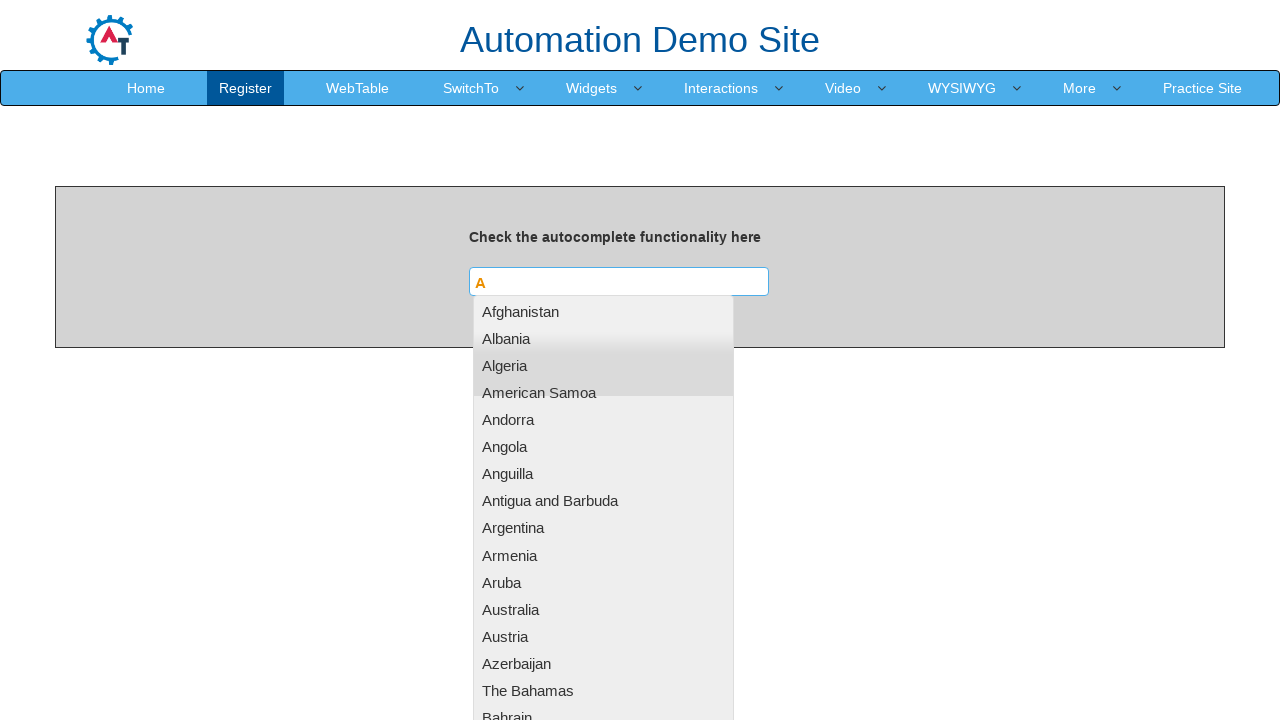

Checking suggestion 5 of 209
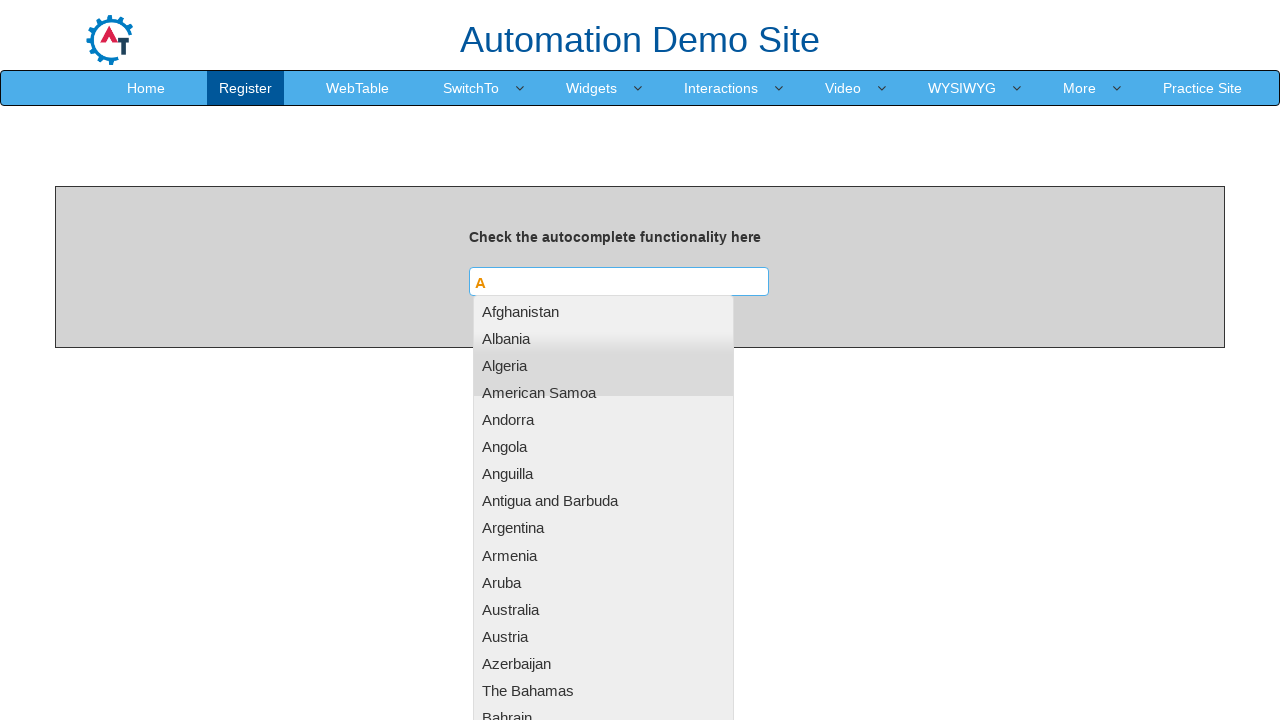

Checking suggestion 6 of 209
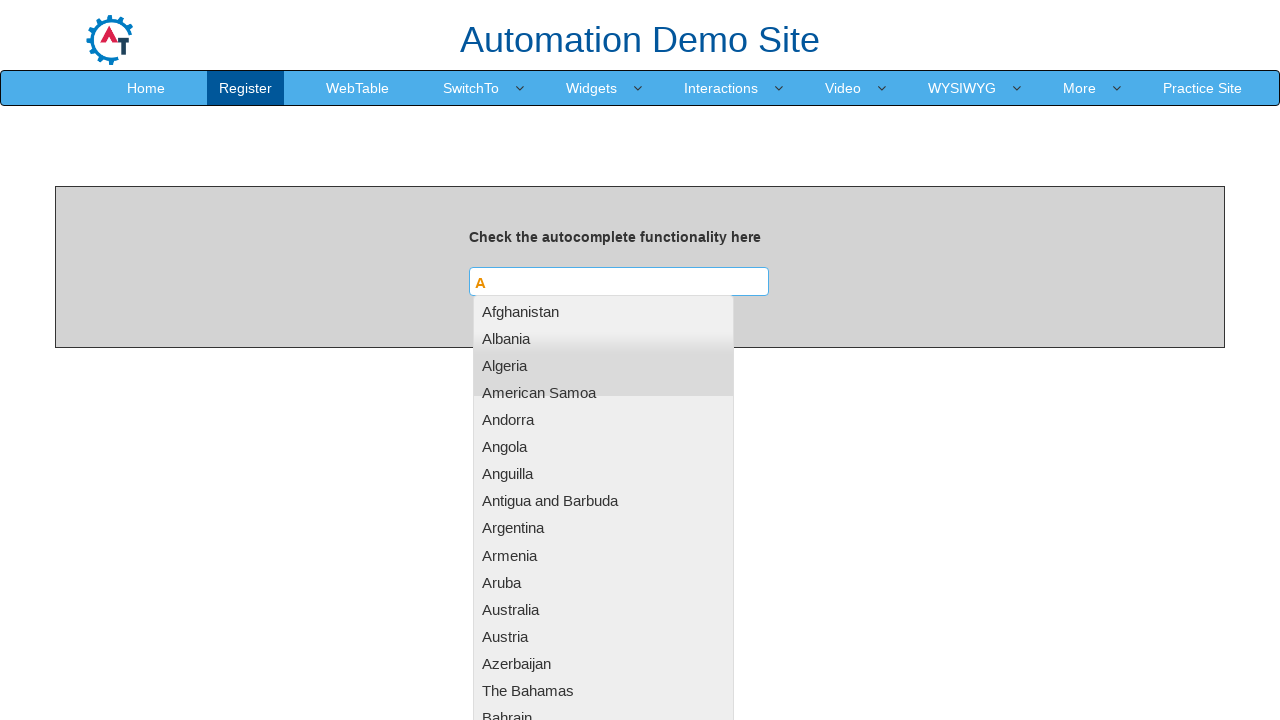

Checking suggestion 7 of 209
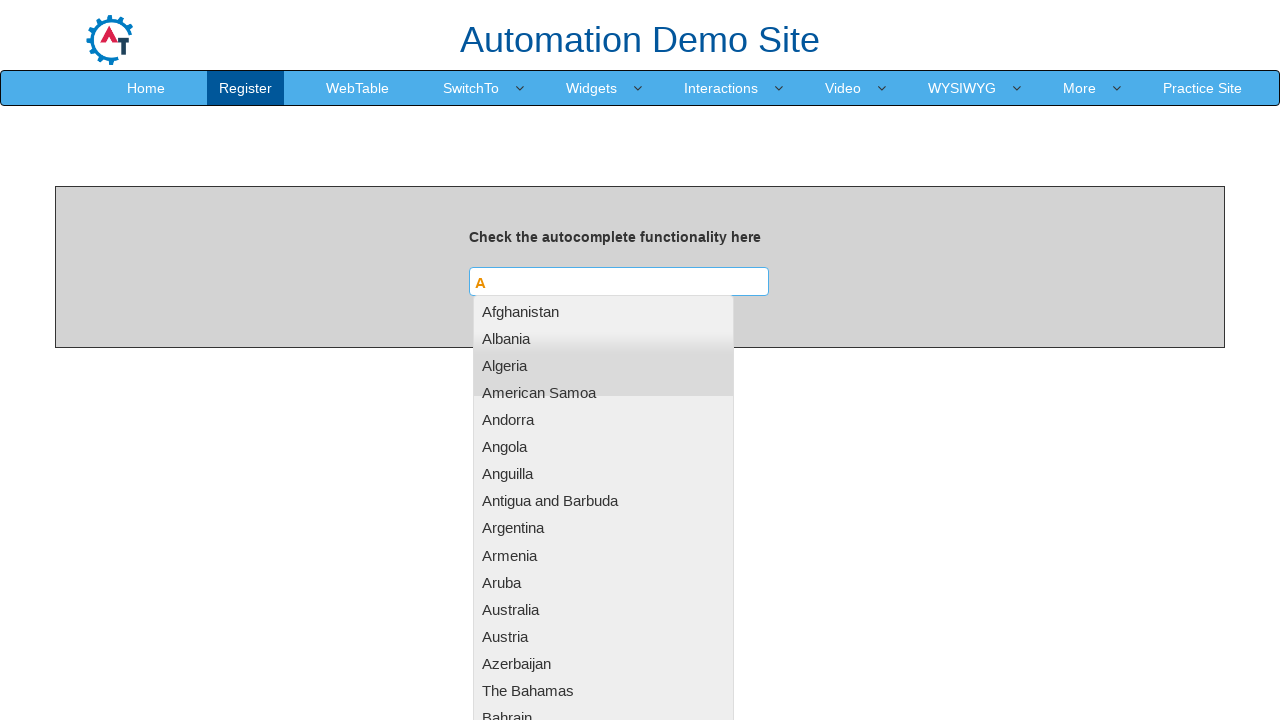

Checking suggestion 8 of 209
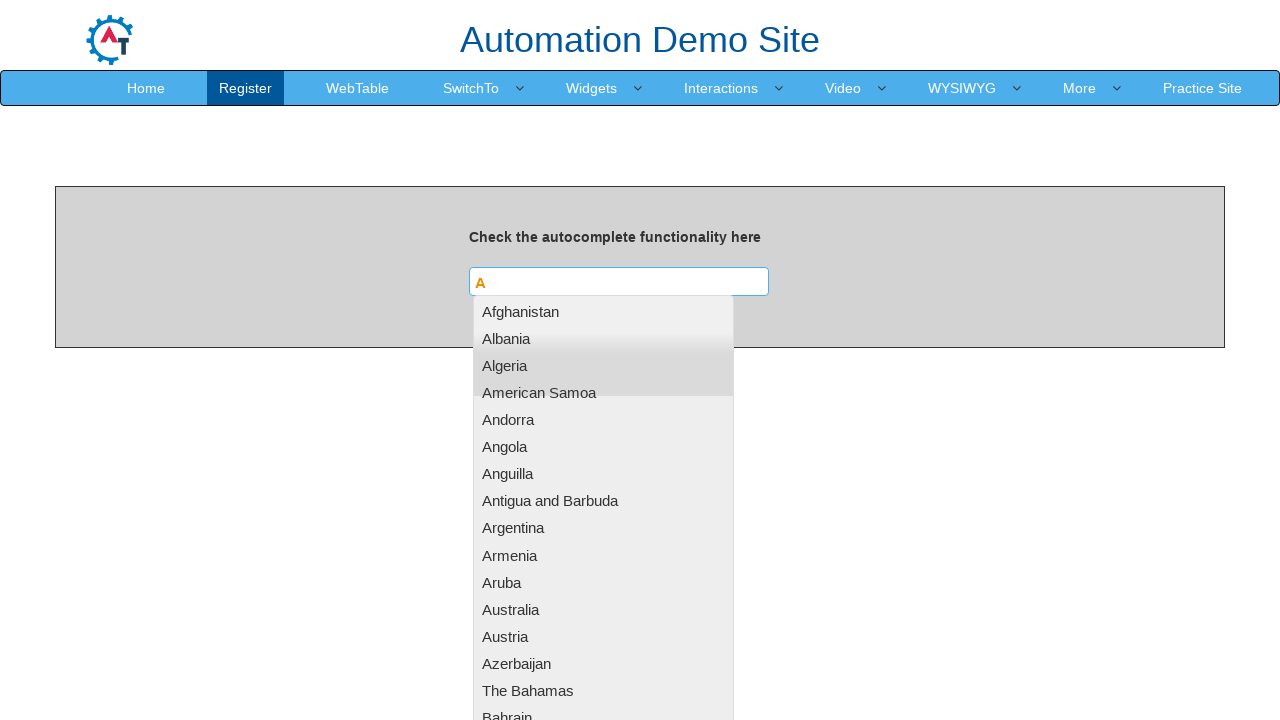

Checking suggestion 9 of 209
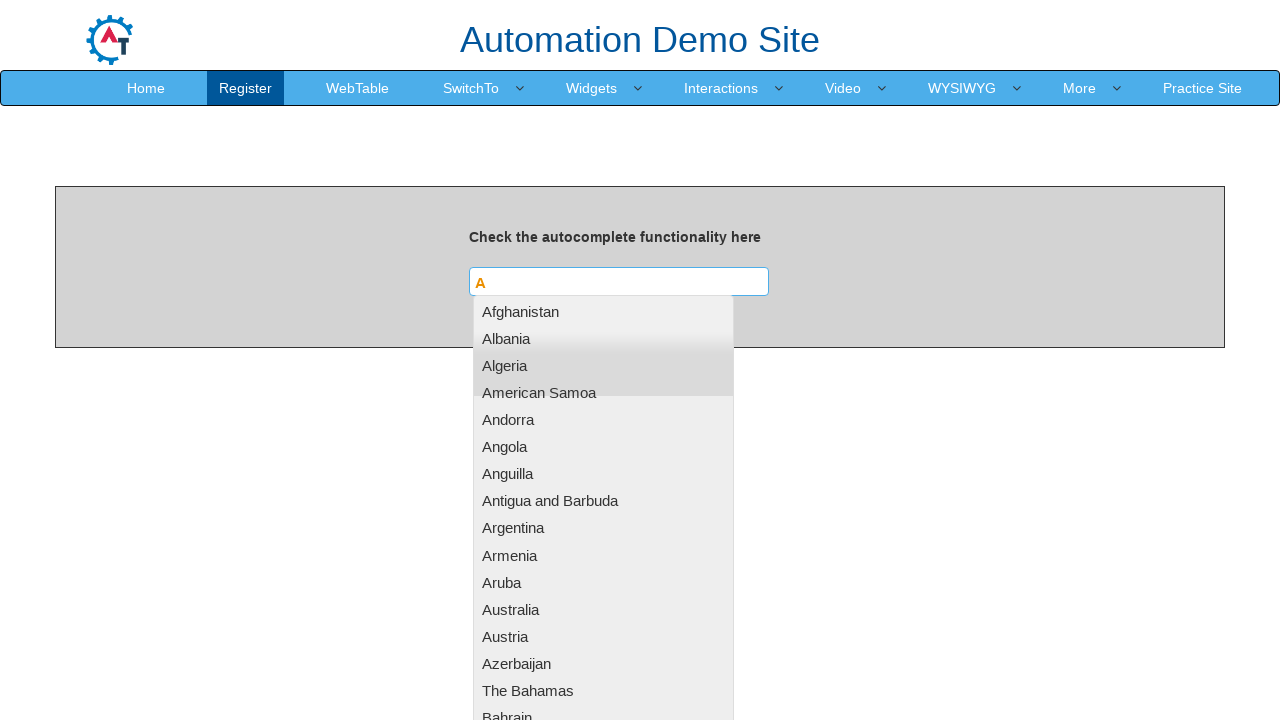

Checking suggestion 10 of 209
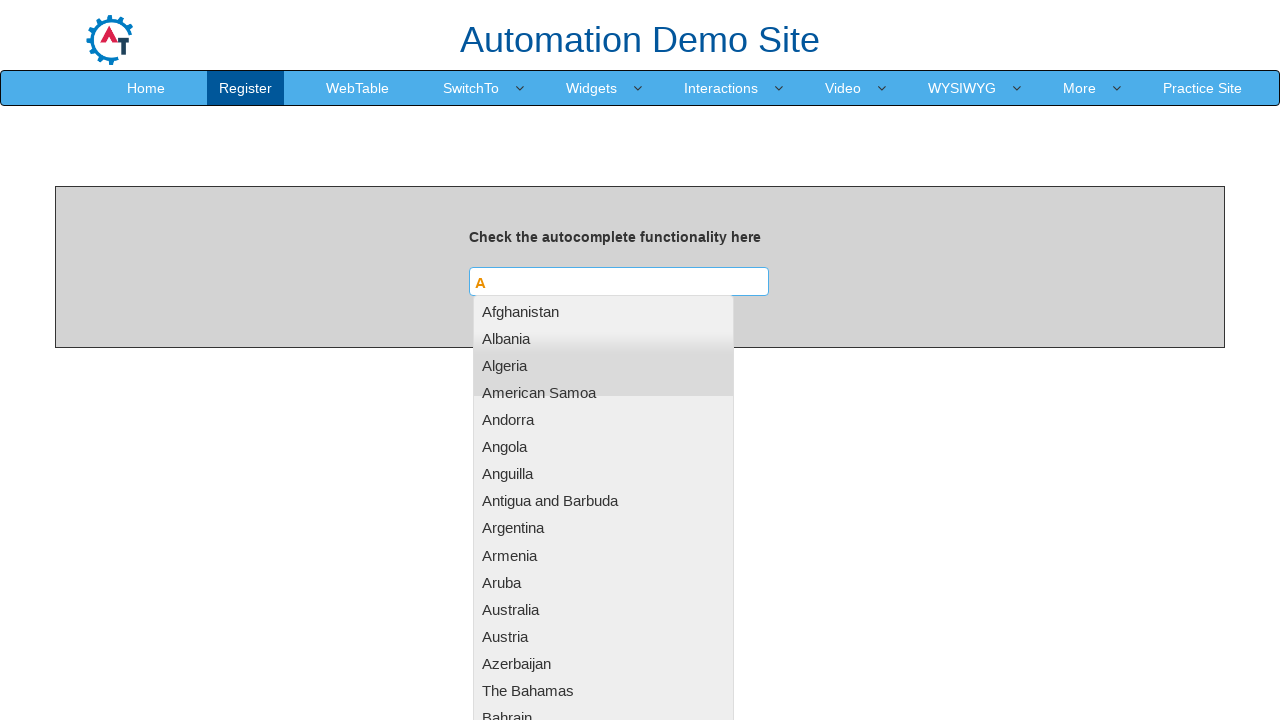

Checking suggestion 11 of 209
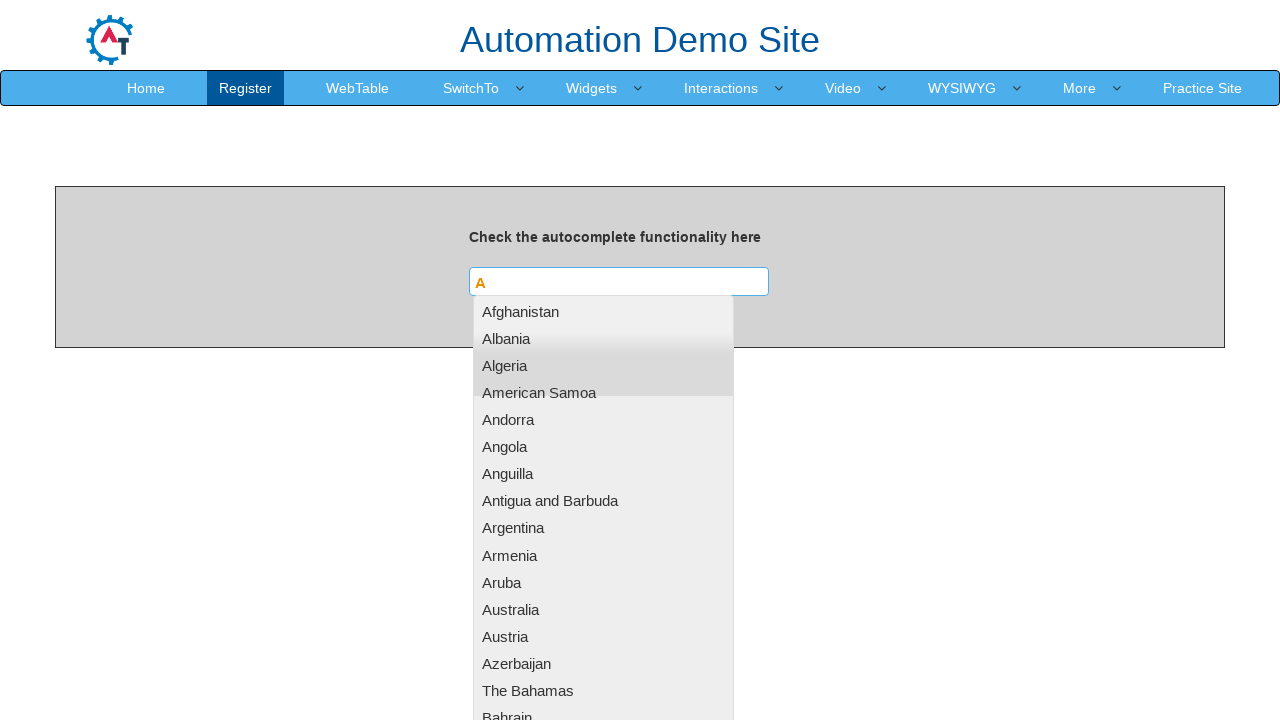

Checking suggestion 12 of 209
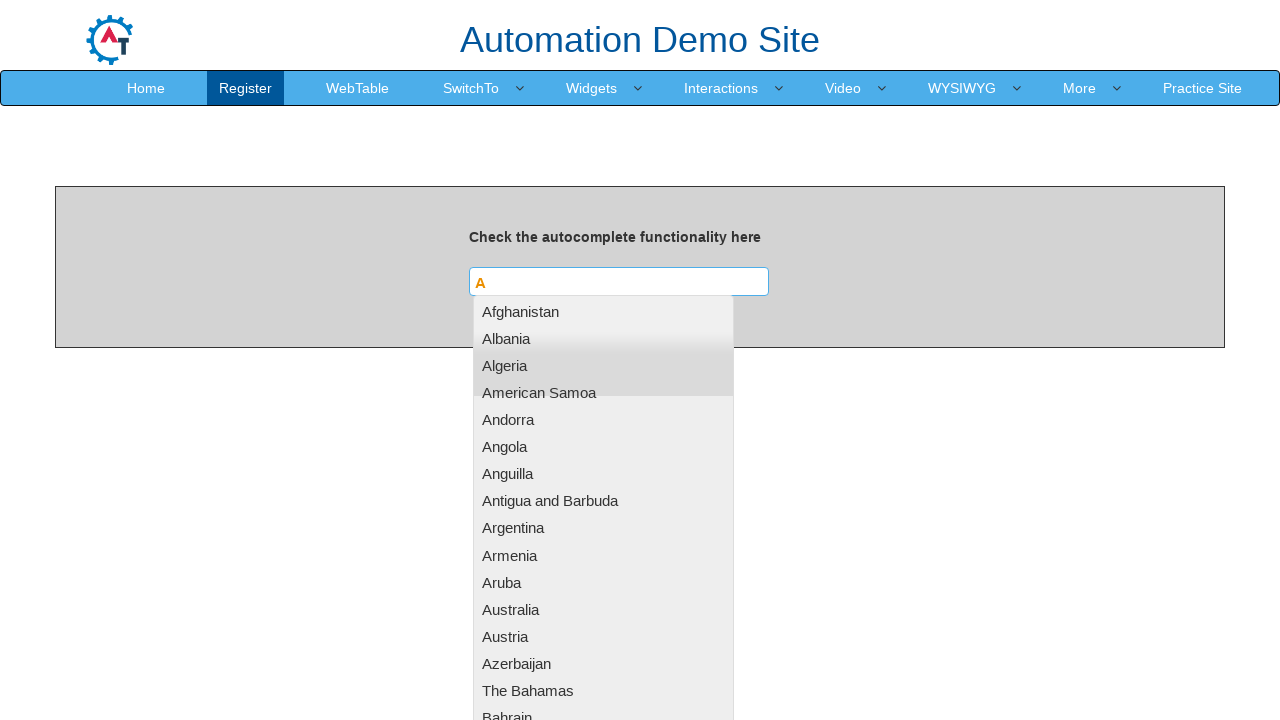

Checking suggestion 13 of 209
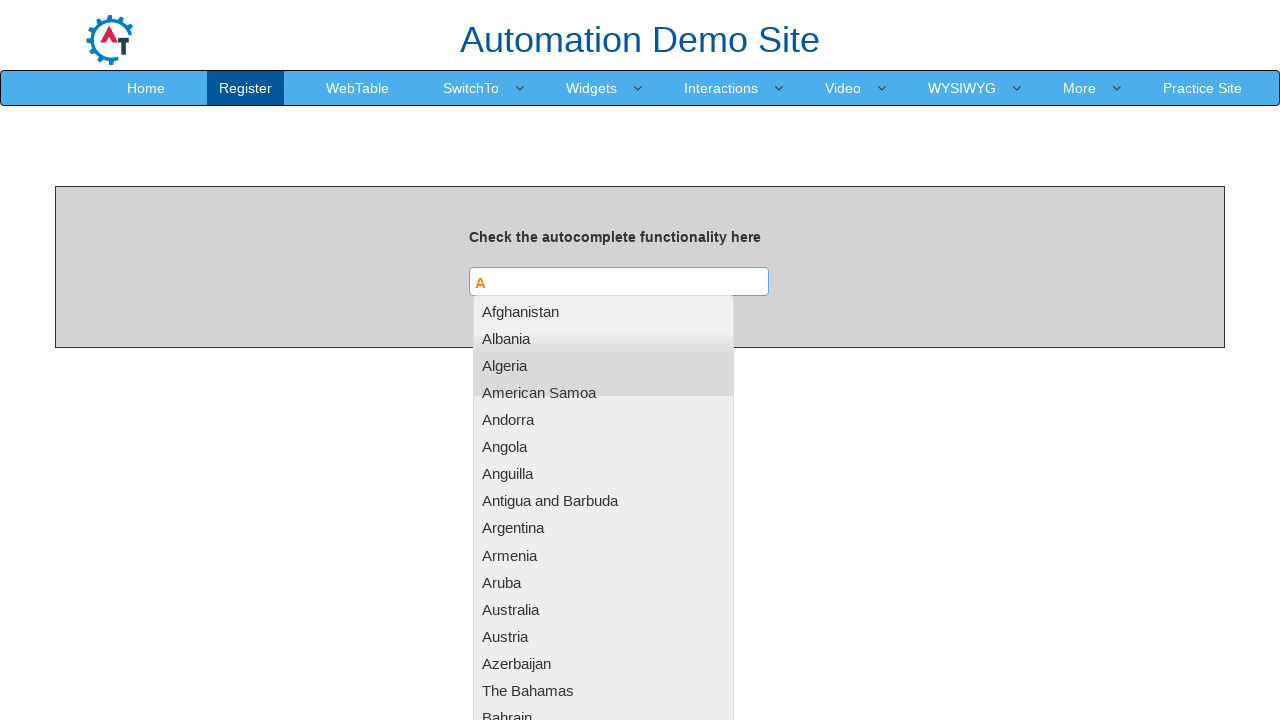

Checking suggestion 14 of 209
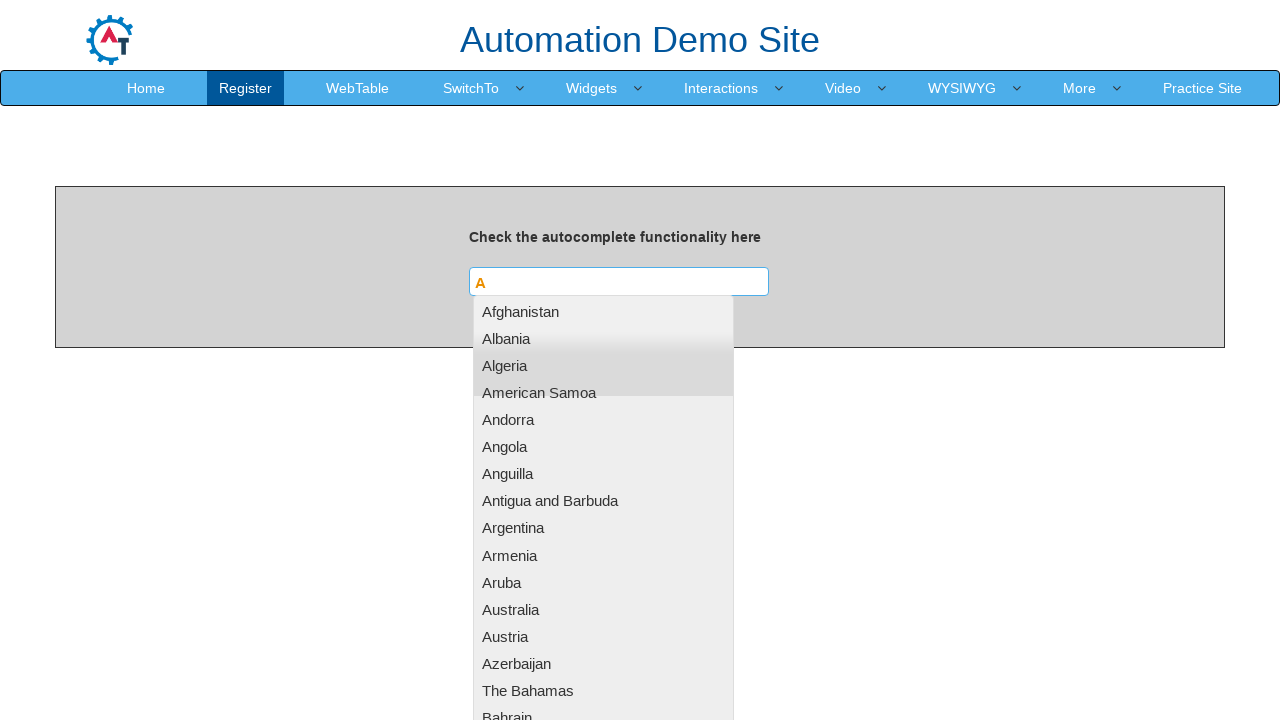

Checking suggestion 15 of 209
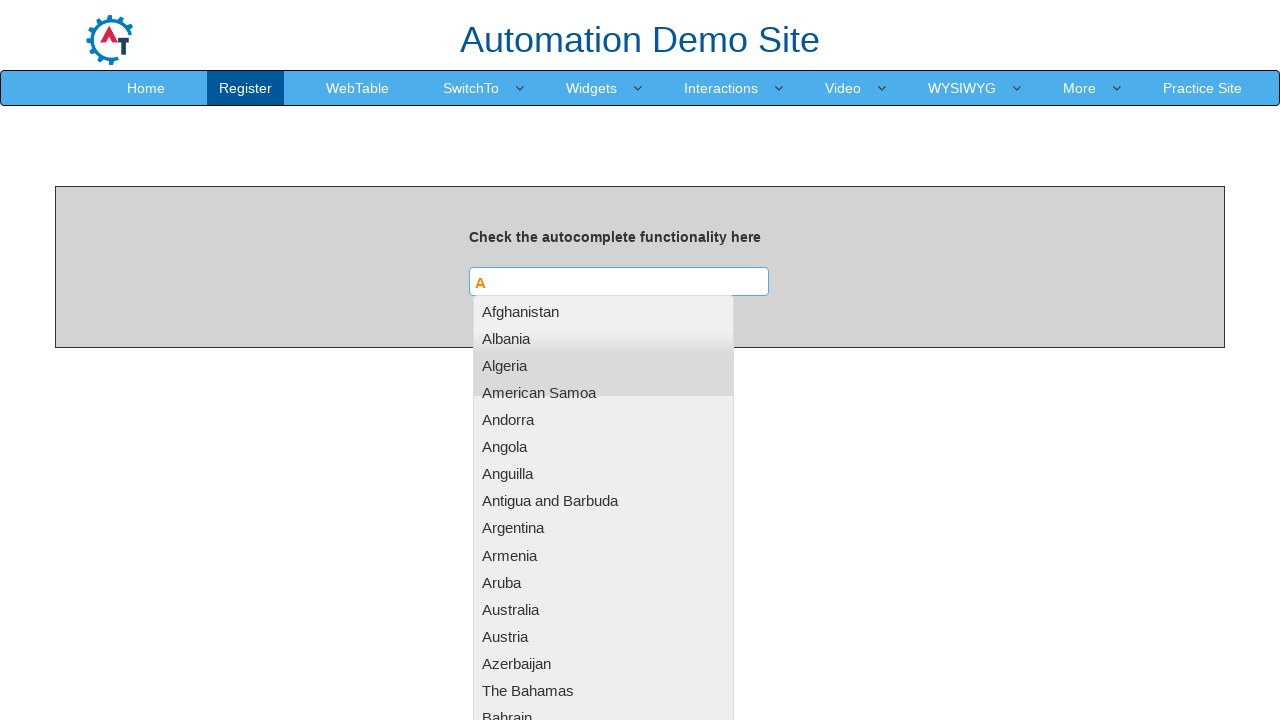

Checking suggestion 16 of 209
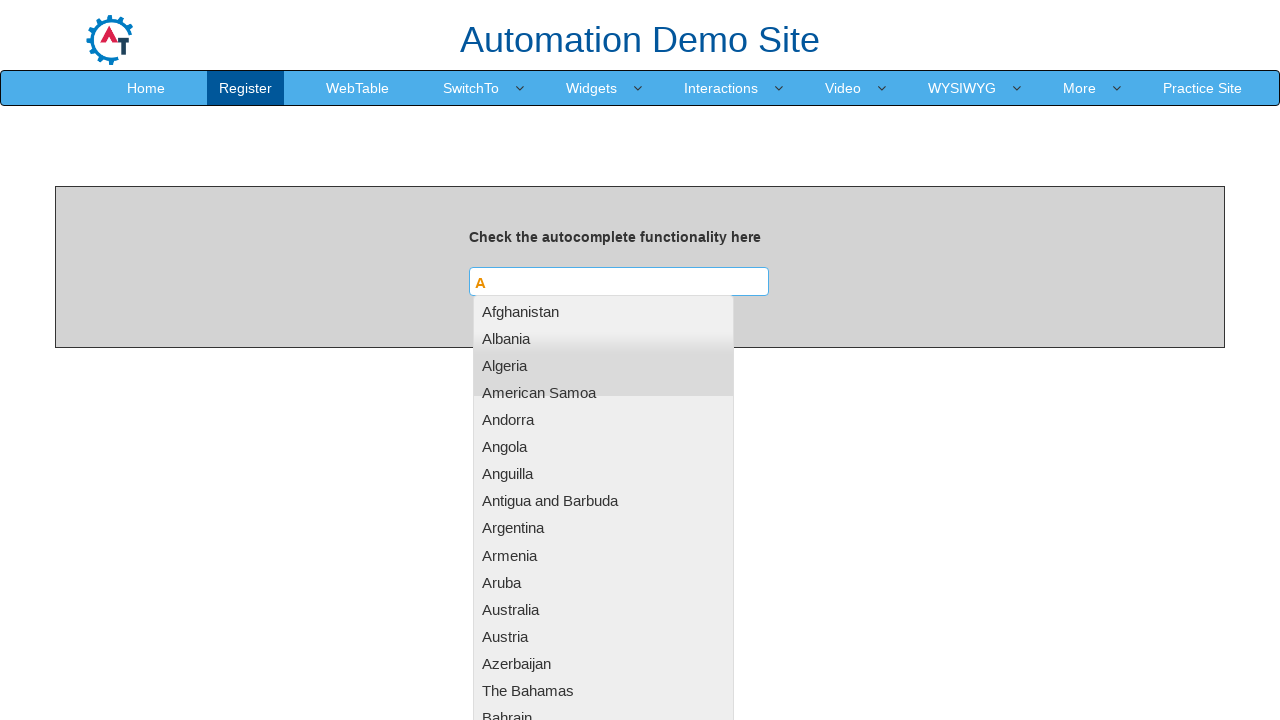

Checking suggestion 17 of 209
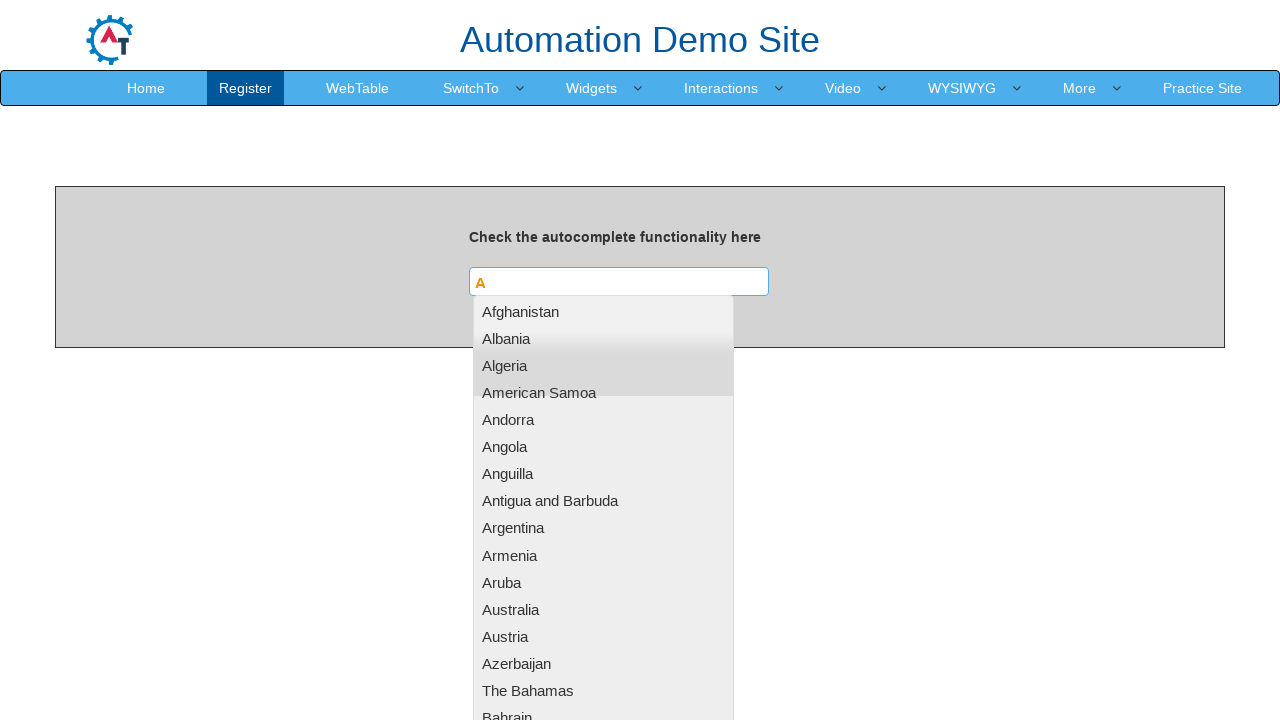

Checking suggestion 18 of 209
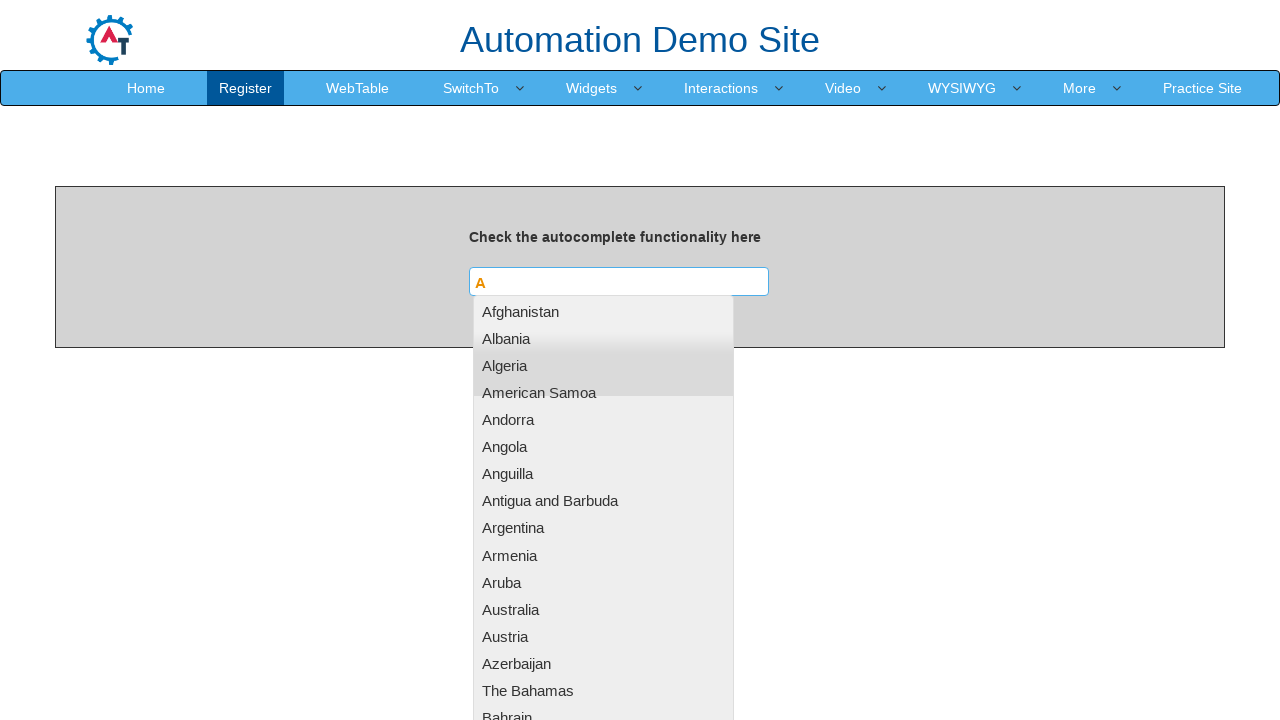

Checking suggestion 19 of 209
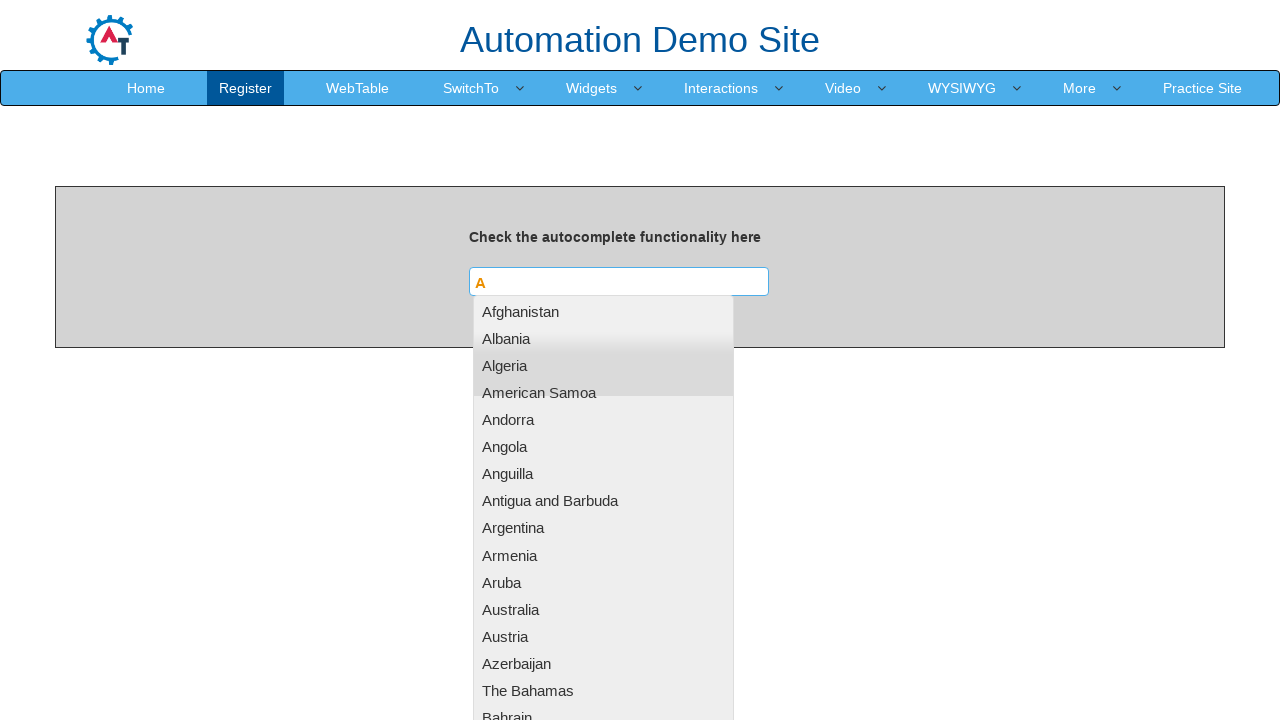

Checking suggestion 20 of 209
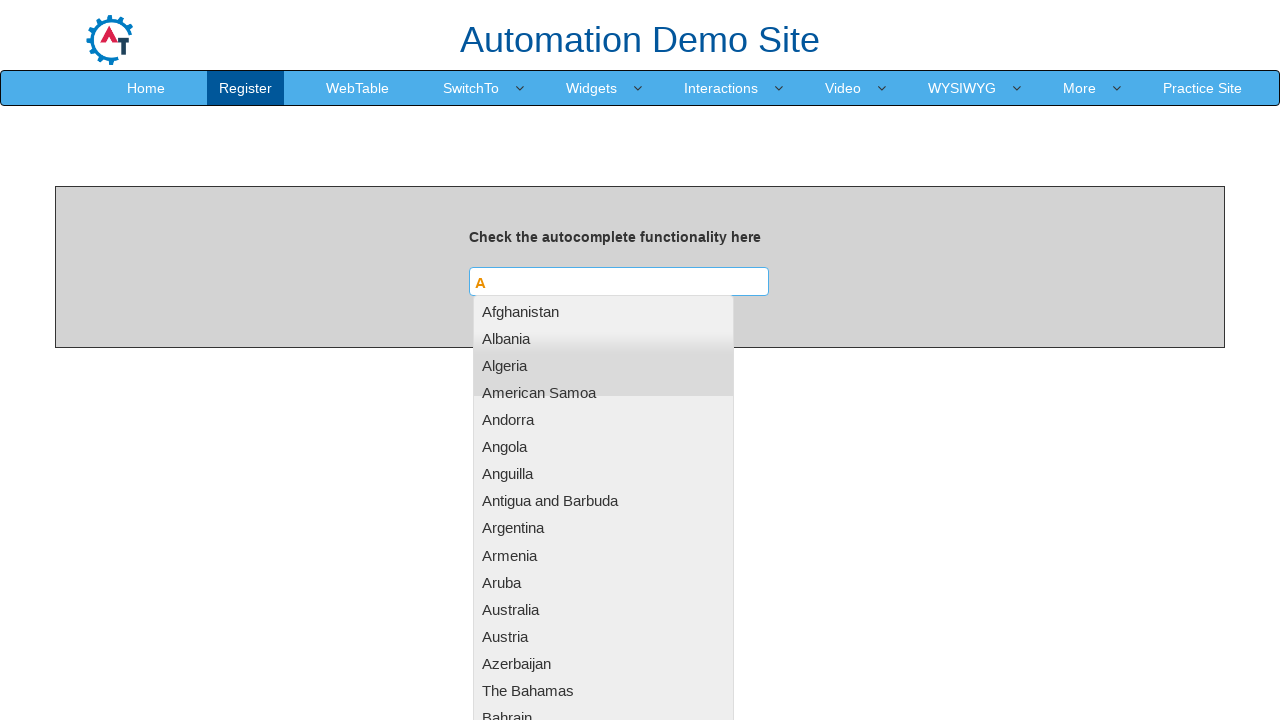

Checking suggestion 21 of 209
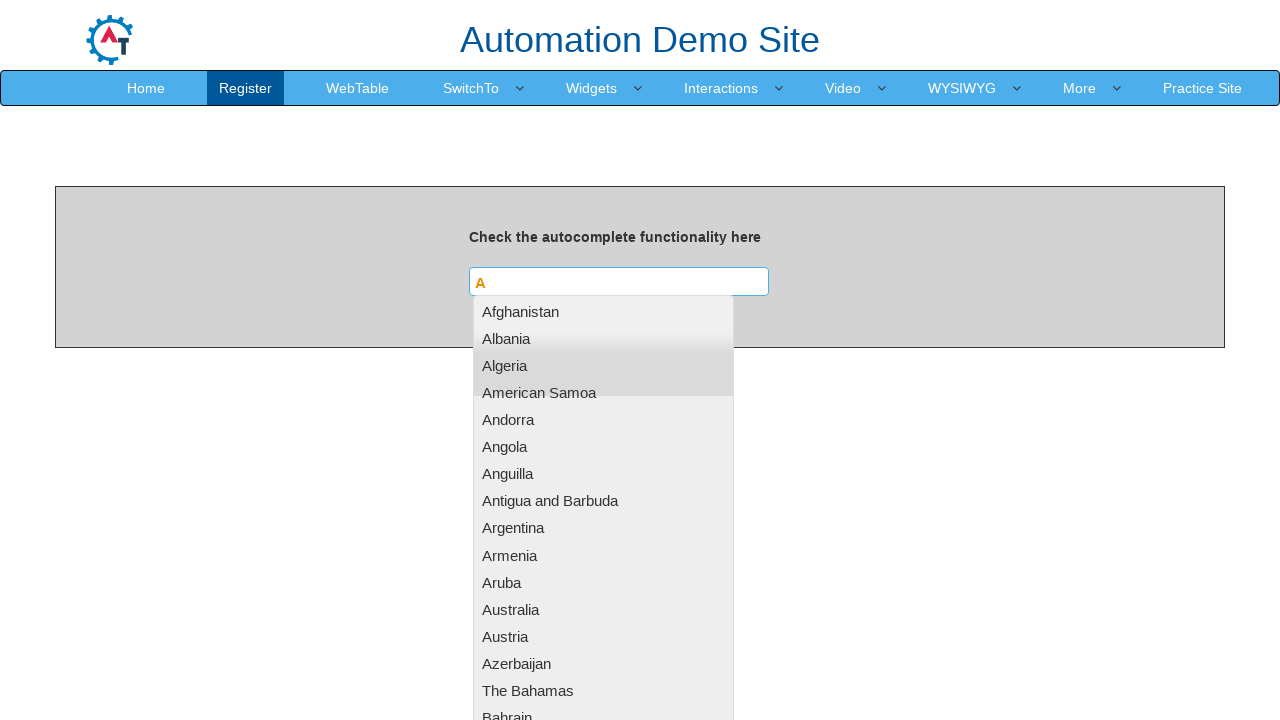

Checking suggestion 22 of 209
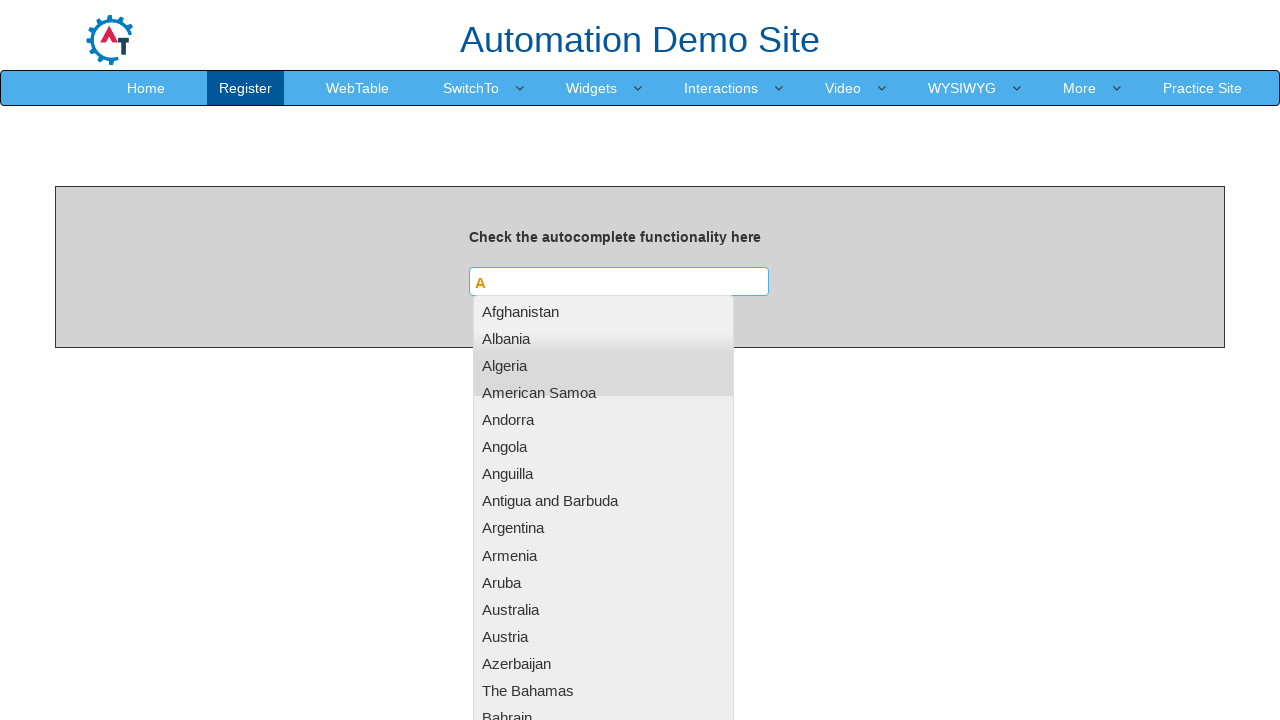

Checking suggestion 23 of 209
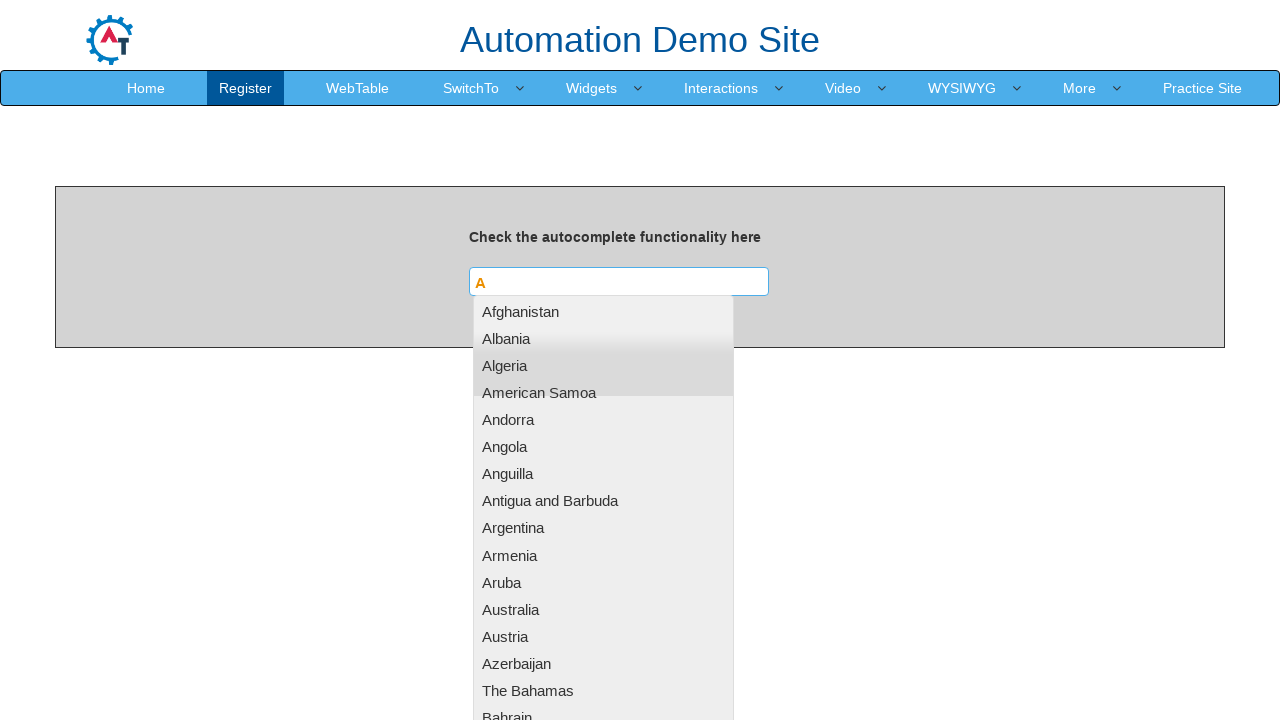

Checking suggestion 24 of 209
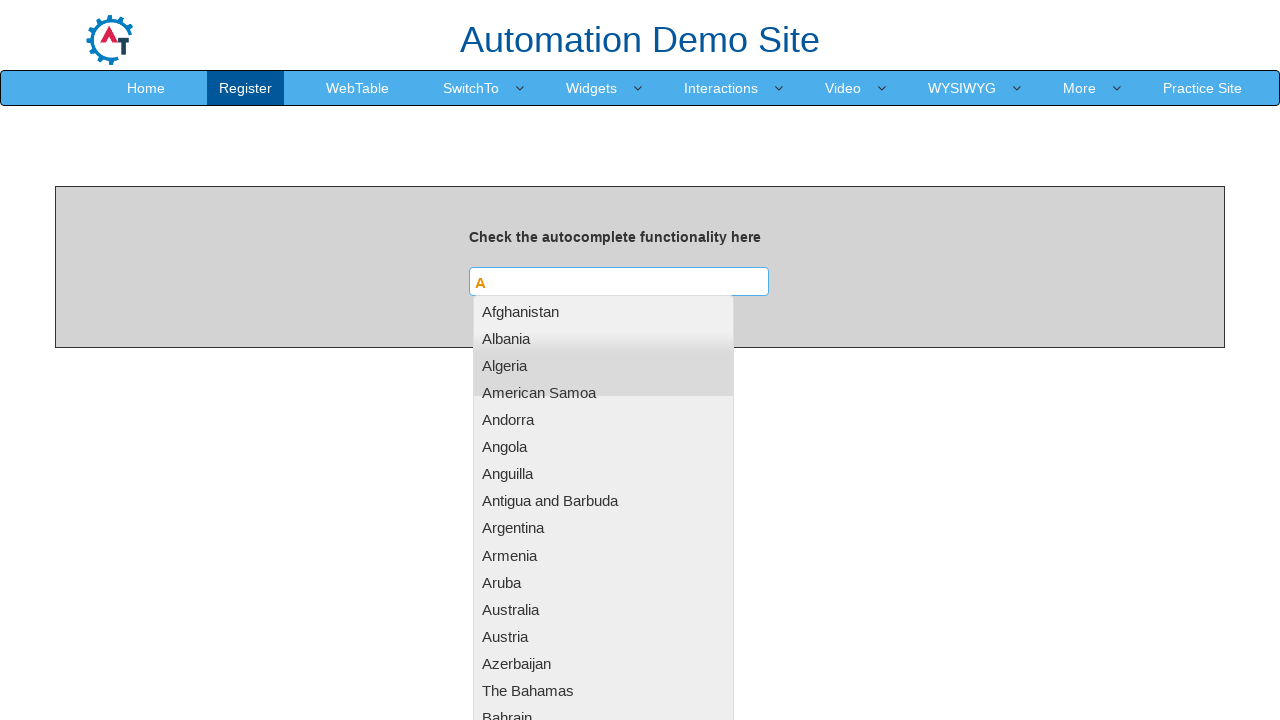

Checking suggestion 25 of 209
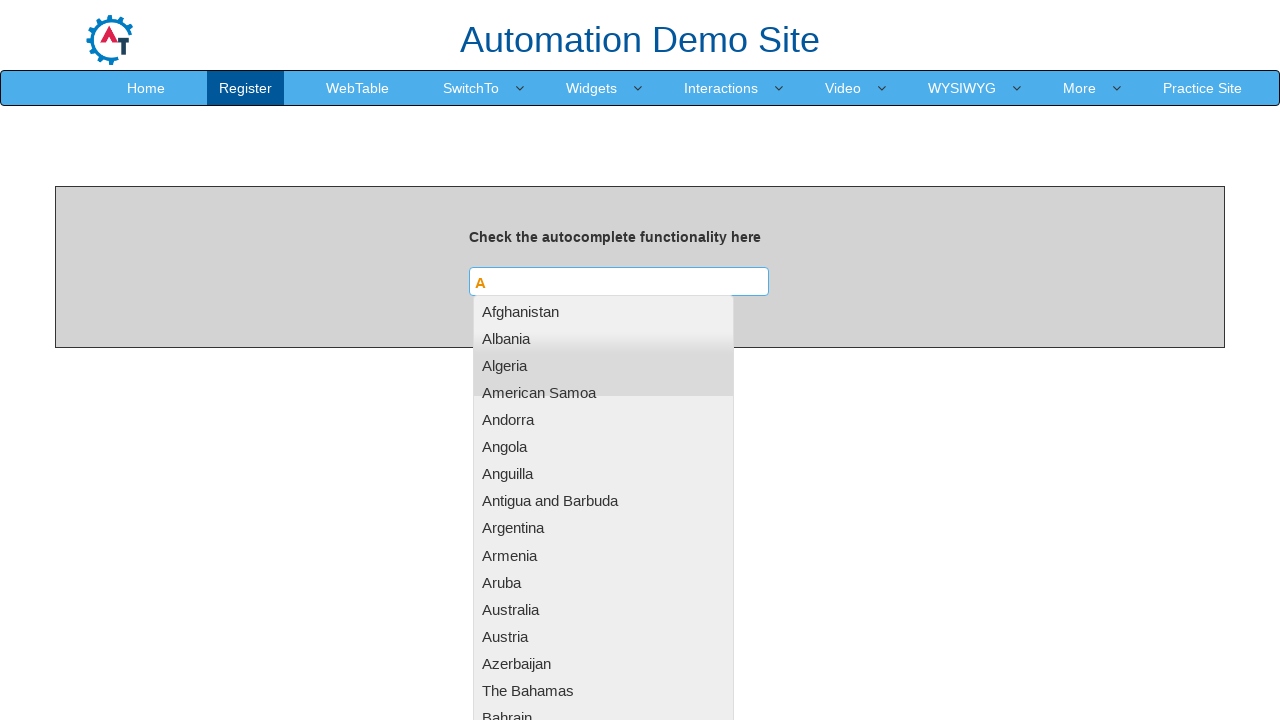

Checking suggestion 26 of 209
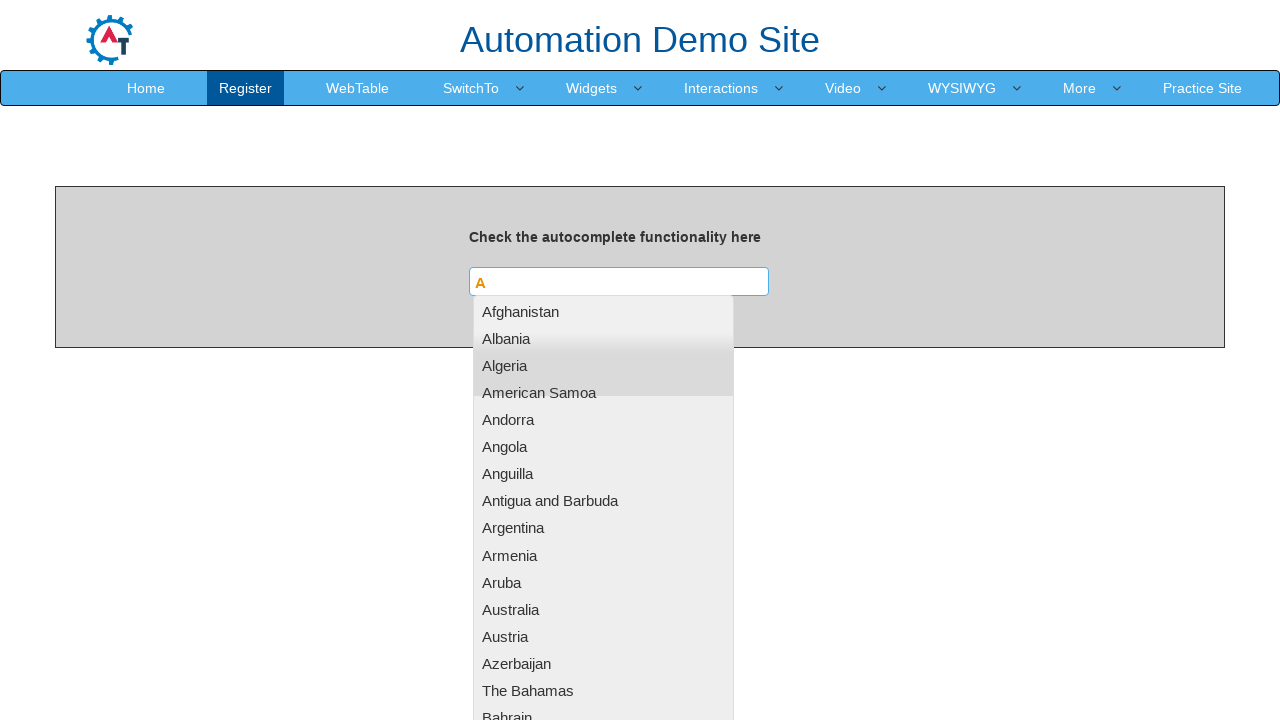

Checking suggestion 27 of 209
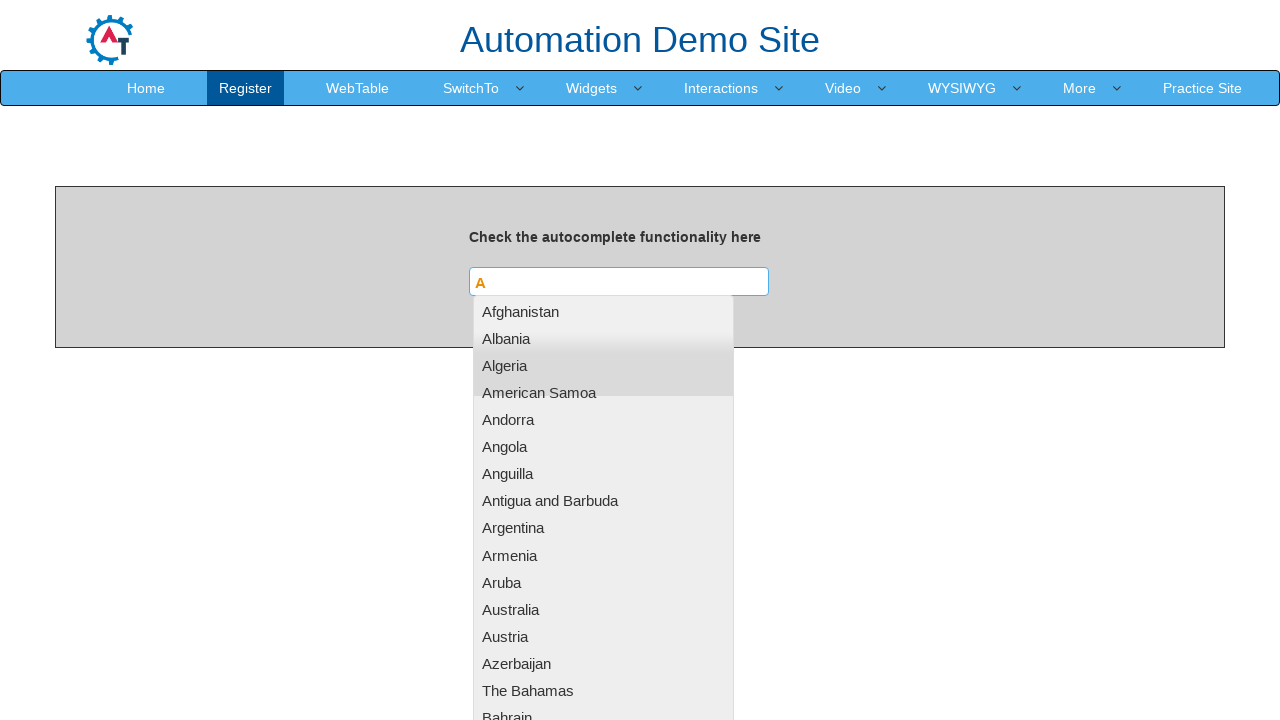

Checking suggestion 28 of 209
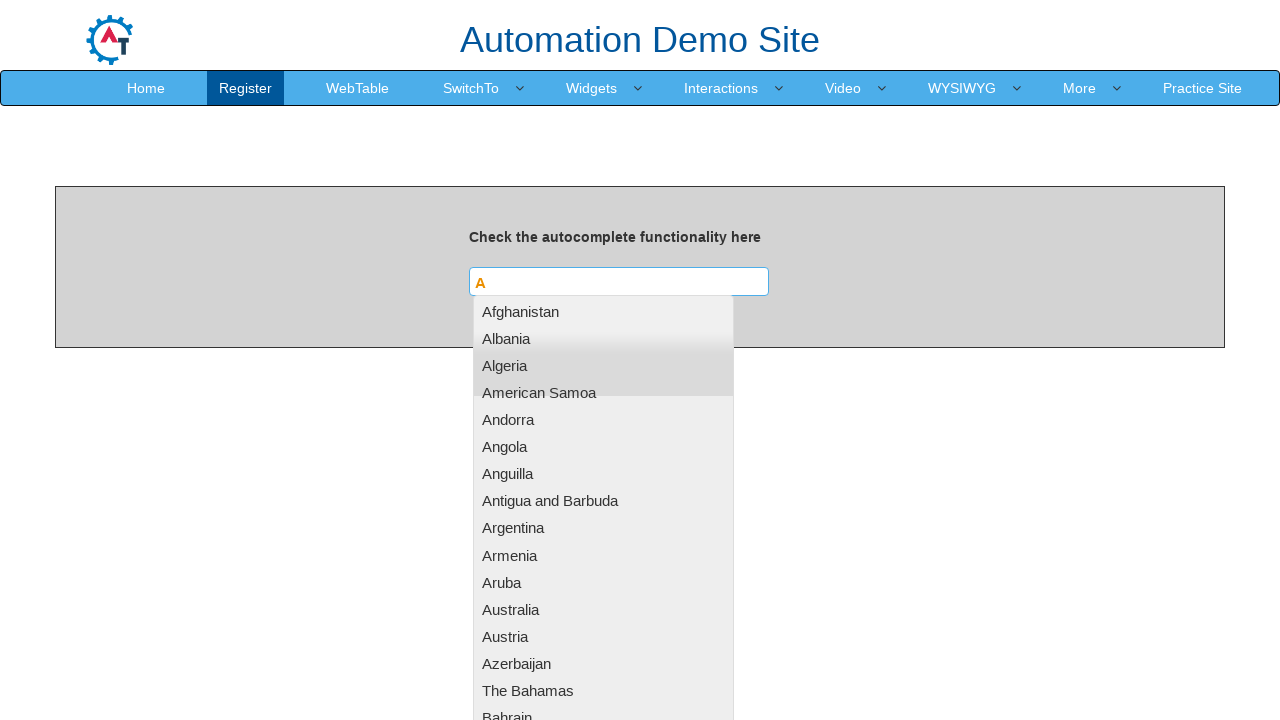

Checking suggestion 29 of 209
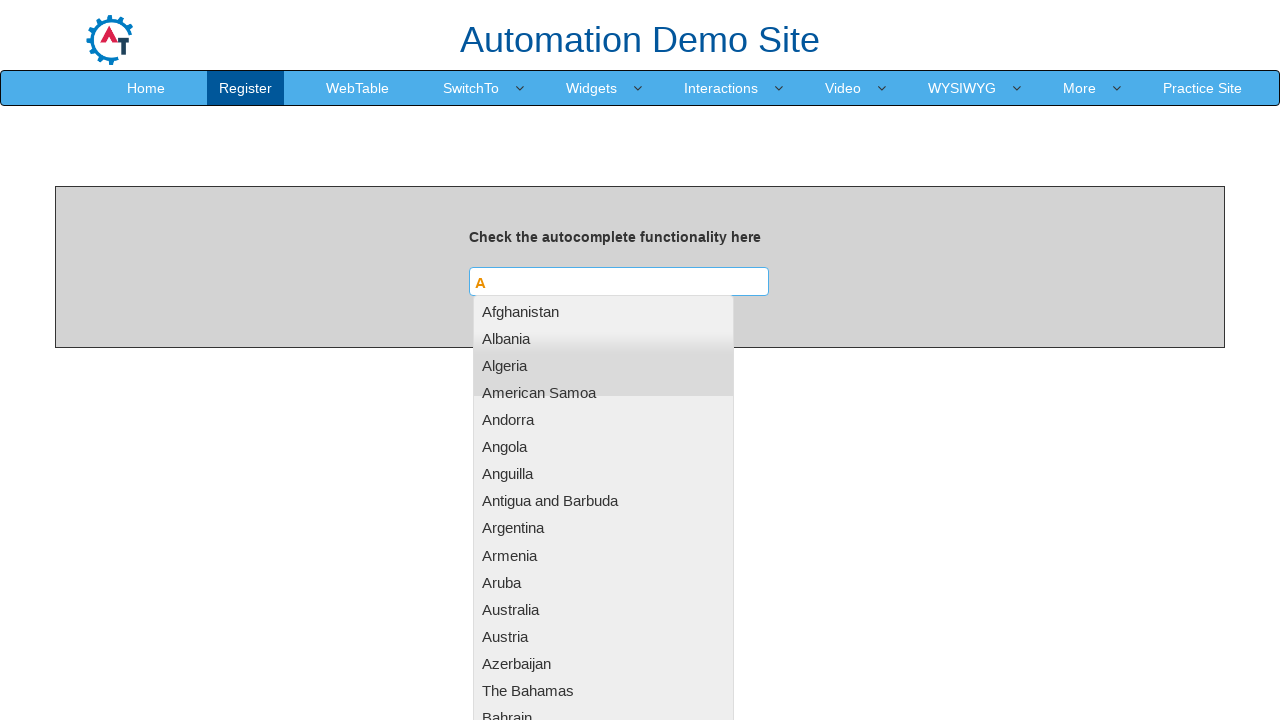

Checking suggestion 30 of 209
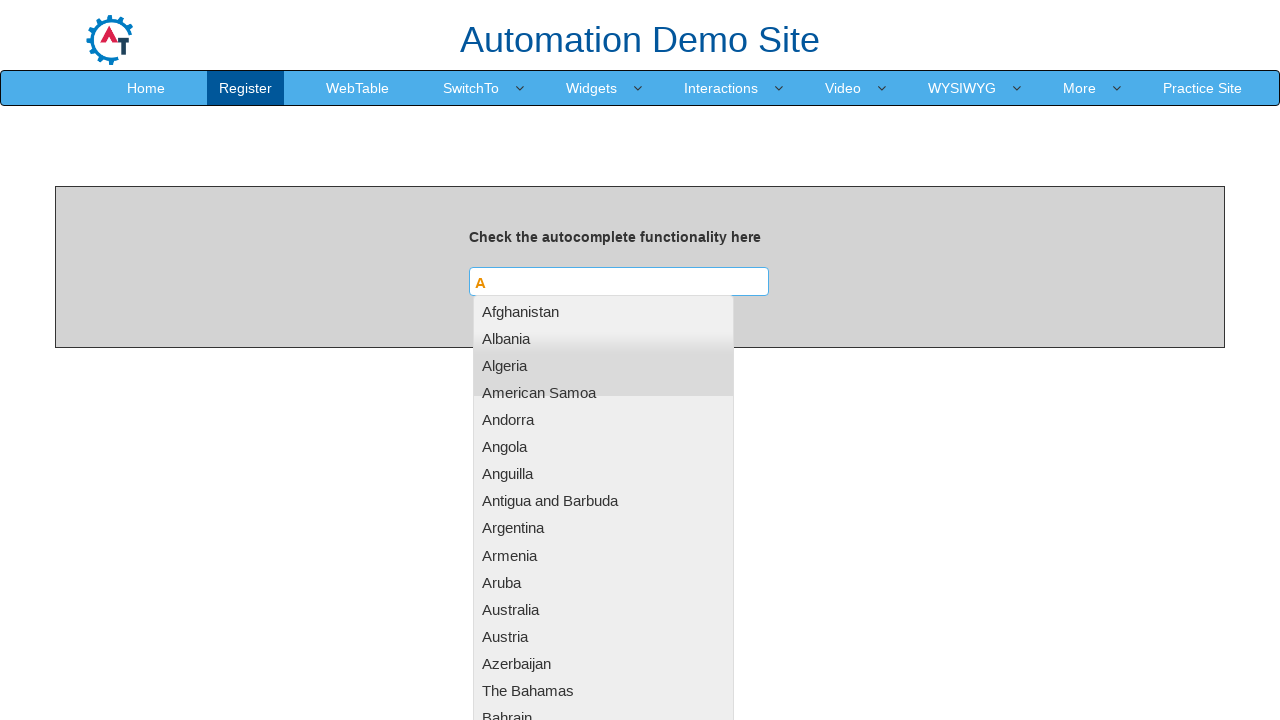

Checking suggestion 31 of 209
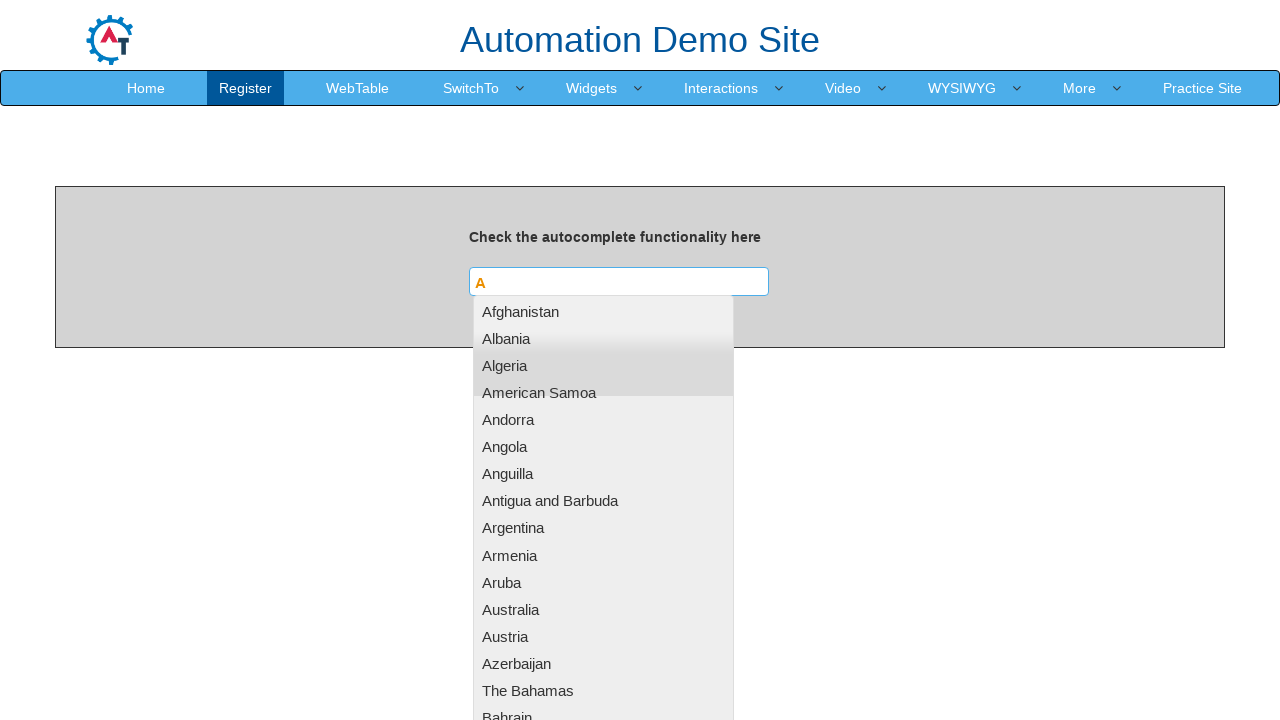

Checking suggestion 32 of 209
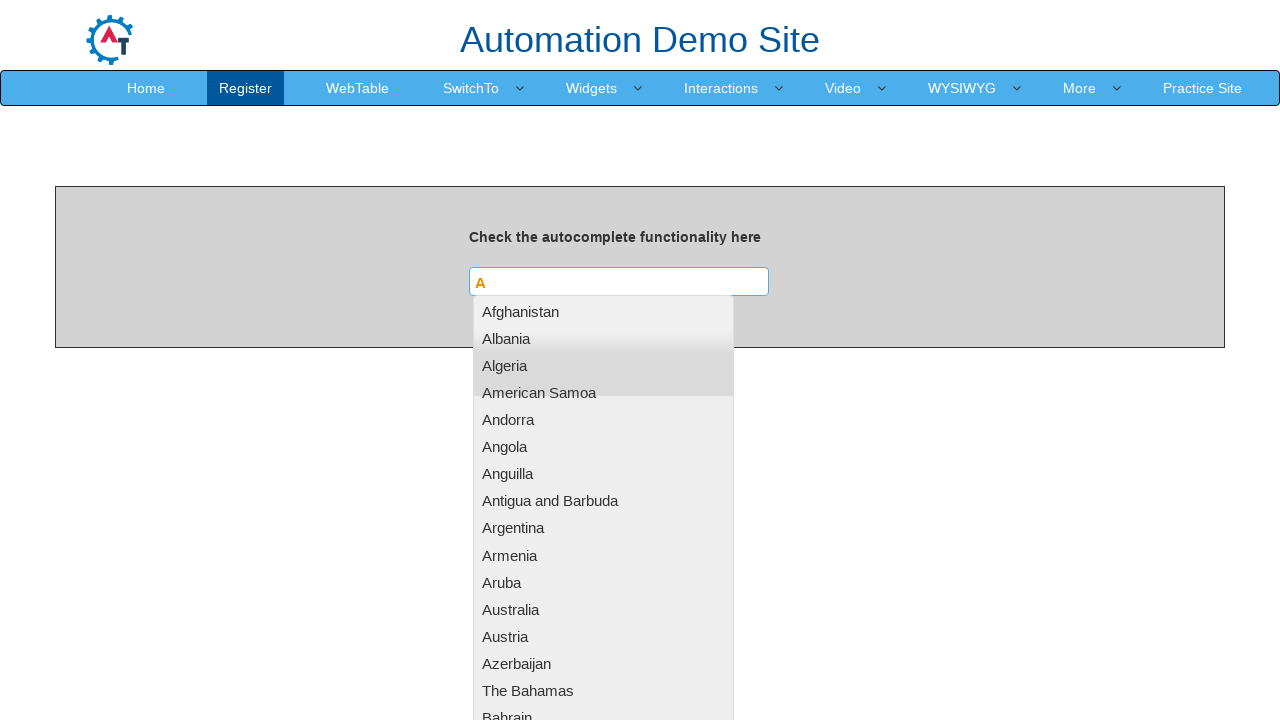

Checking suggestion 33 of 209
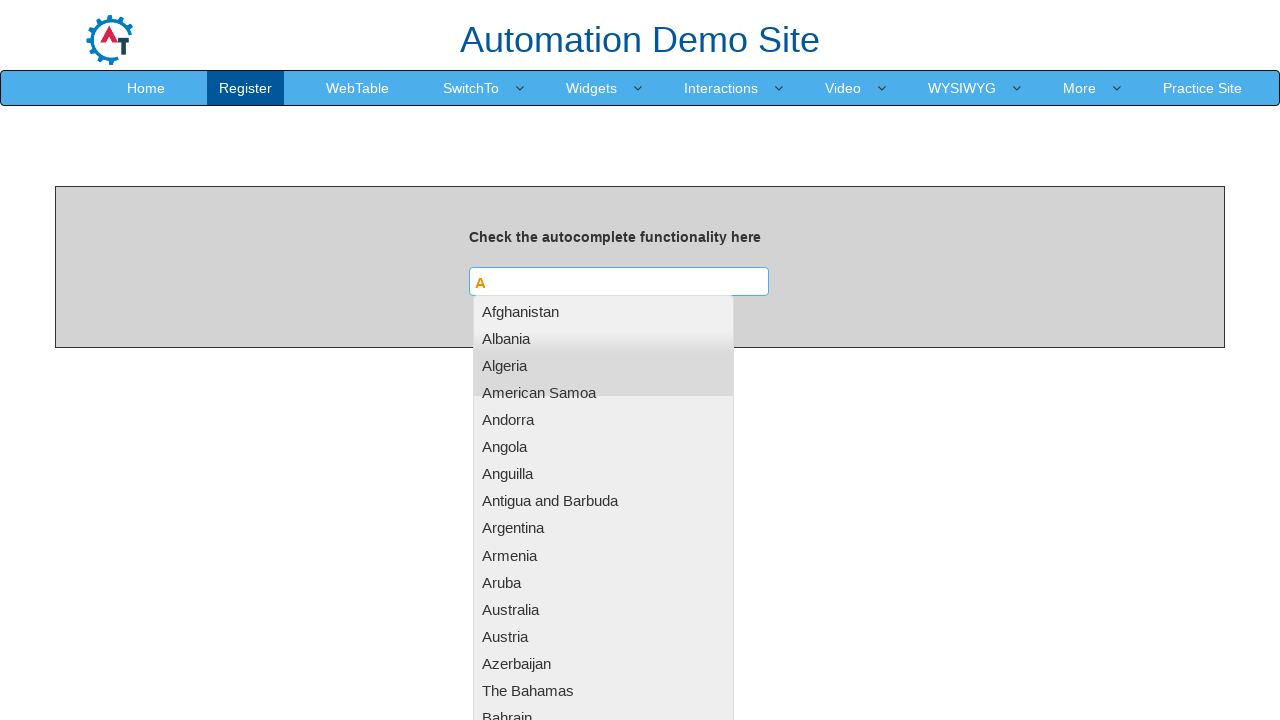

Checking suggestion 34 of 209
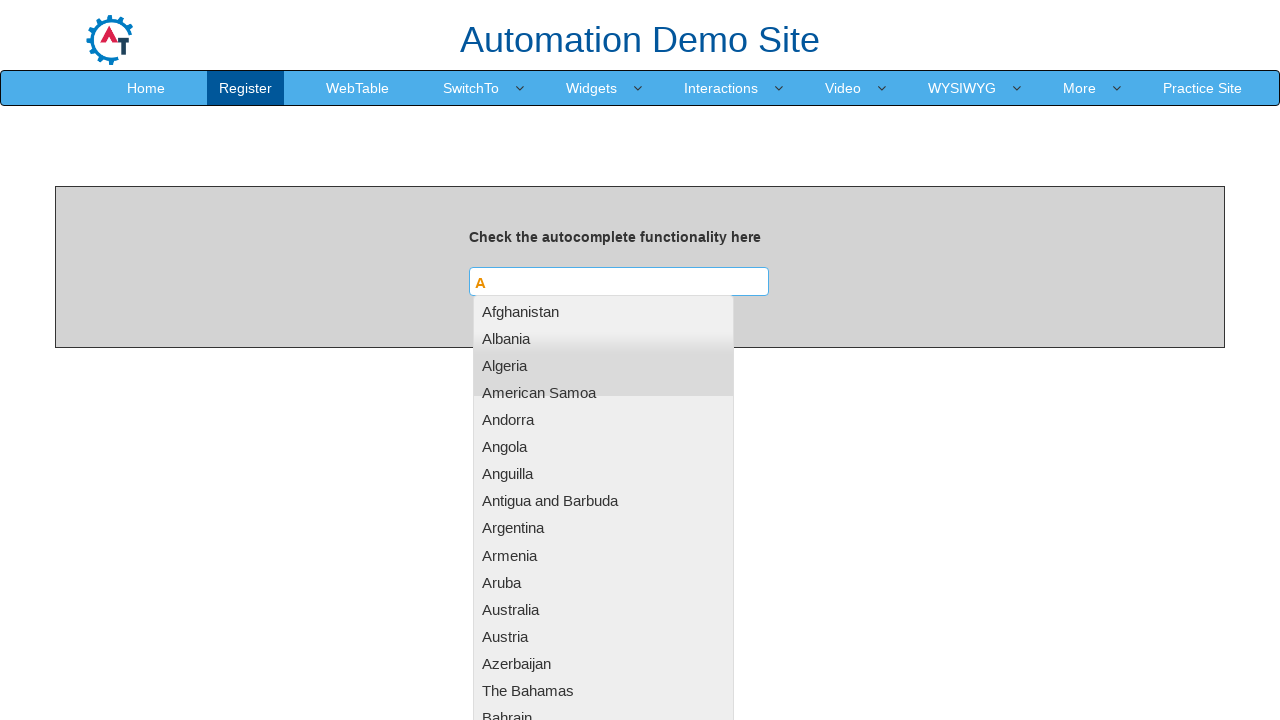

Checking suggestion 35 of 209
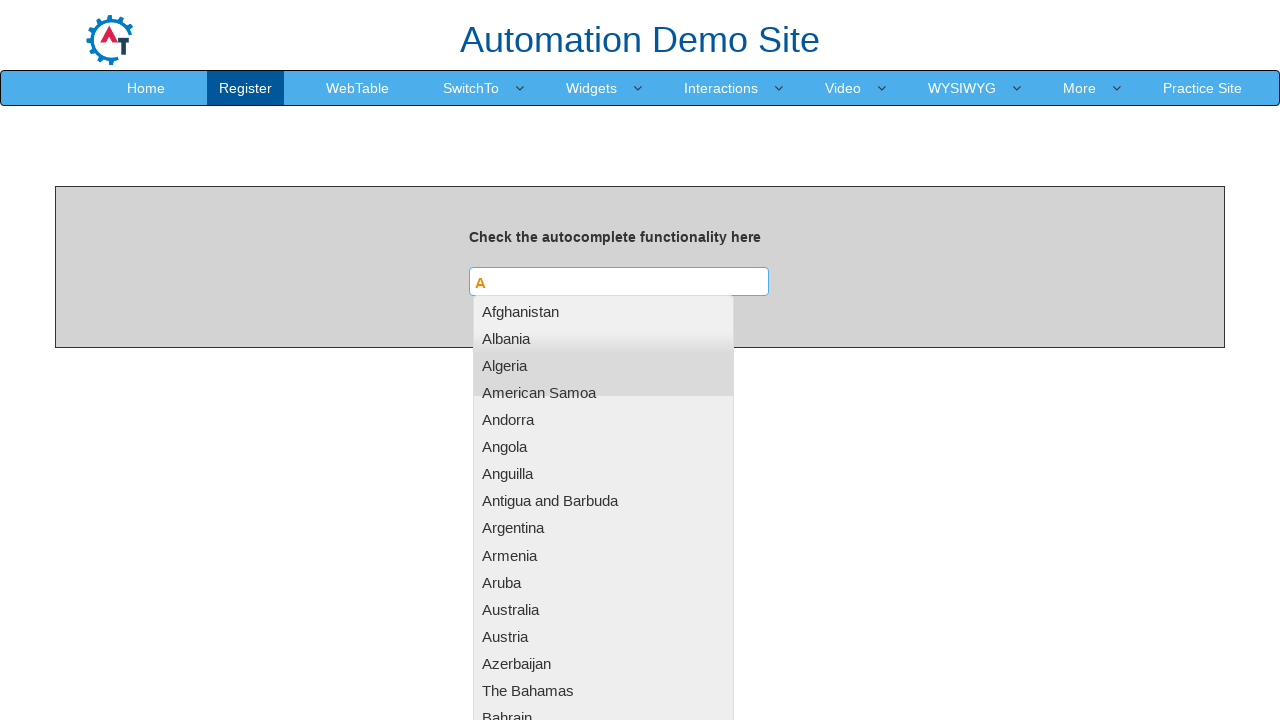

Checking suggestion 36 of 209
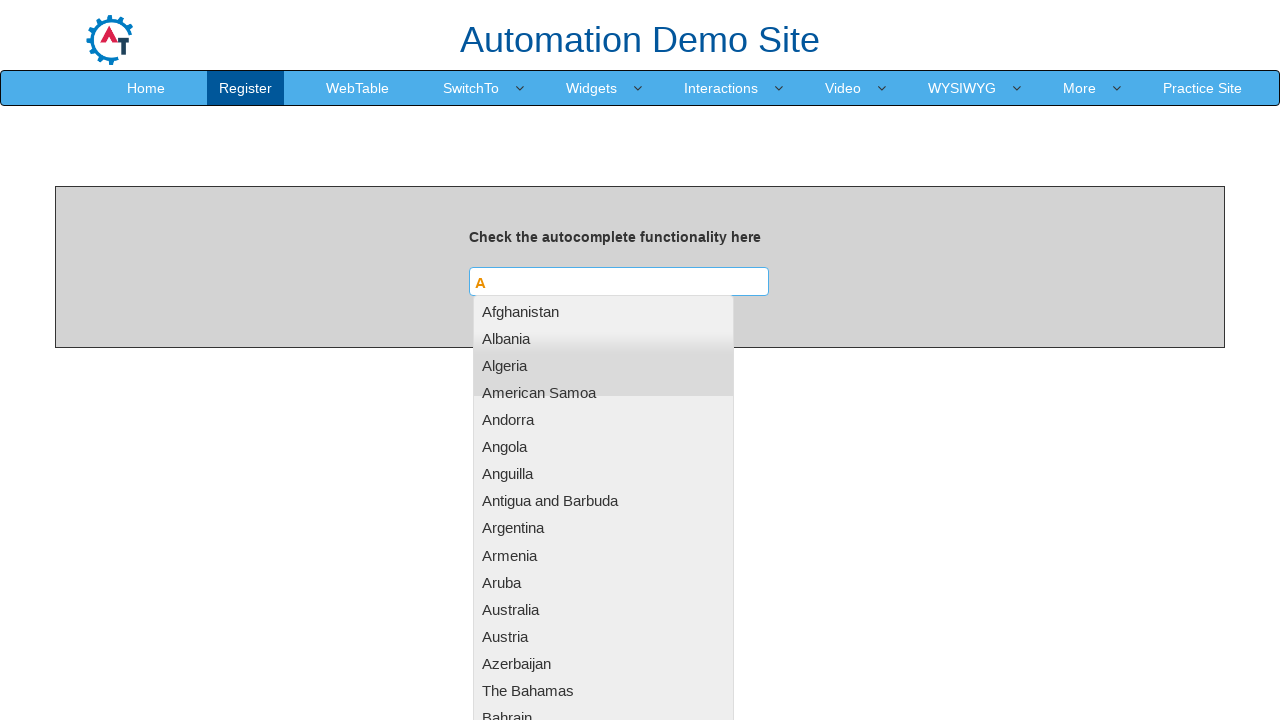

Checking suggestion 37 of 209
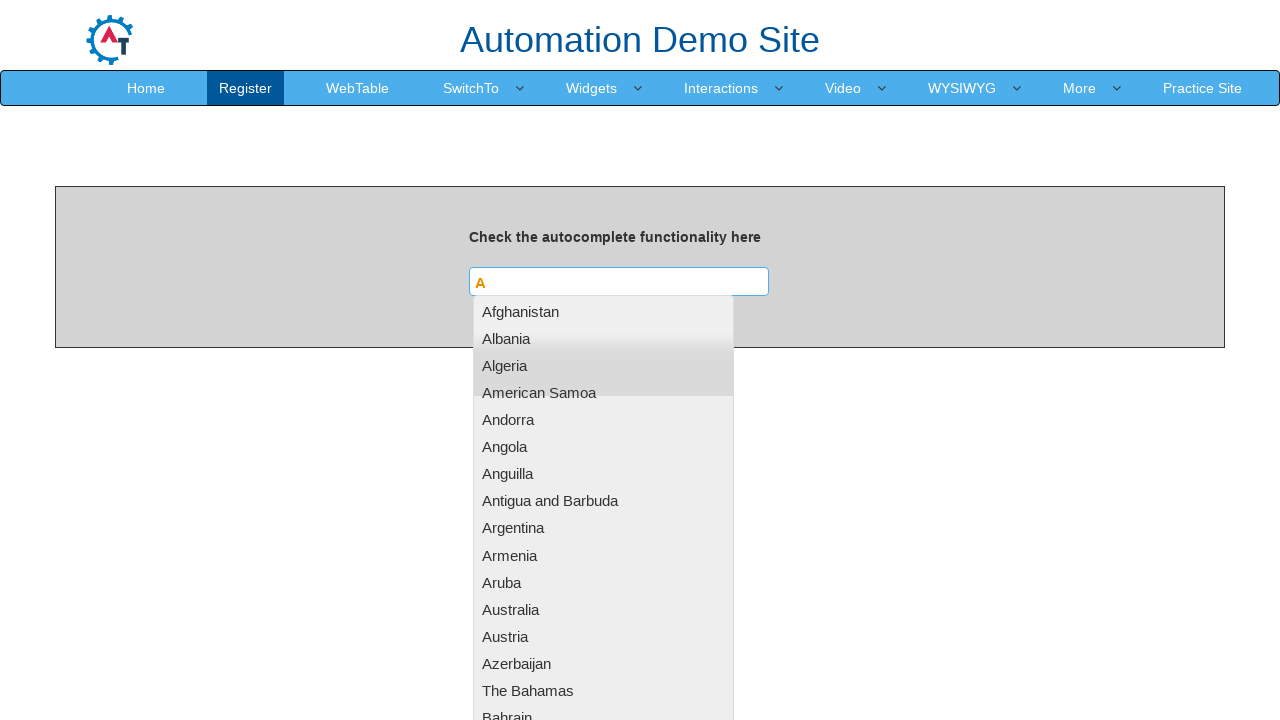

Checking suggestion 38 of 209
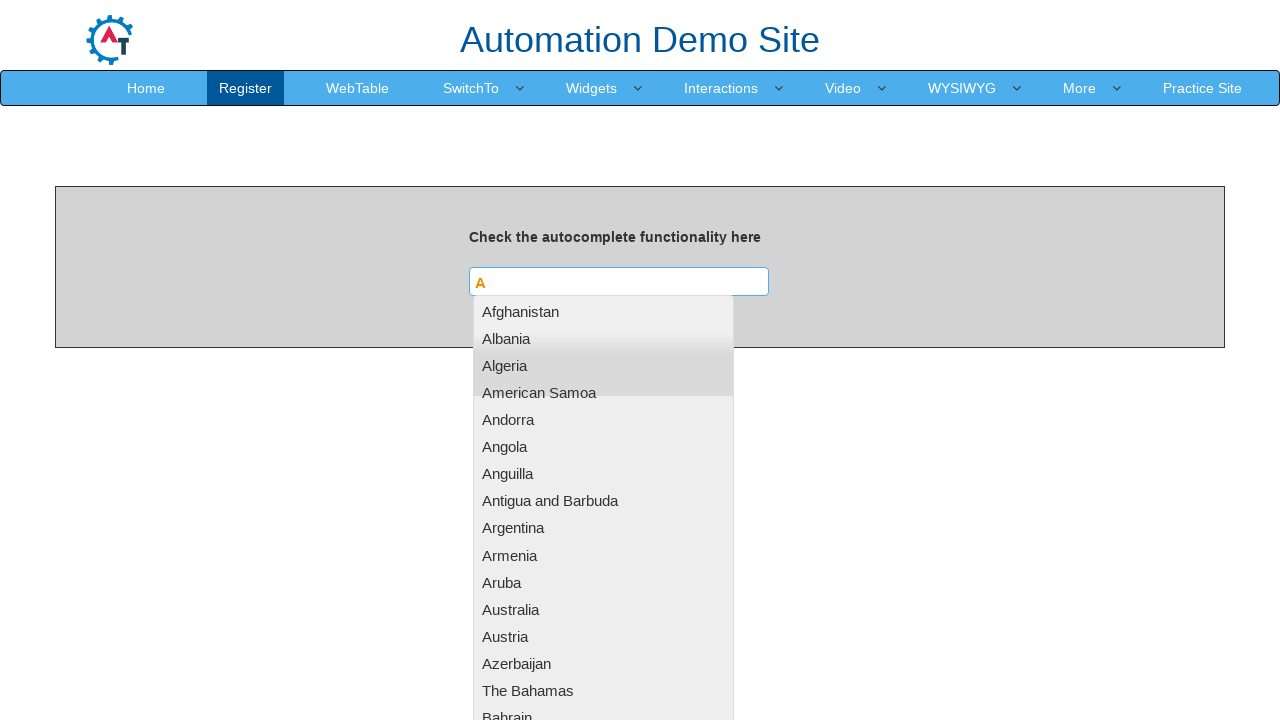

Checking suggestion 39 of 209
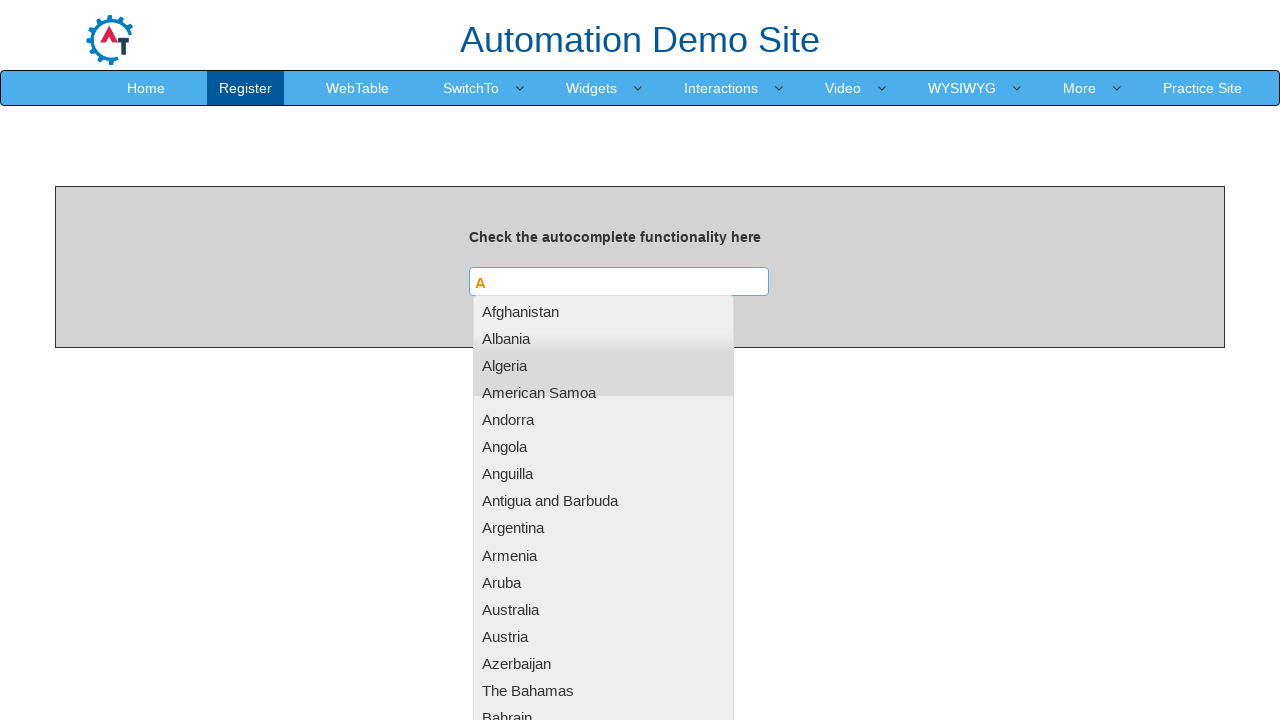

Checking suggestion 40 of 209
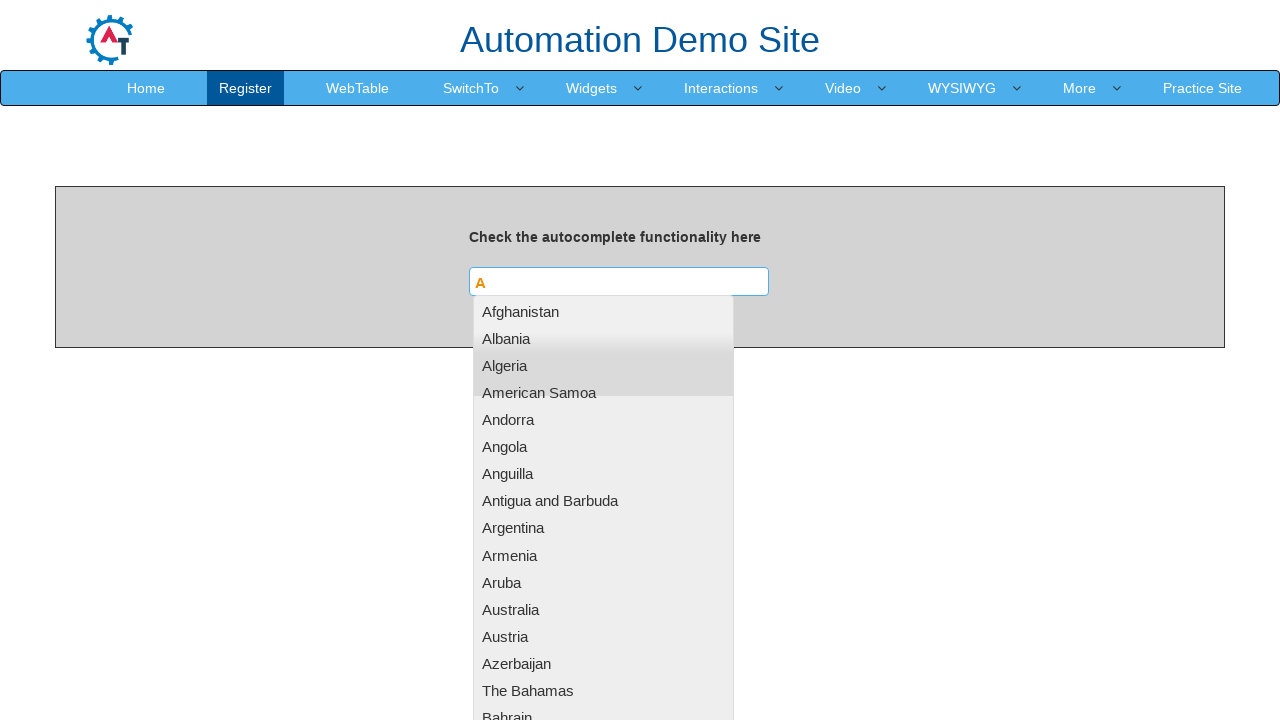

Checking suggestion 41 of 209
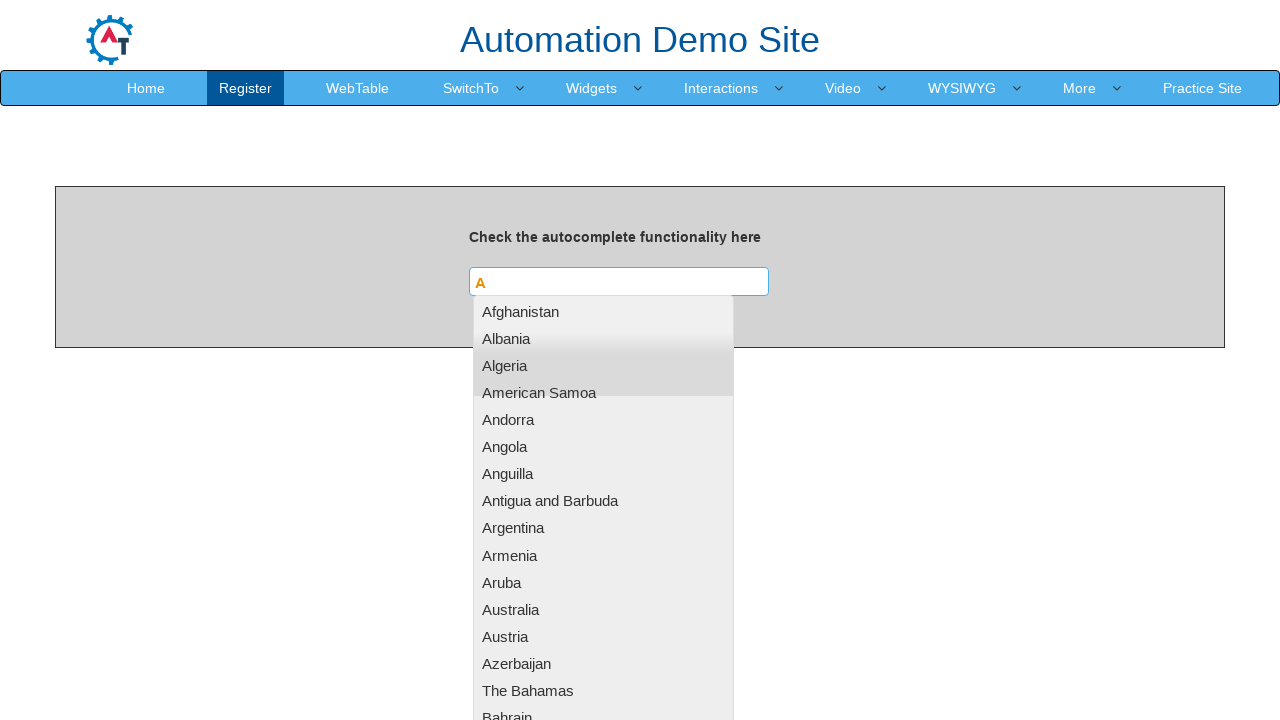

Checking suggestion 42 of 209
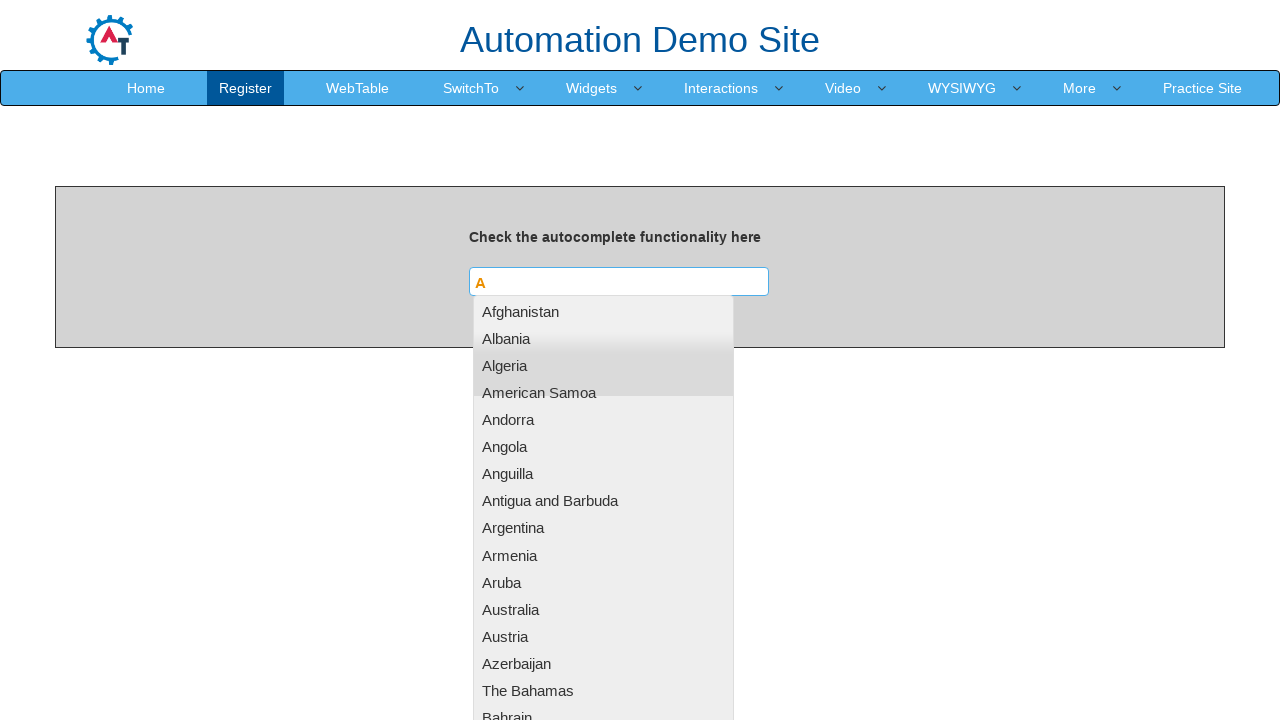

Checking suggestion 43 of 209
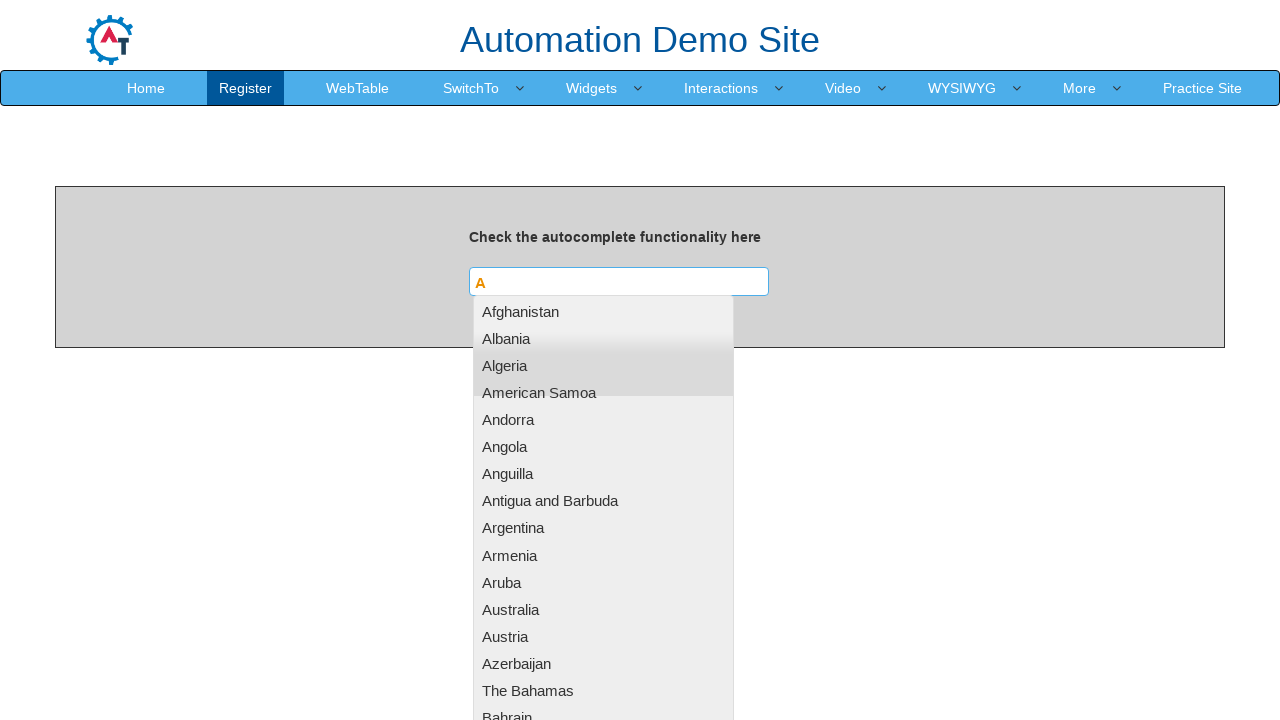

Checking suggestion 44 of 209
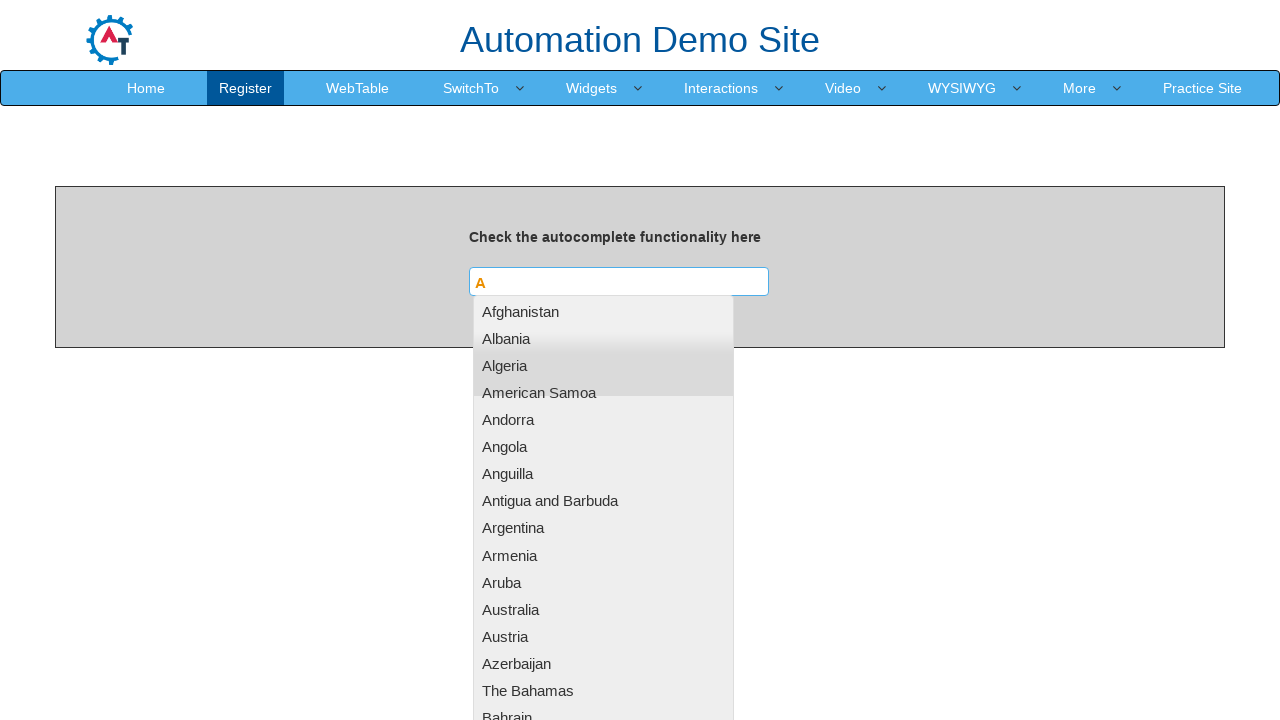

Checking suggestion 45 of 209
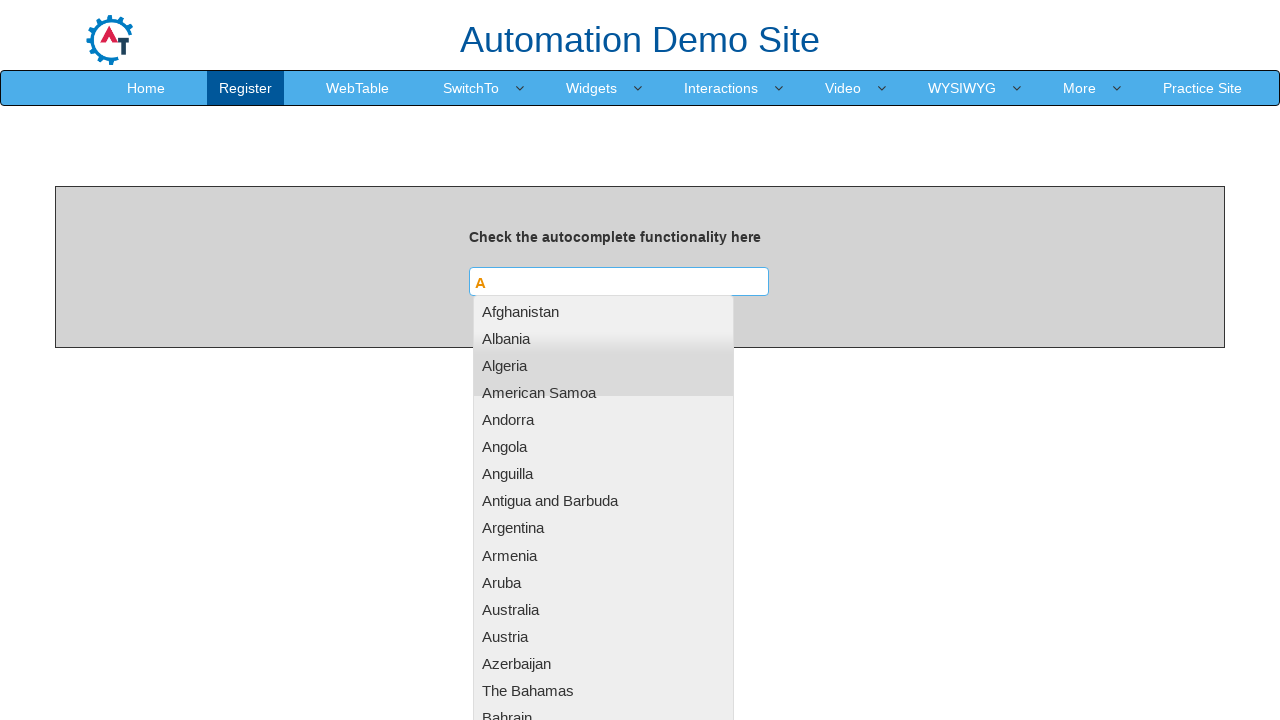

Checking suggestion 46 of 209
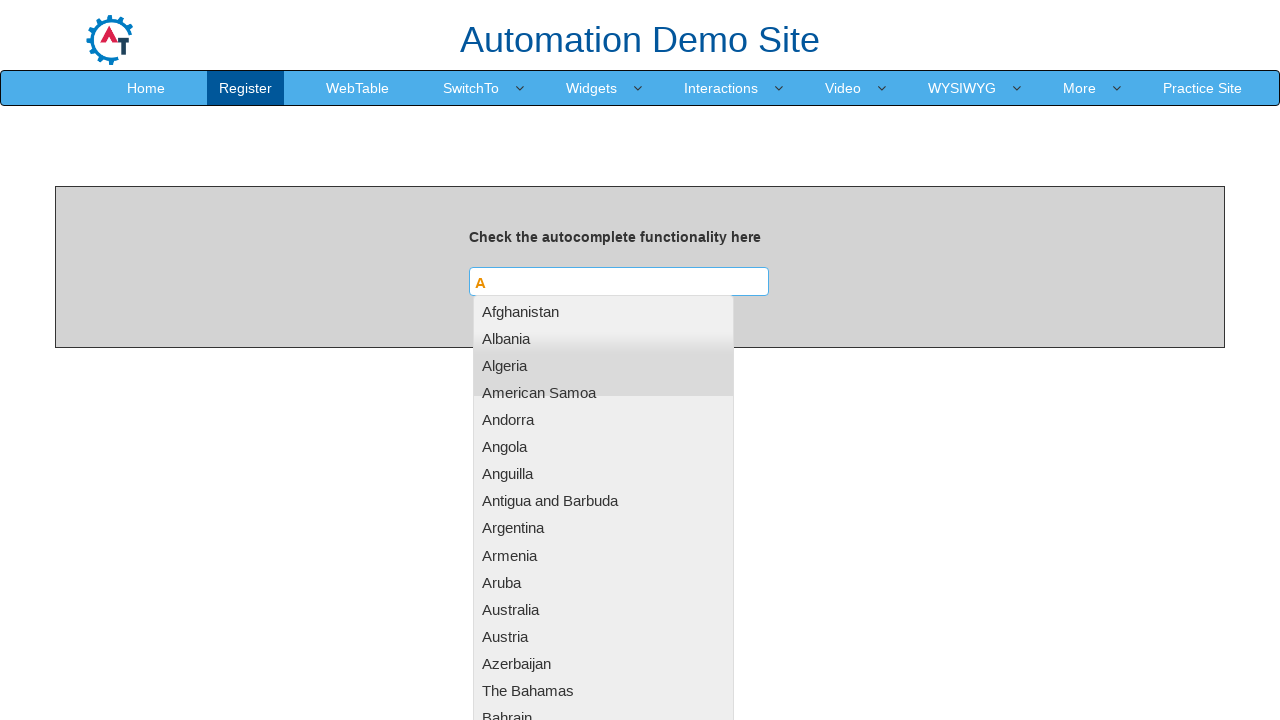

Checking suggestion 47 of 209
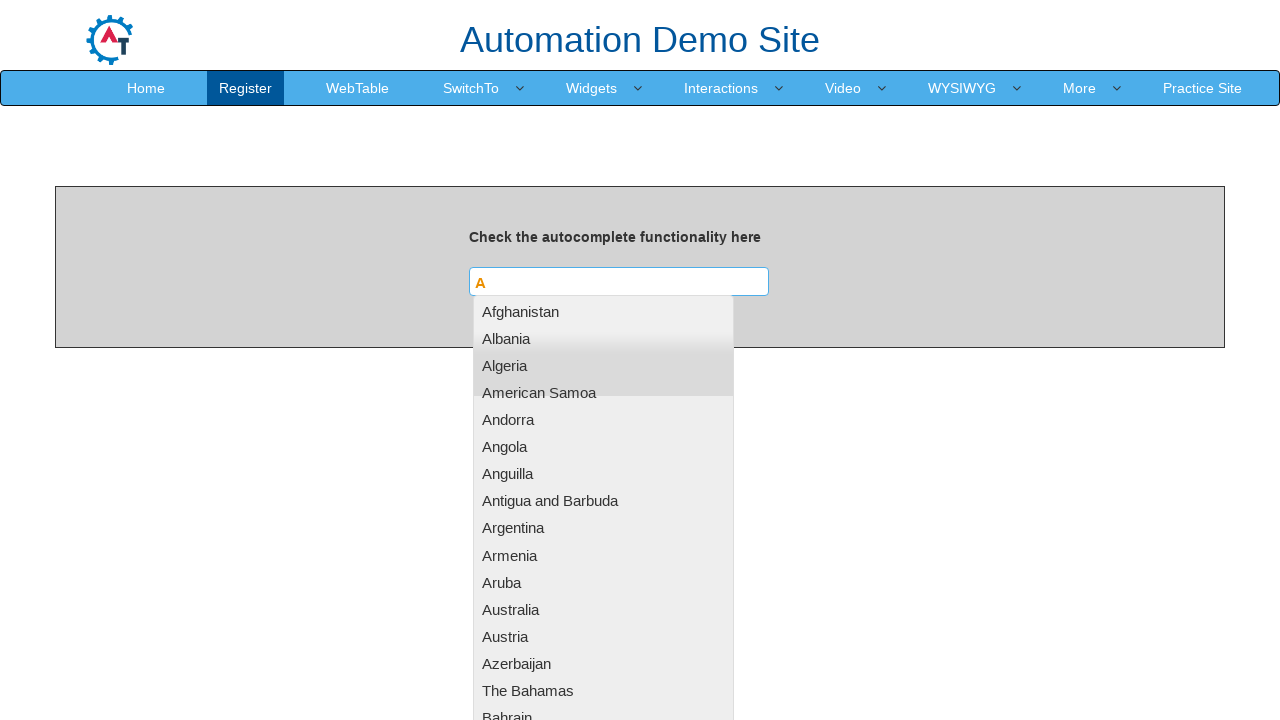

Checking suggestion 48 of 209
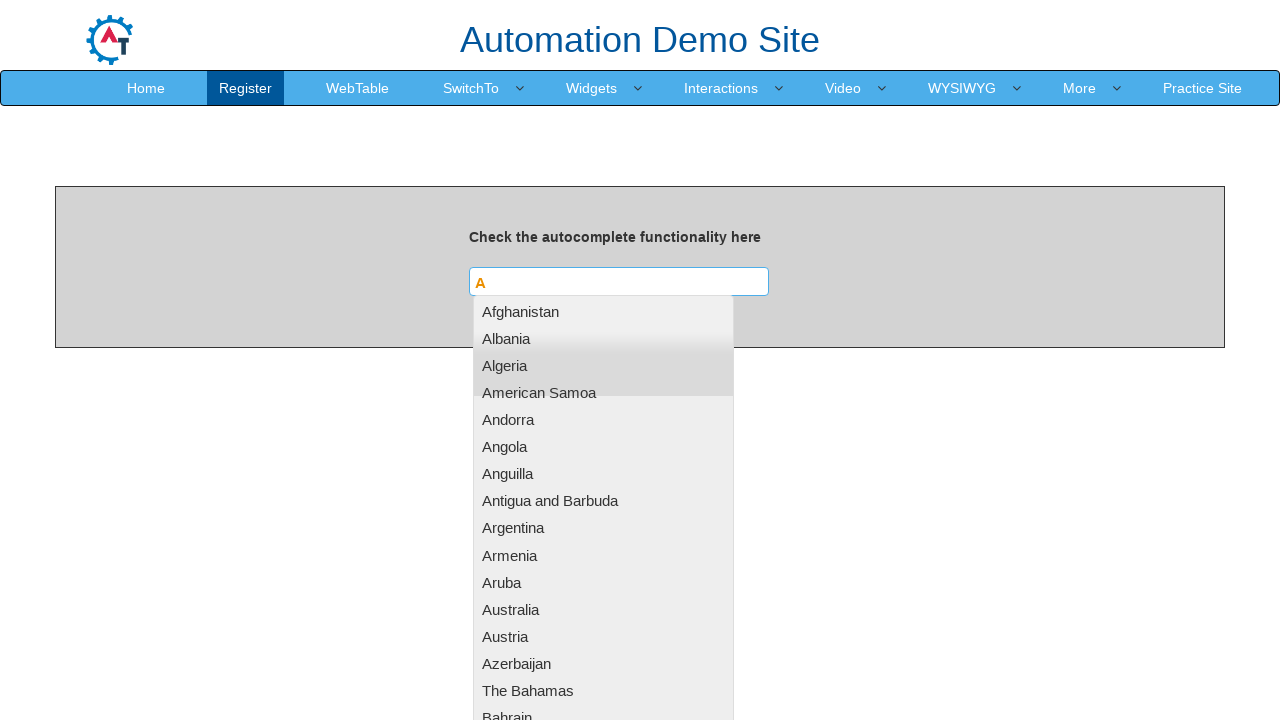

Checking suggestion 49 of 209
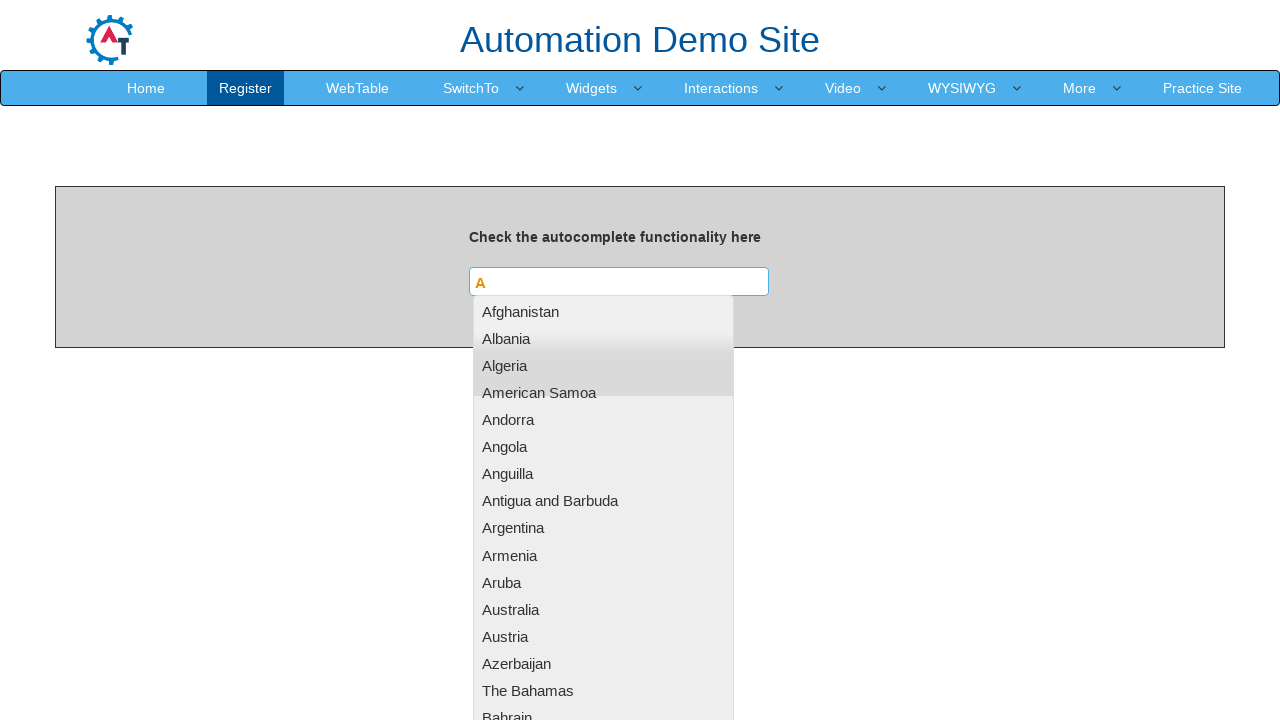

Checking suggestion 50 of 209
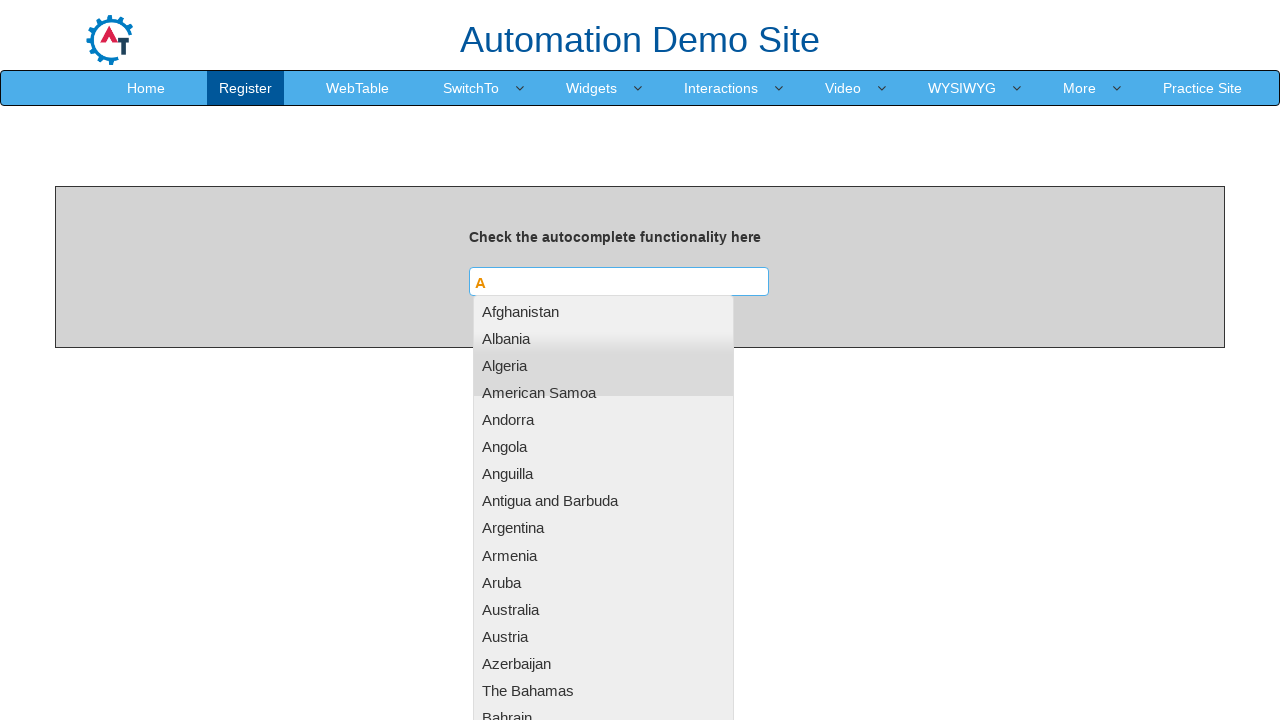

Checking suggestion 51 of 209
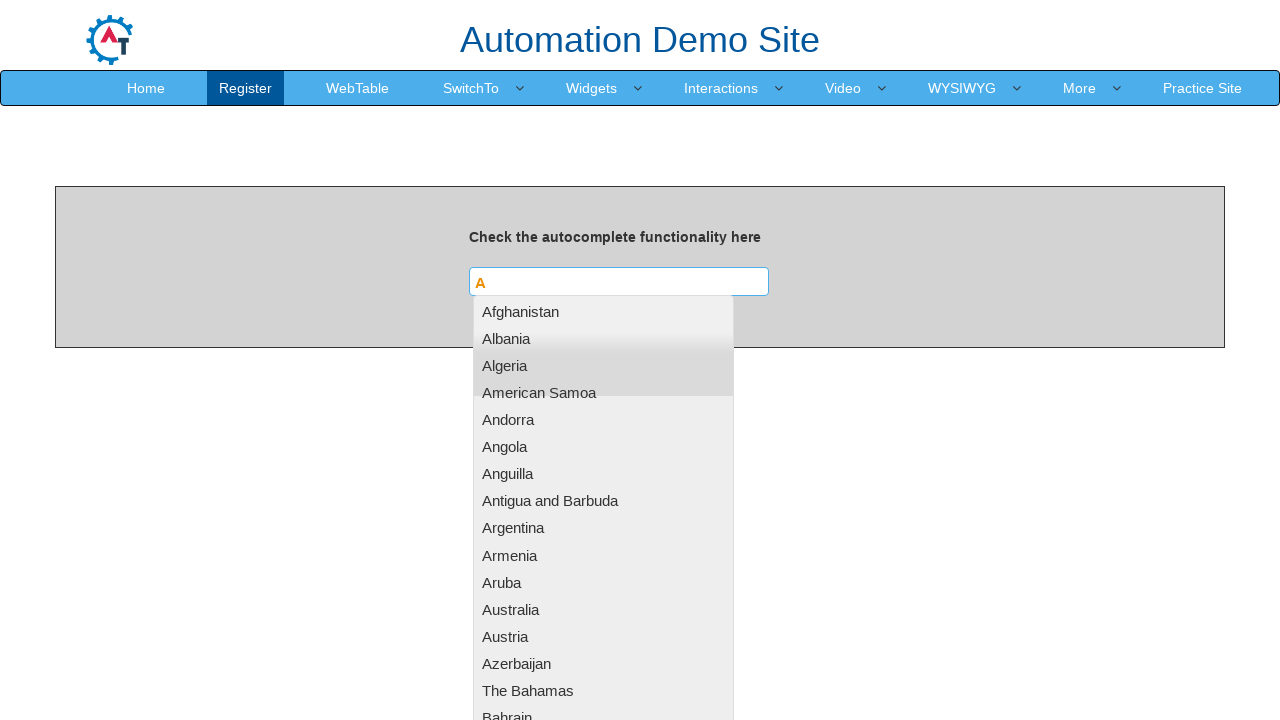

Checking suggestion 52 of 209
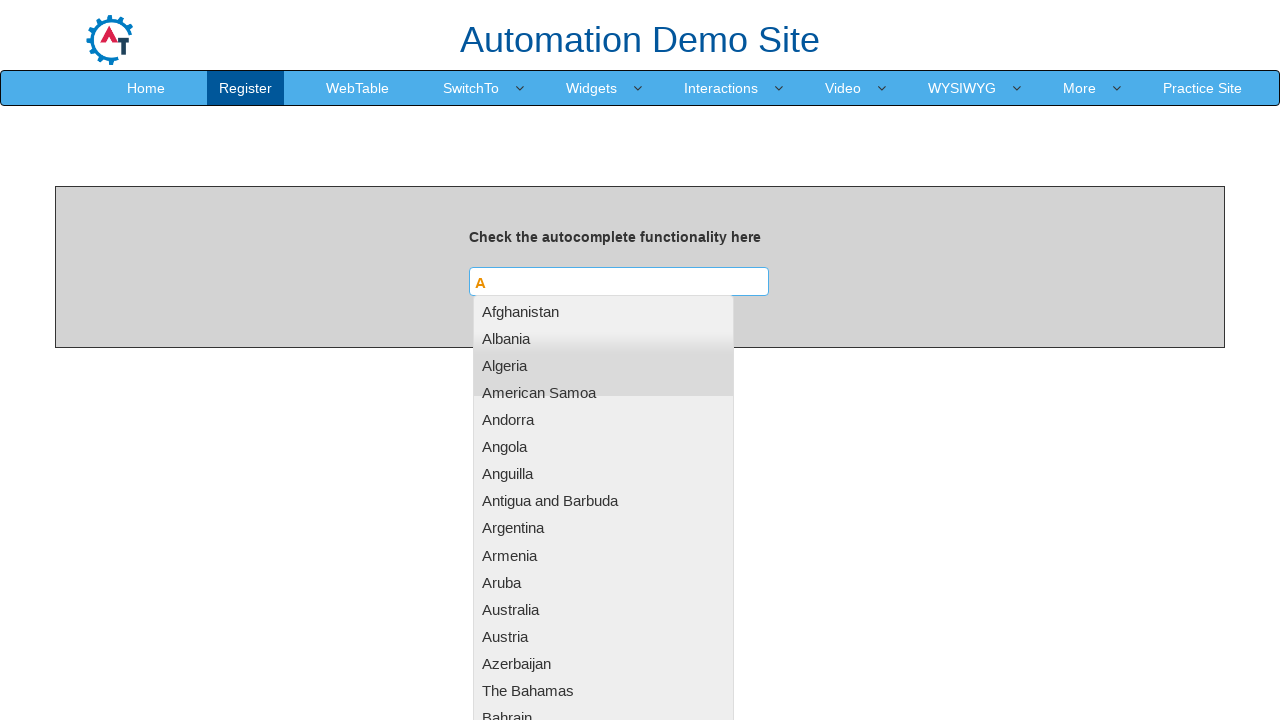

Checking suggestion 53 of 209
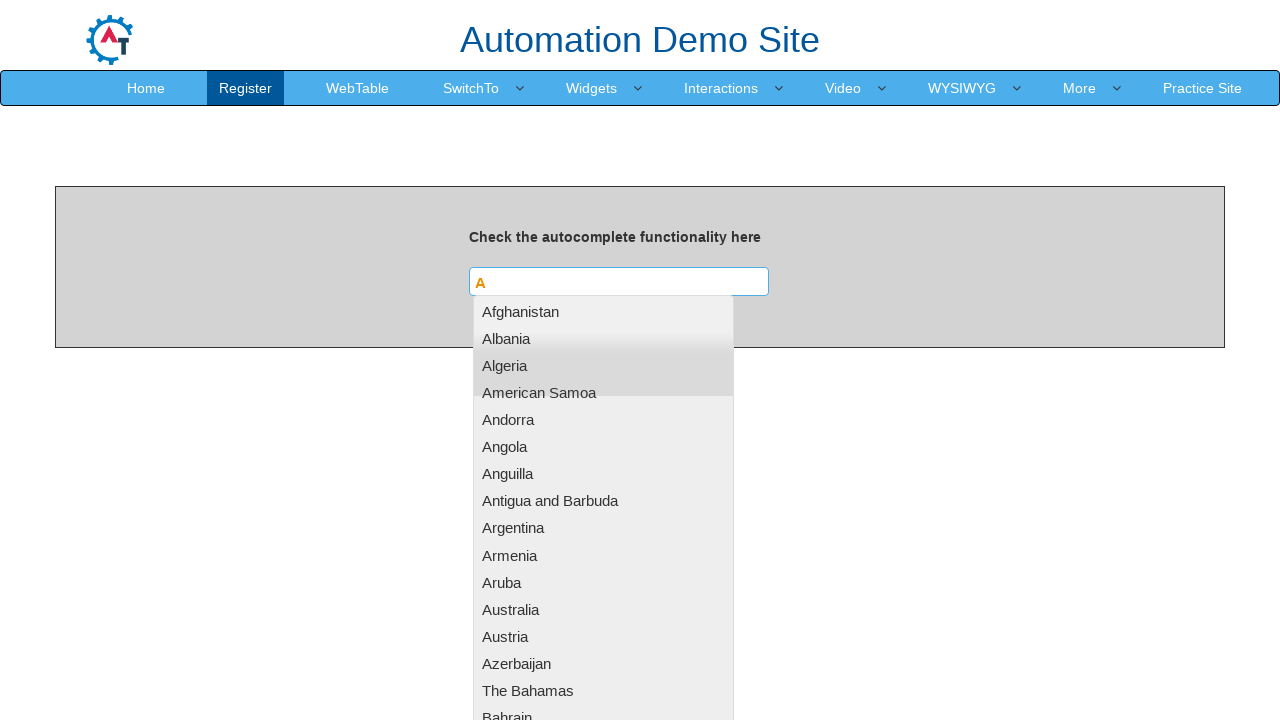

Checking suggestion 54 of 209
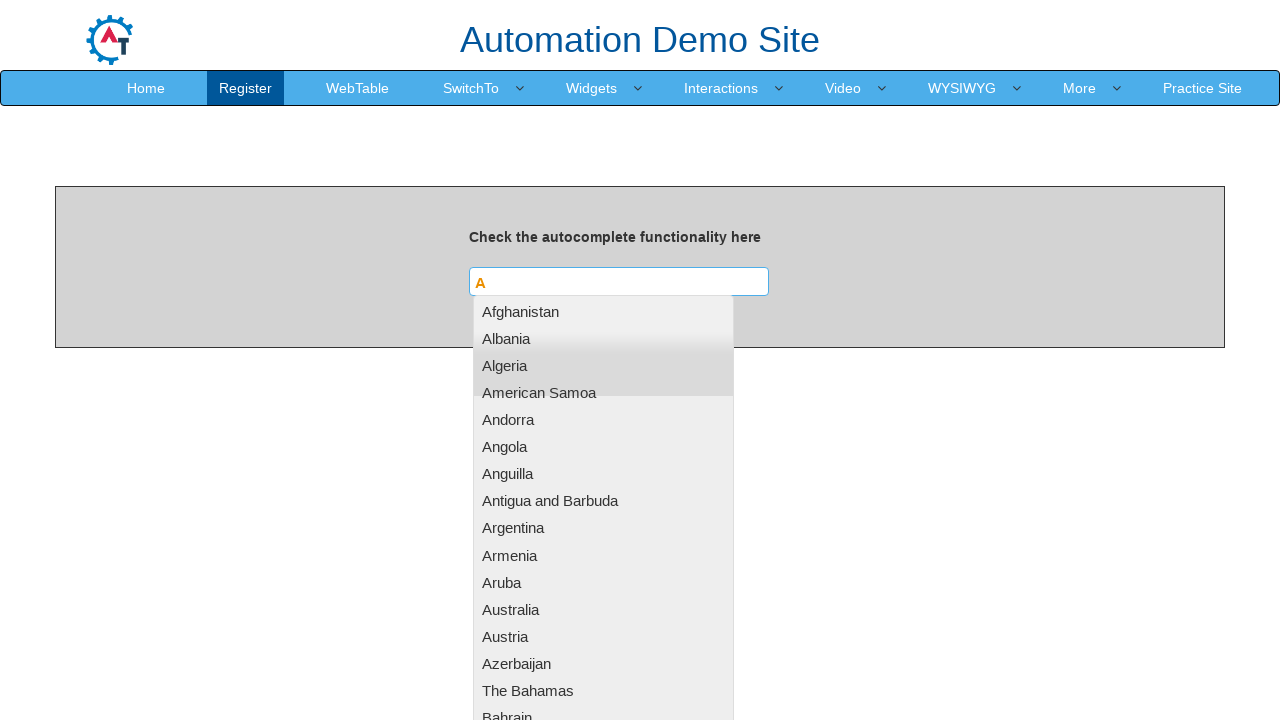

Checking suggestion 55 of 209
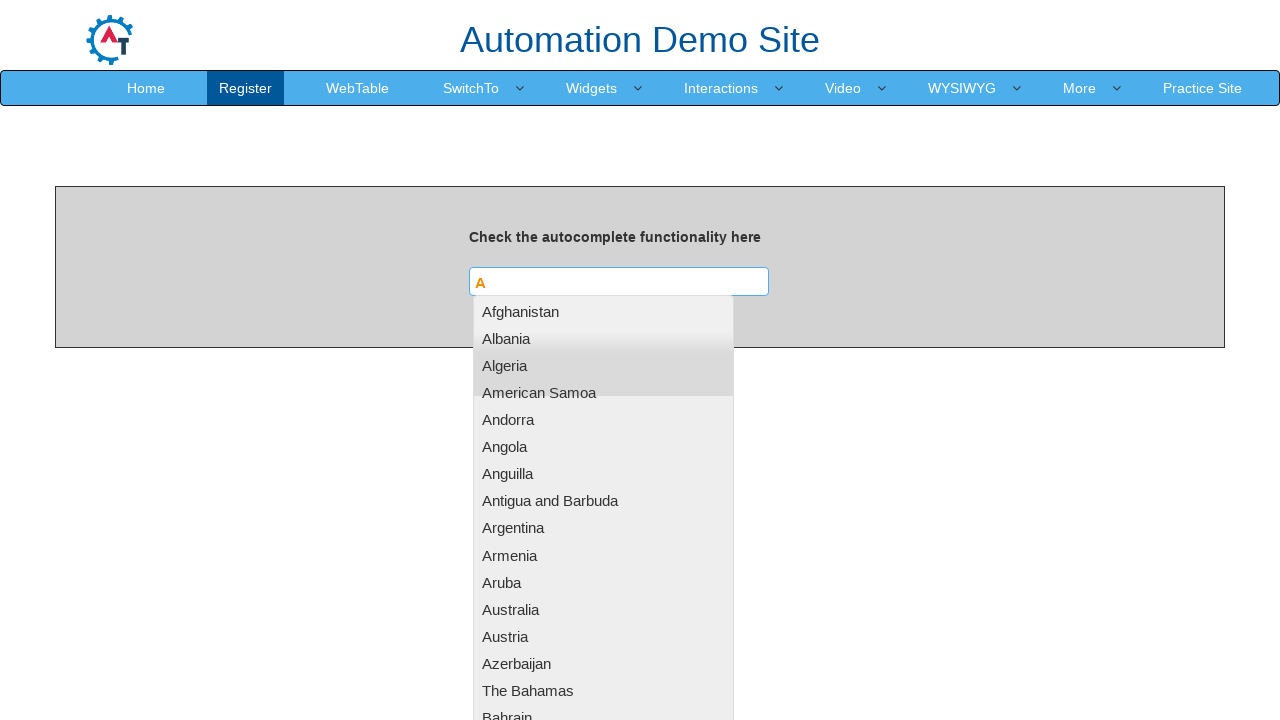

Checking suggestion 56 of 209
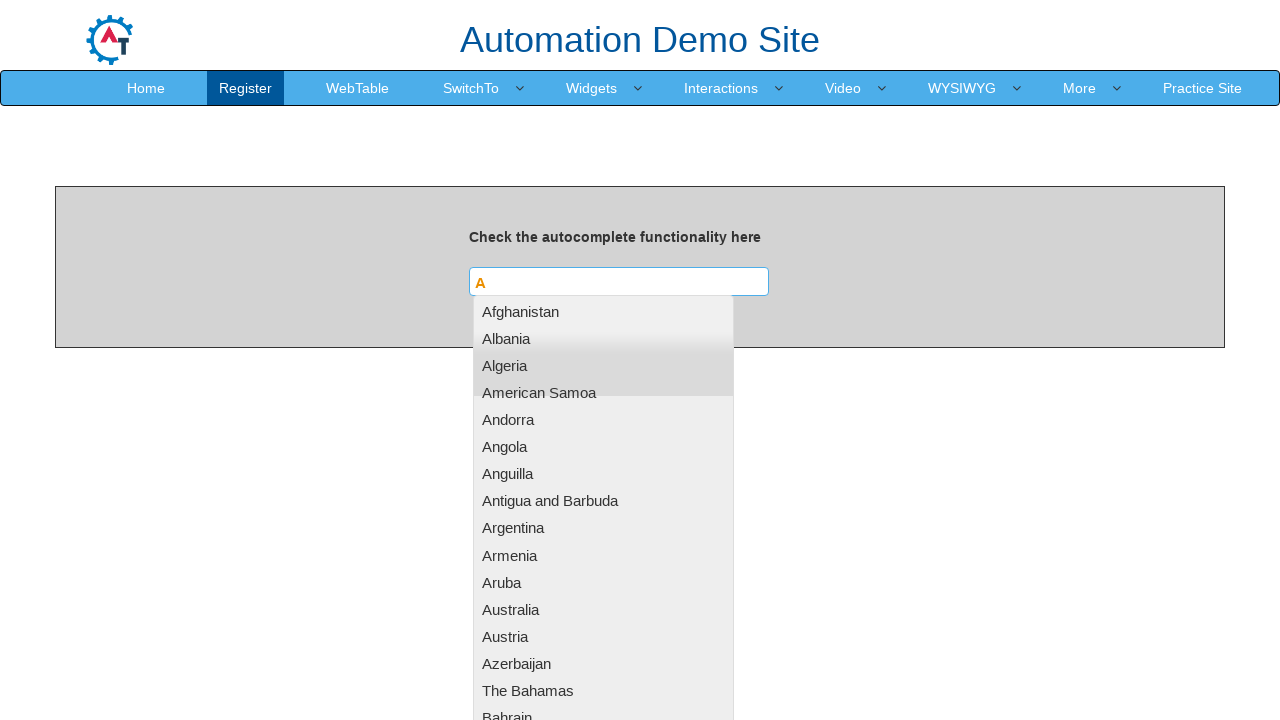

Checking suggestion 57 of 209
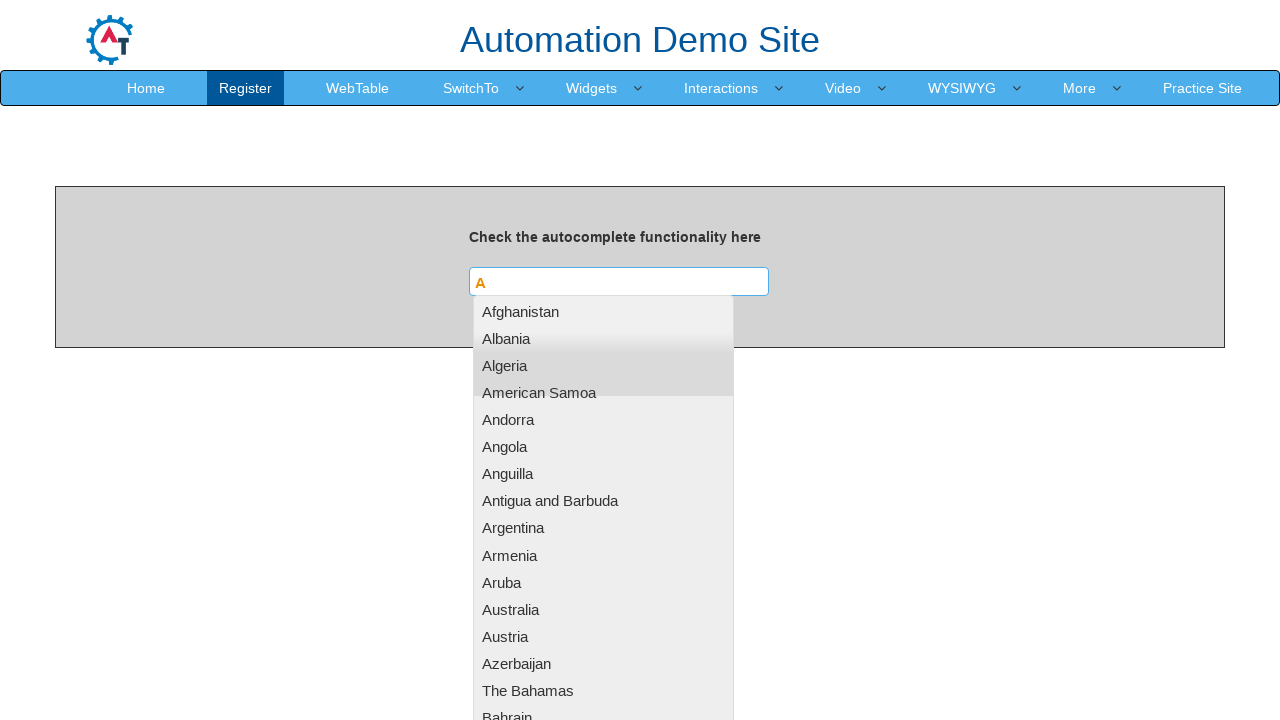

Checking suggestion 58 of 209
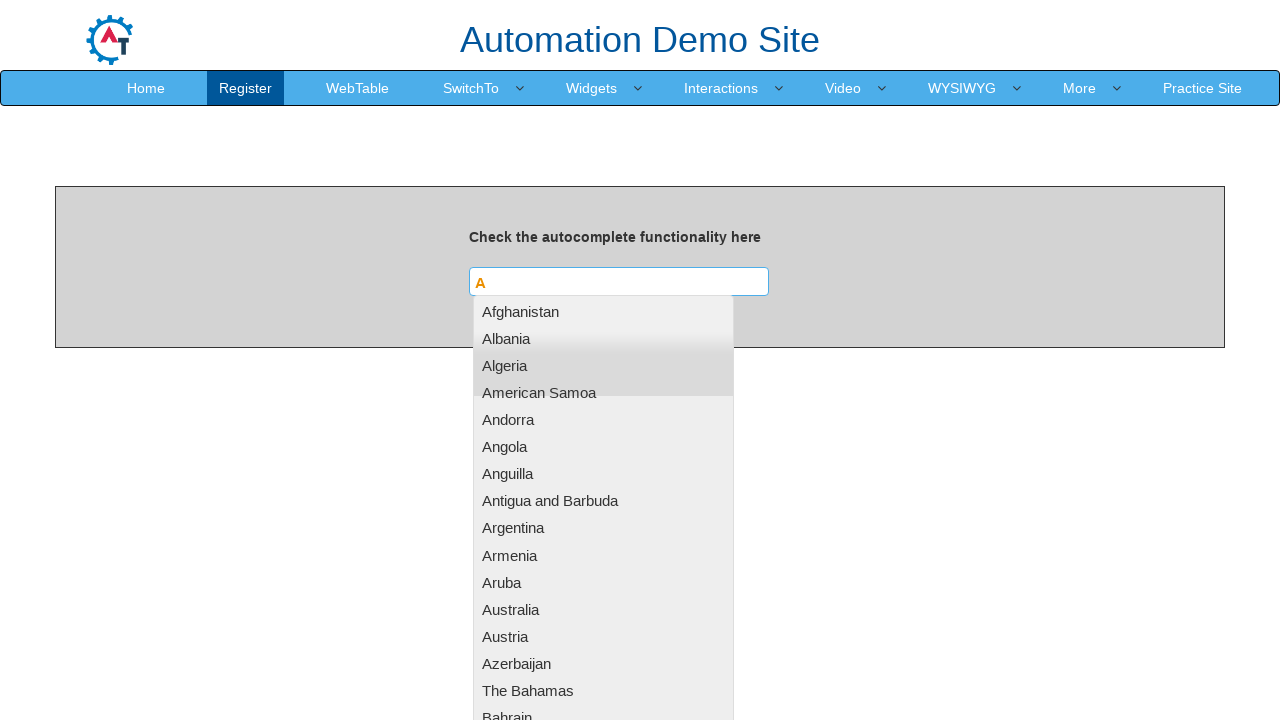

Checking suggestion 59 of 209
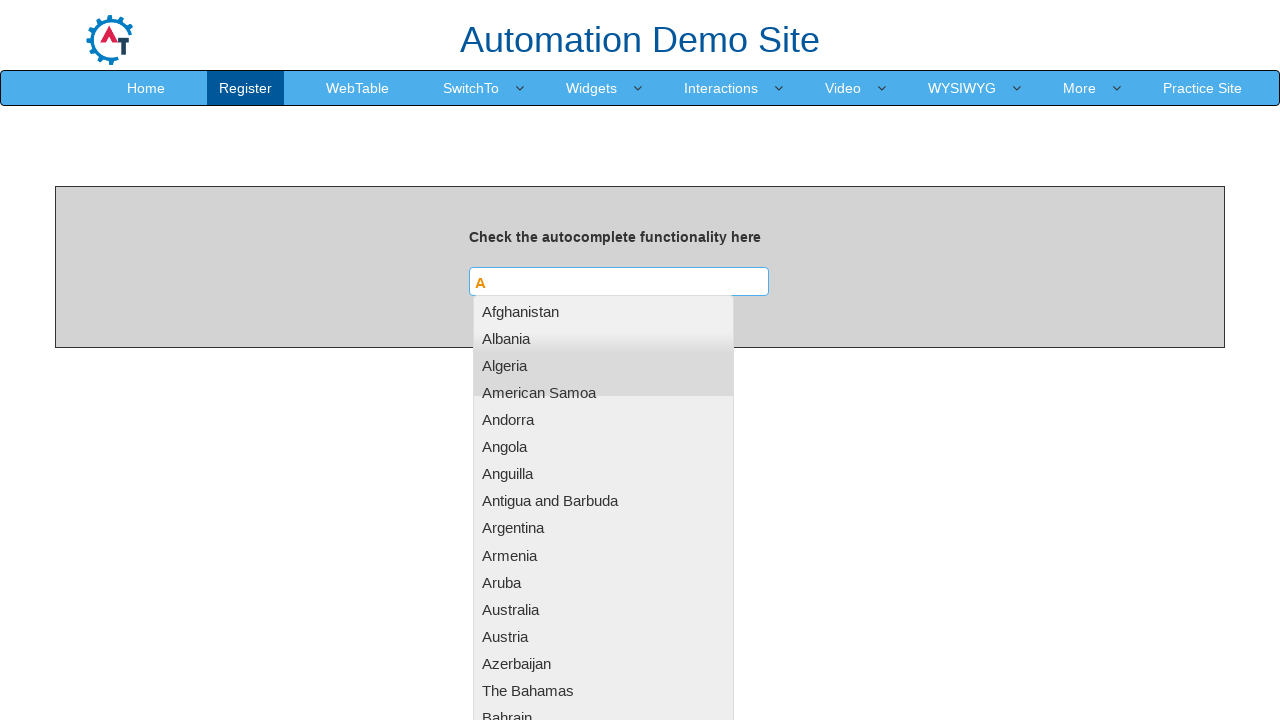

Checking suggestion 60 of 209
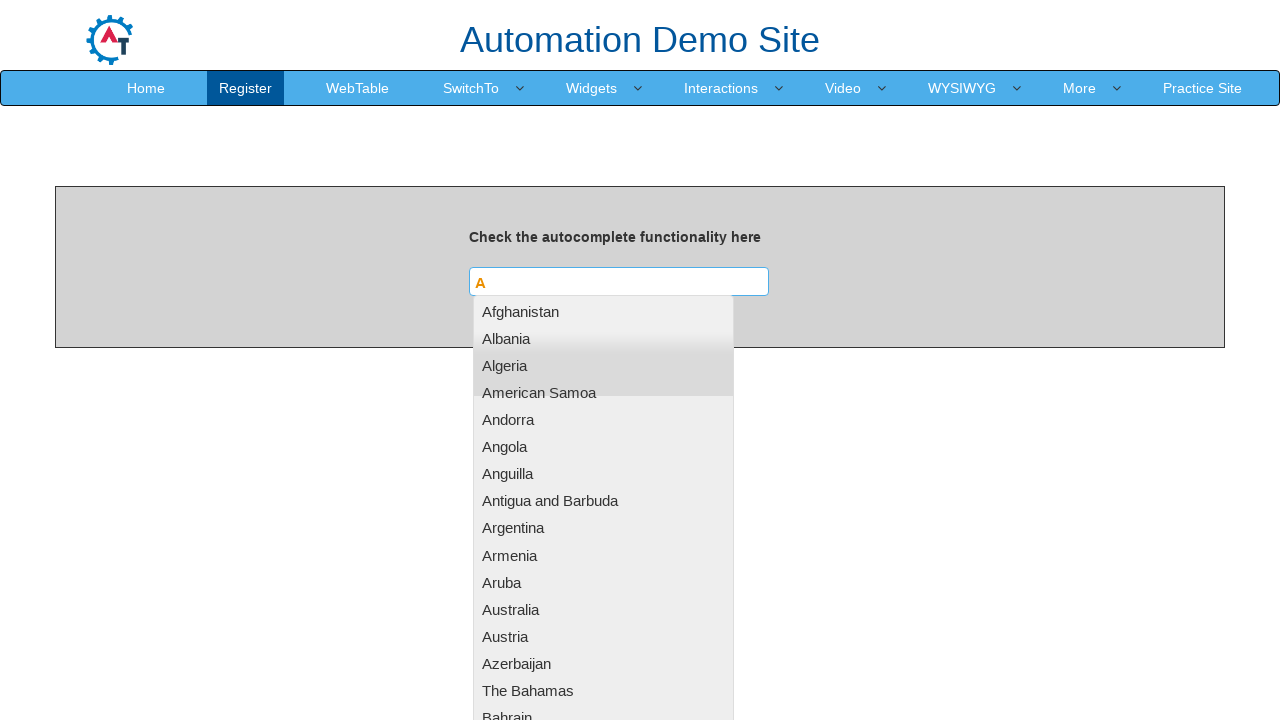

Checking suggestion 61 of 209
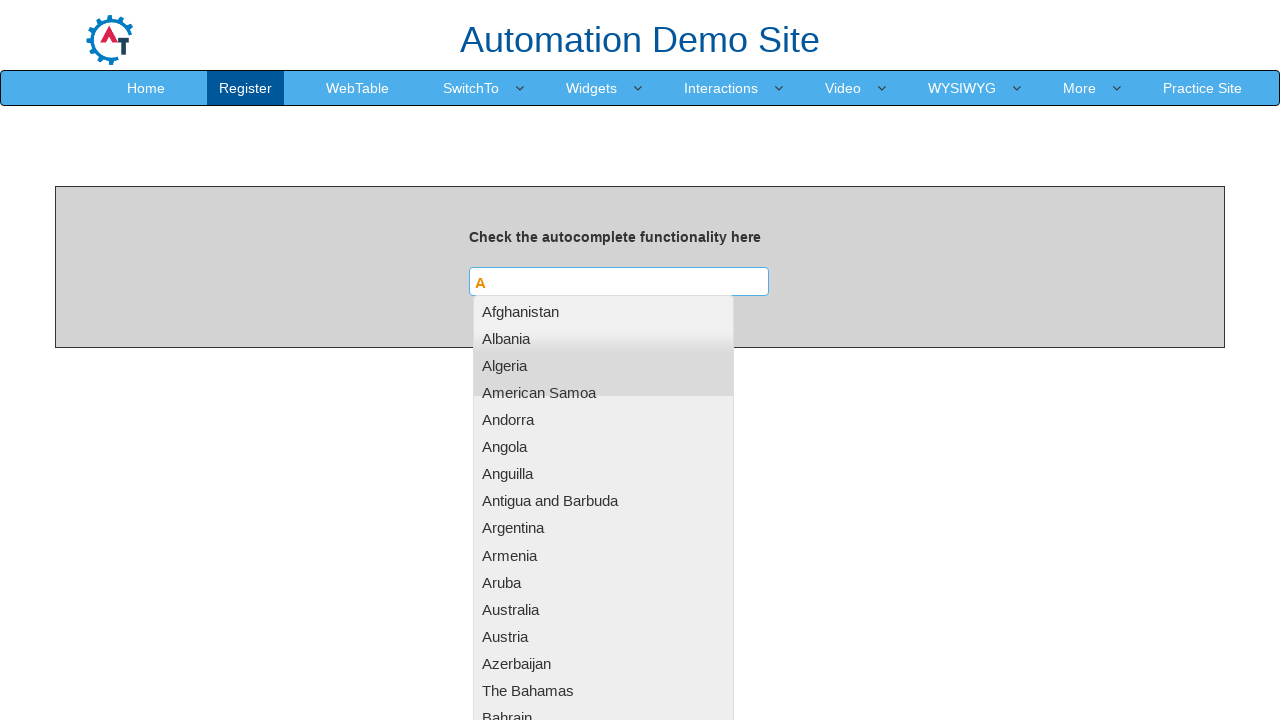

Checking suggestion 62 of 209
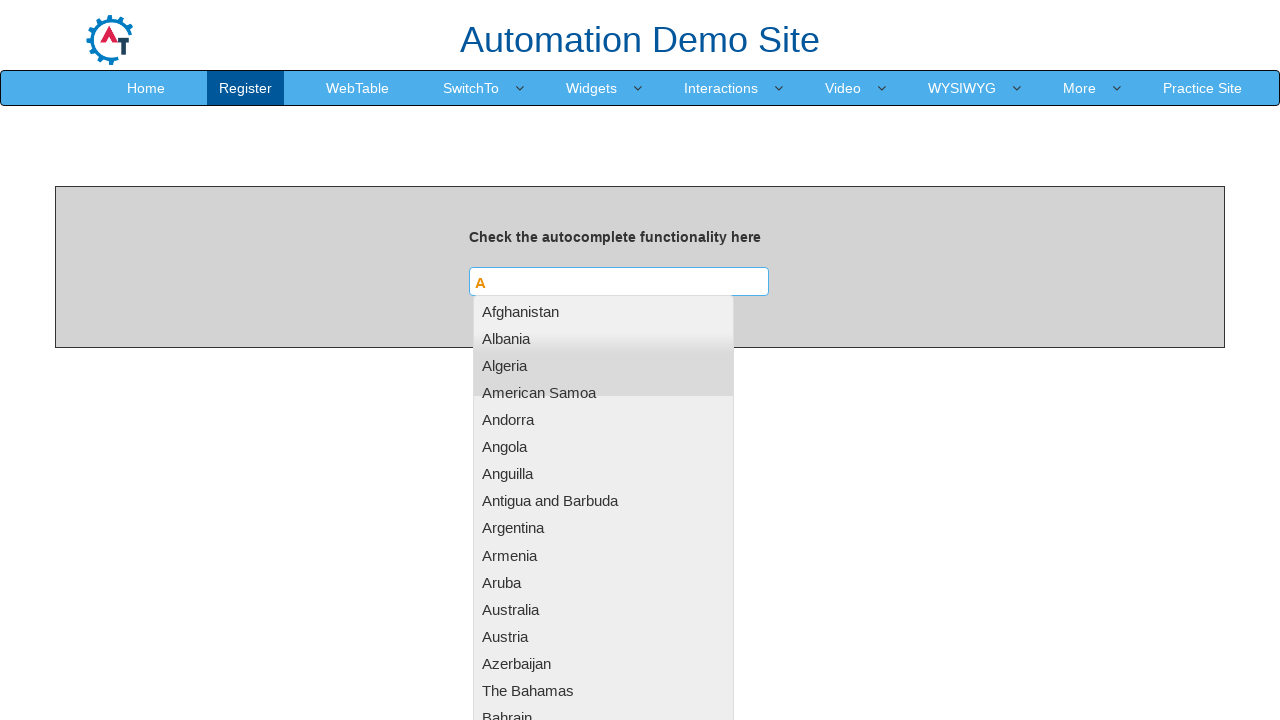

Checking suggestion 63 of 209
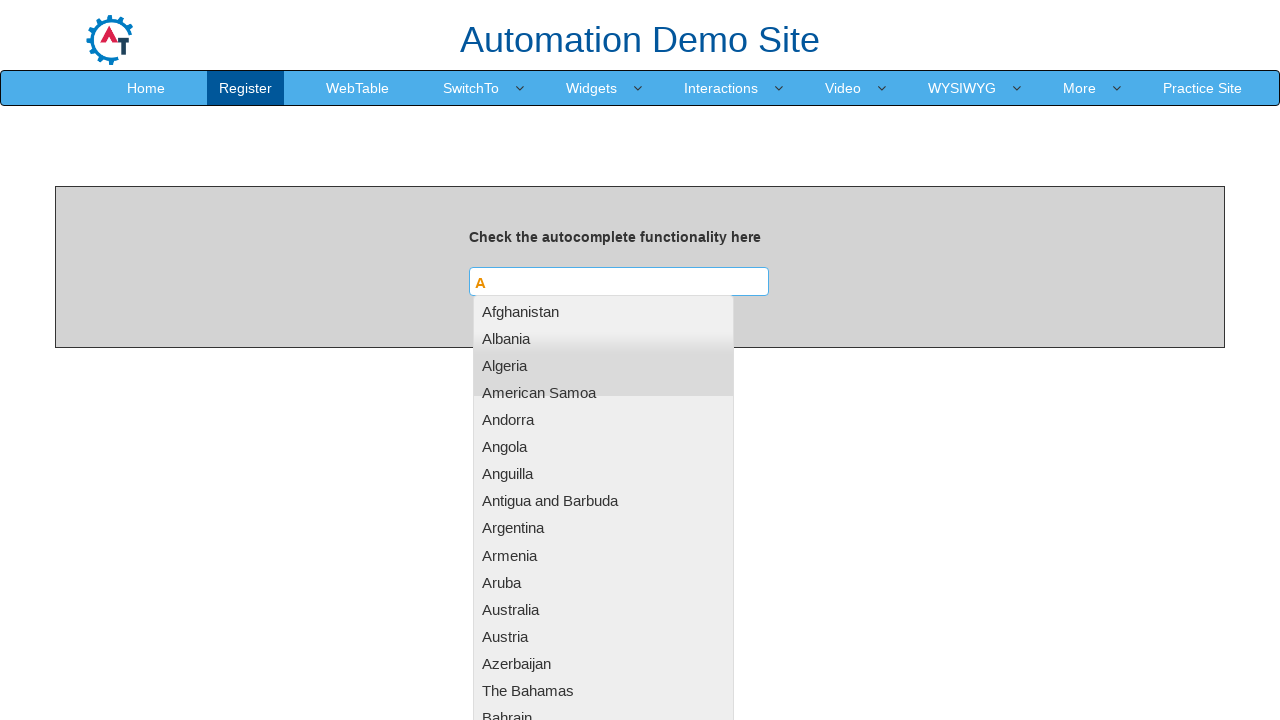

Checking suggestion 64 of 209
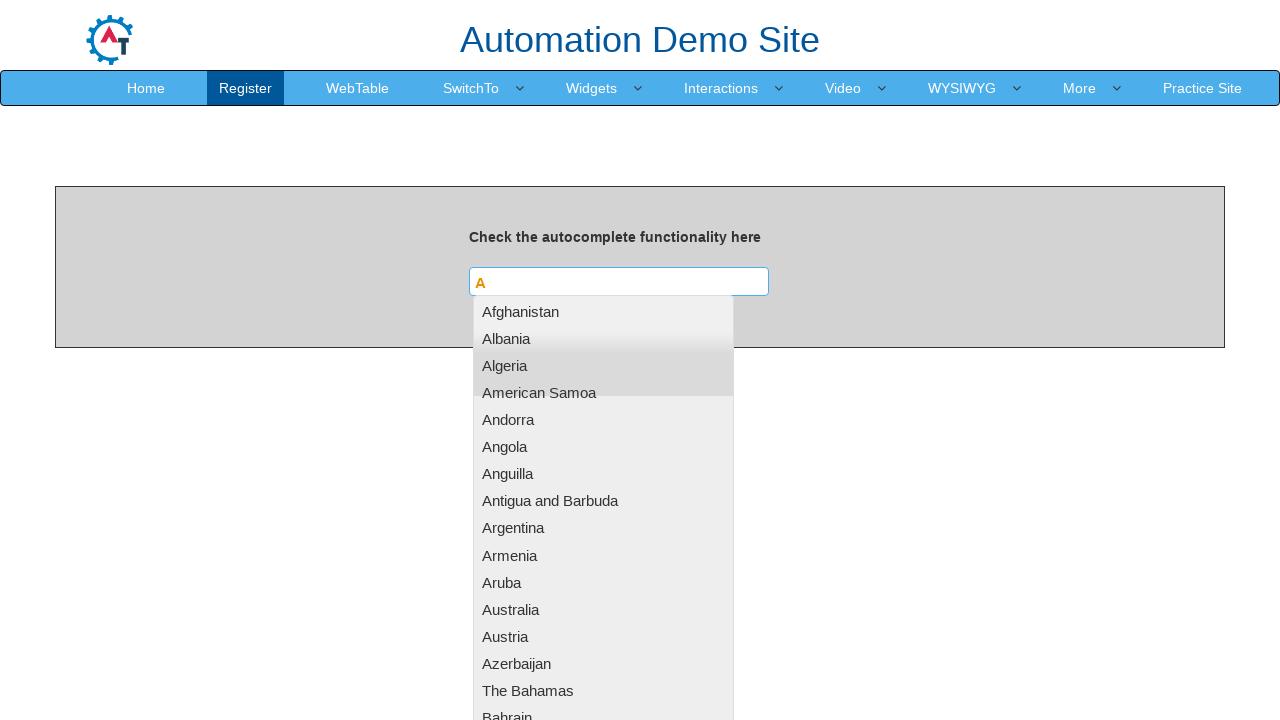

Checking suggestion 65 of 209
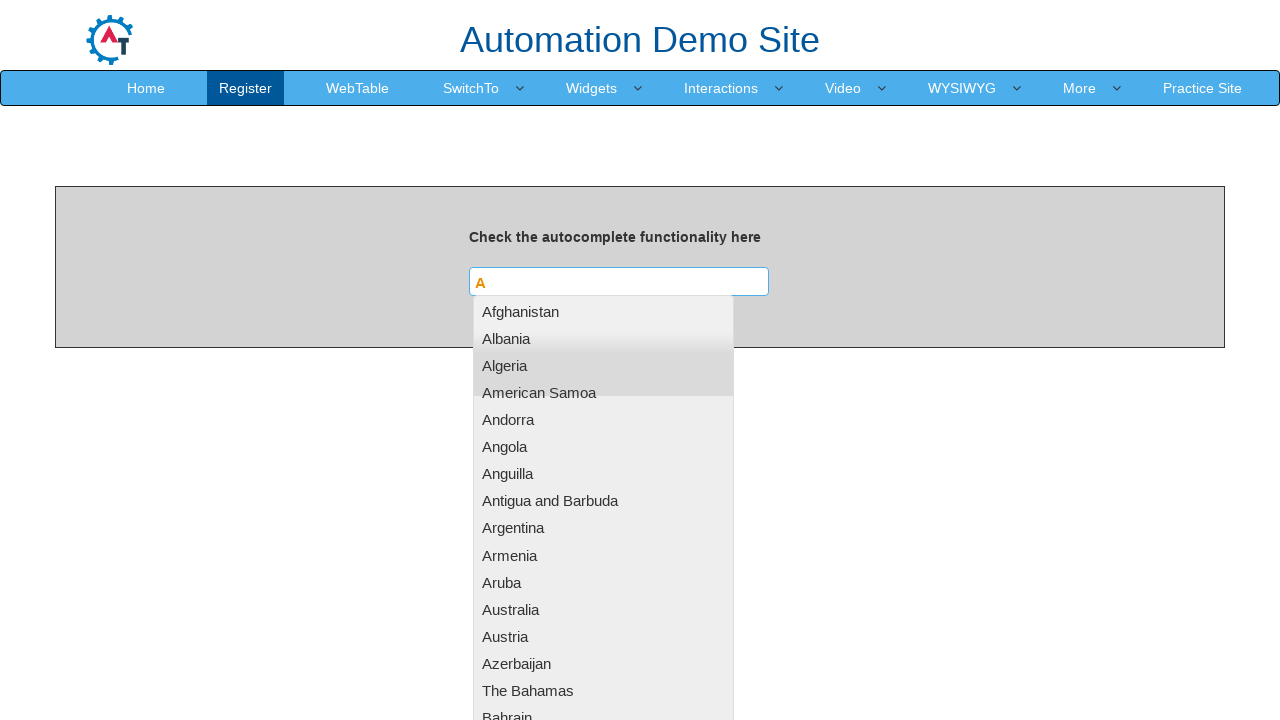

Checking suggestion 66 of 209
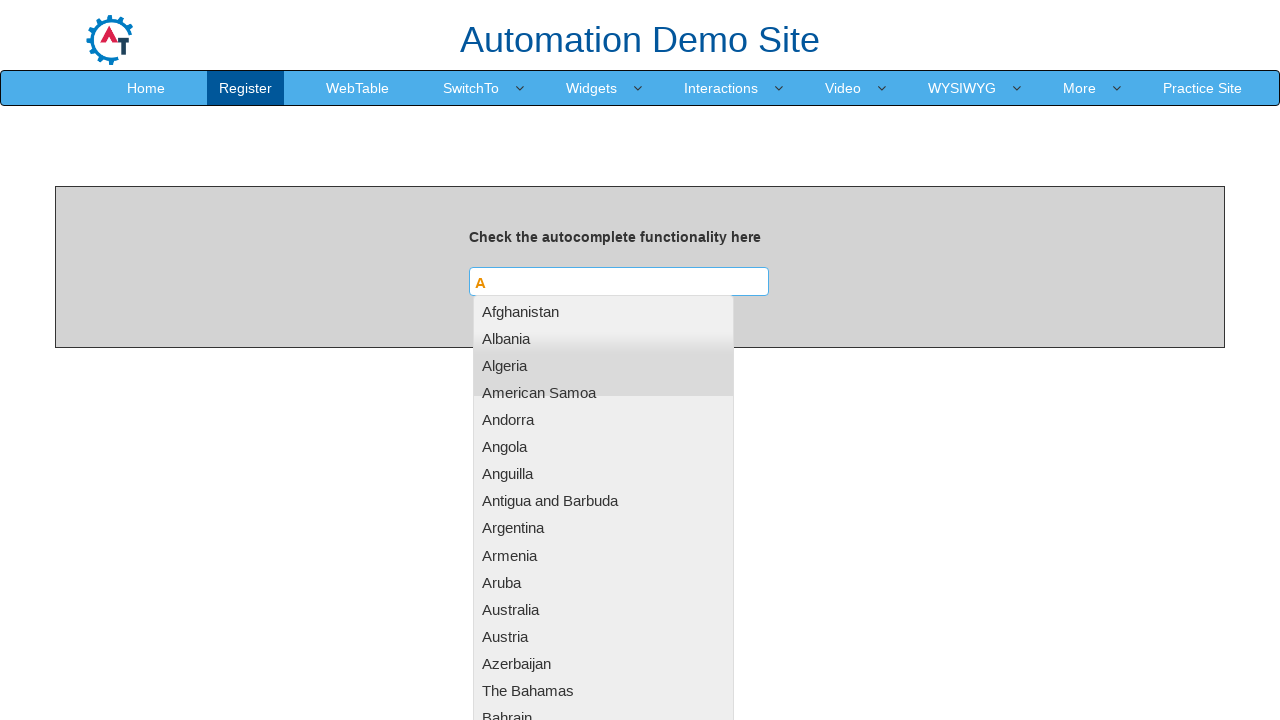

Checking suggestion 67 of 209
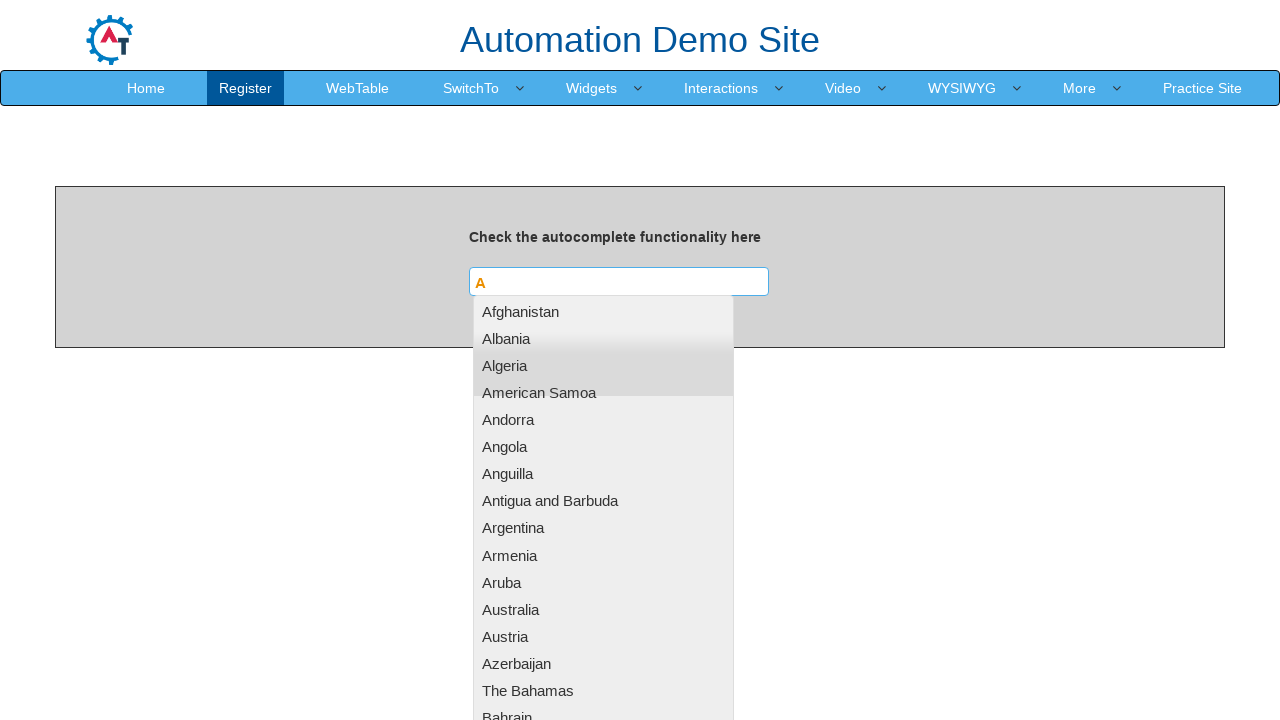

Checking suggestion 68 of 209
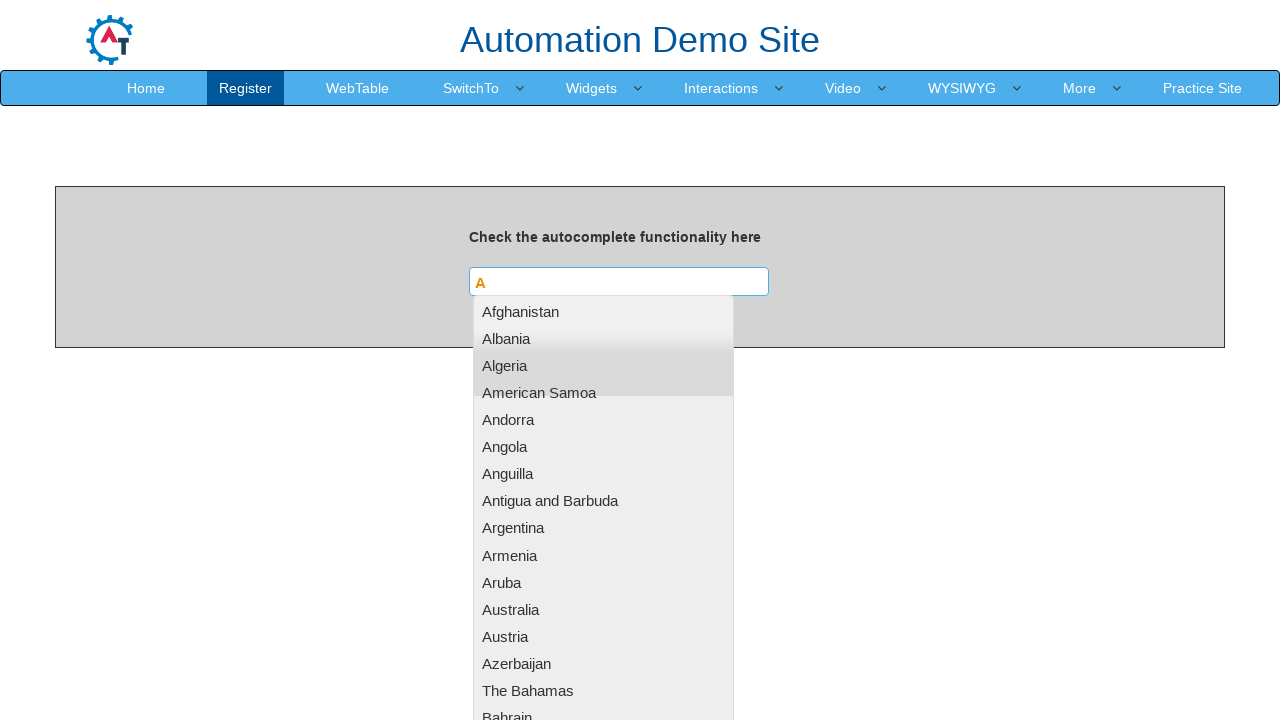

Checking suggestion 69 of 209
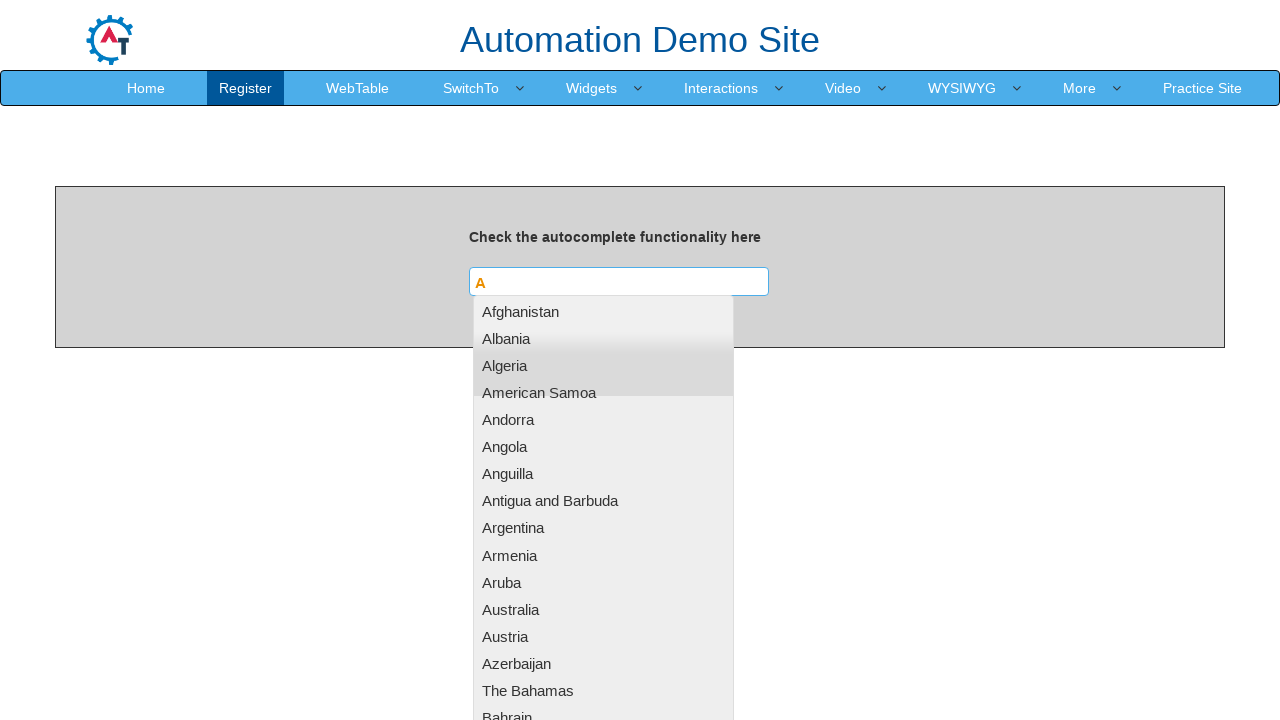

Checking suggestion 70 of 209
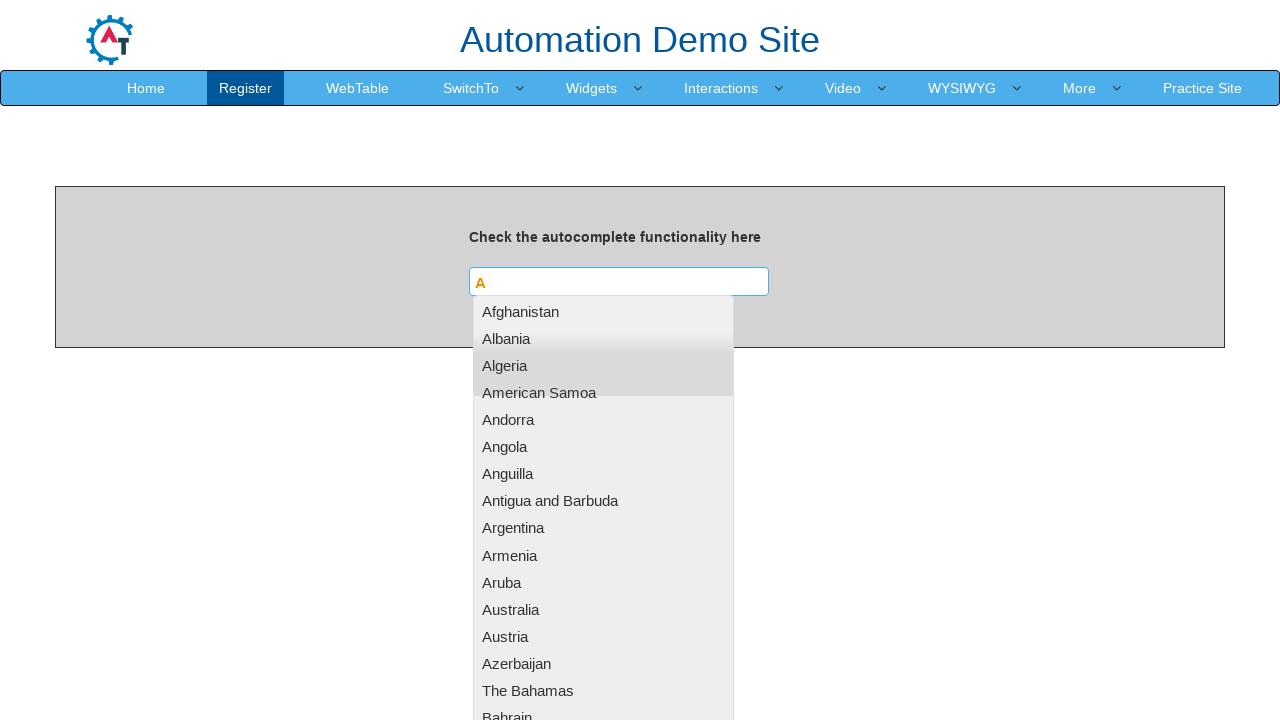

Checking suggestion 71 of 209
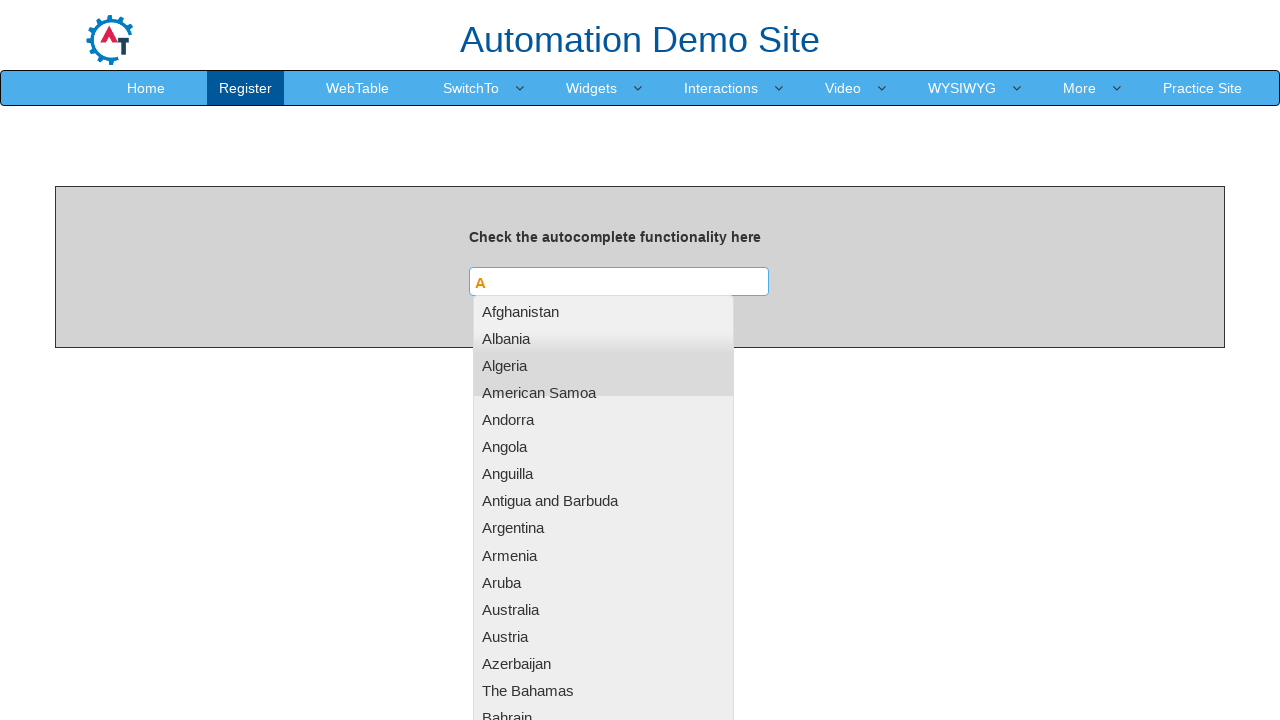

Checking suggestion 72 of 209
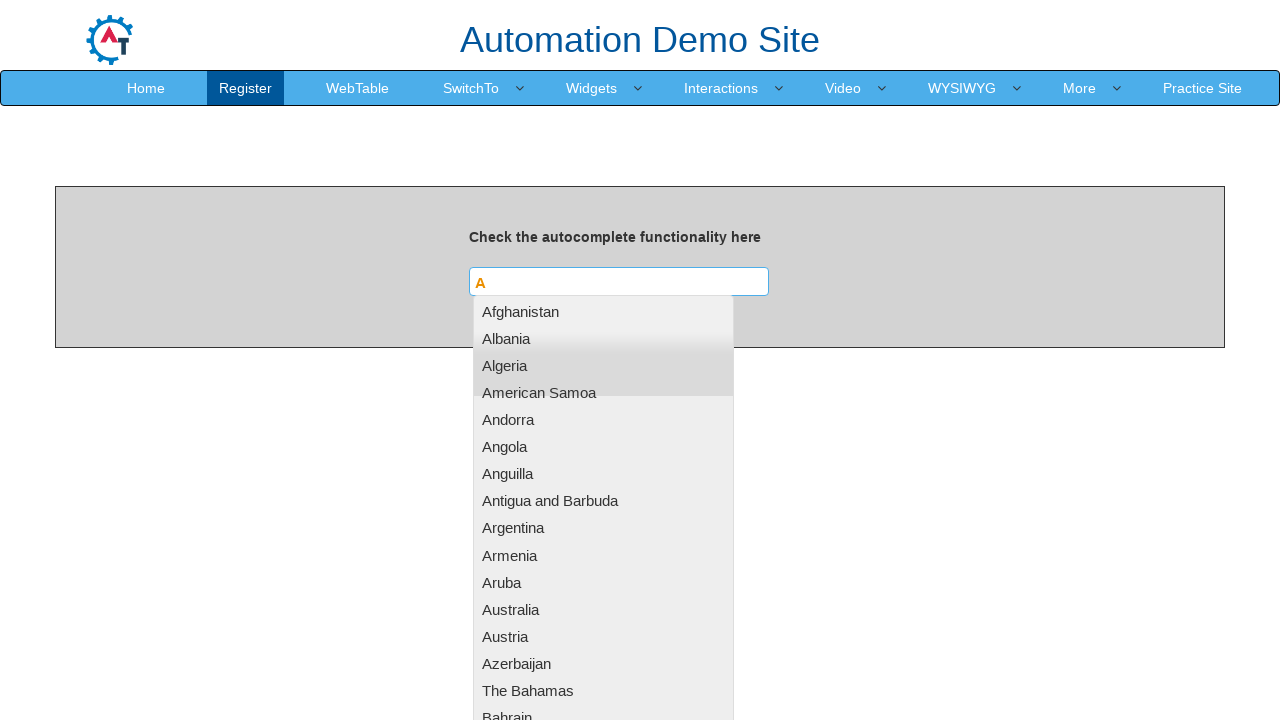

Checking suggestion 73 of 209
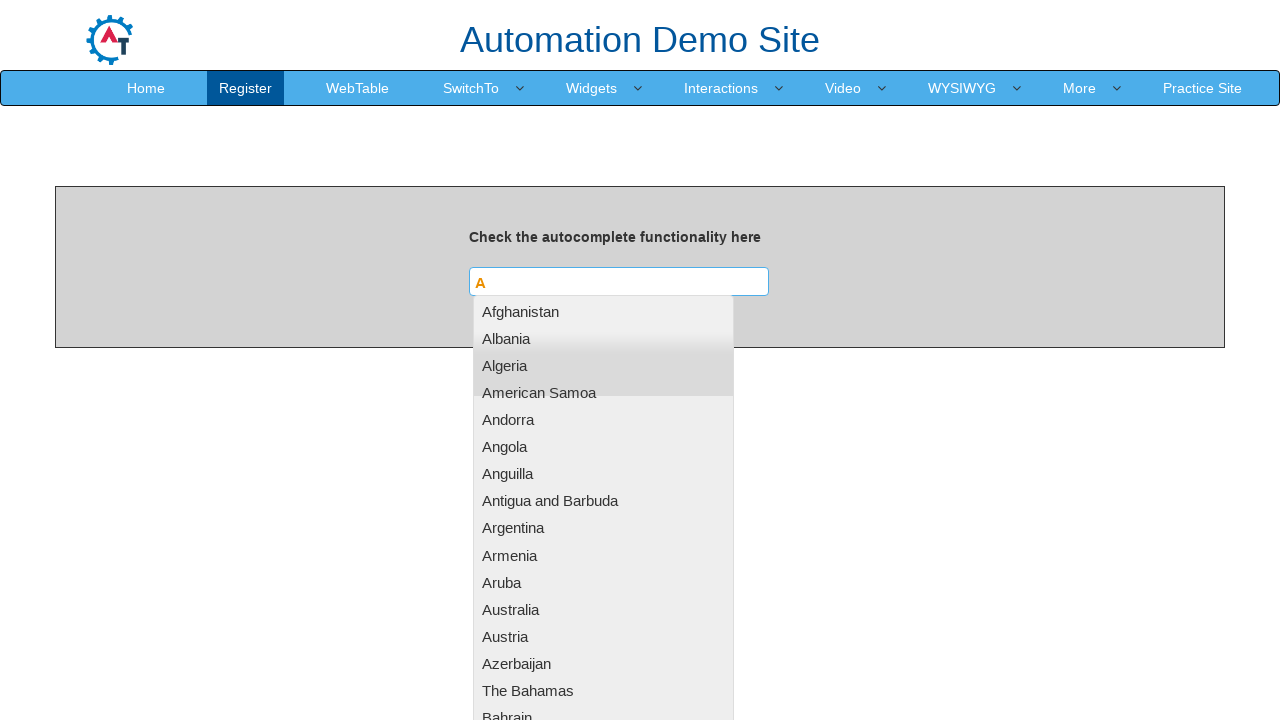

Checking suggestion 74 of 209
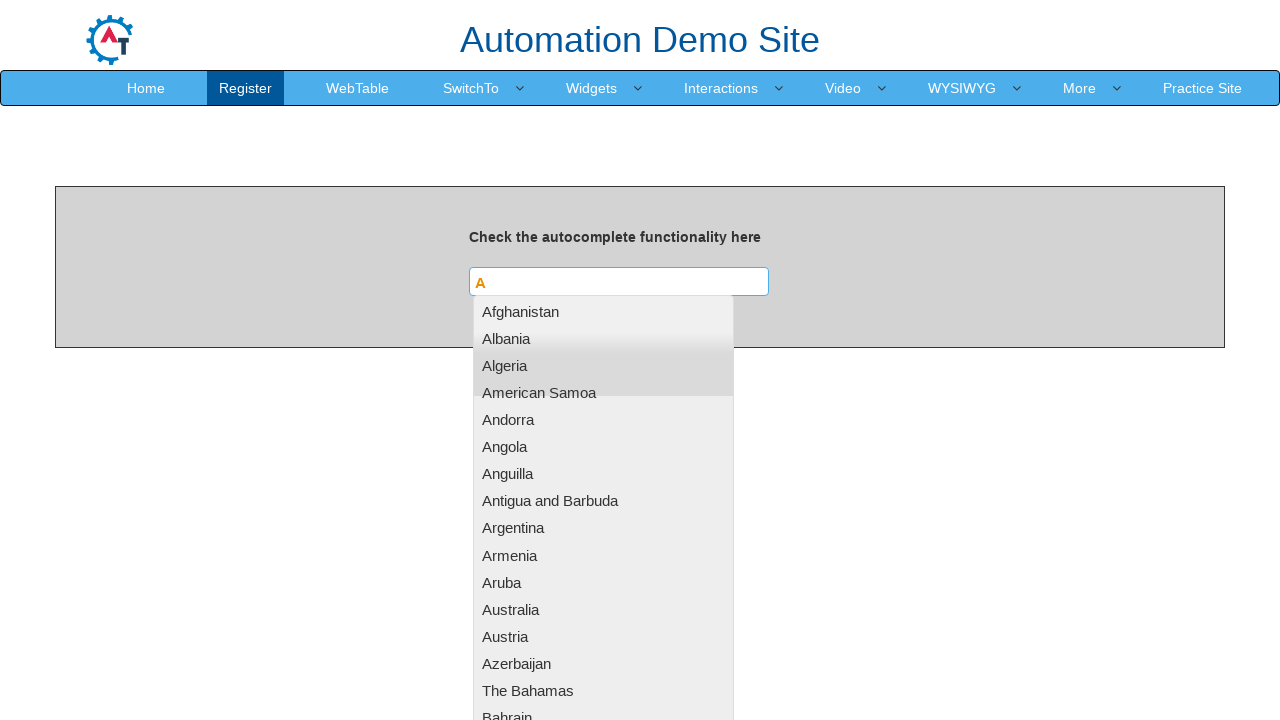

Checking suggestion 75 of 209
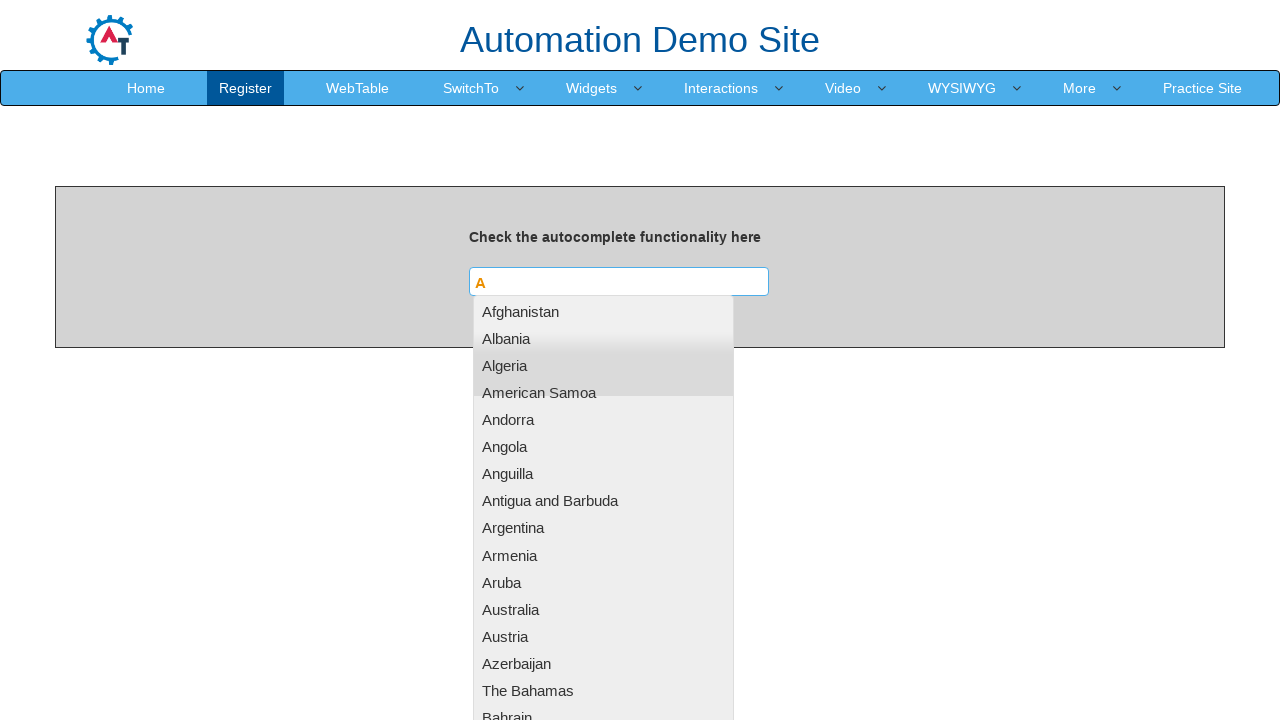

Checking suggestion 76 of 209
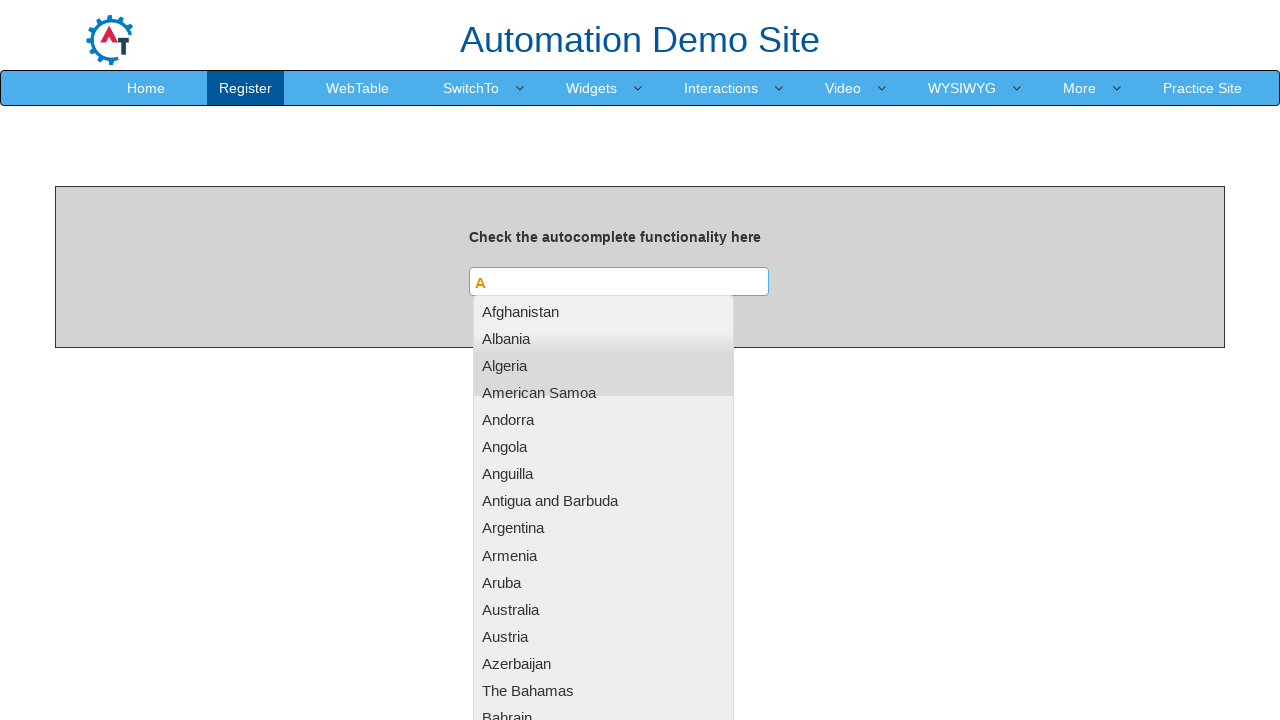

Checking suggestion 77 of 209
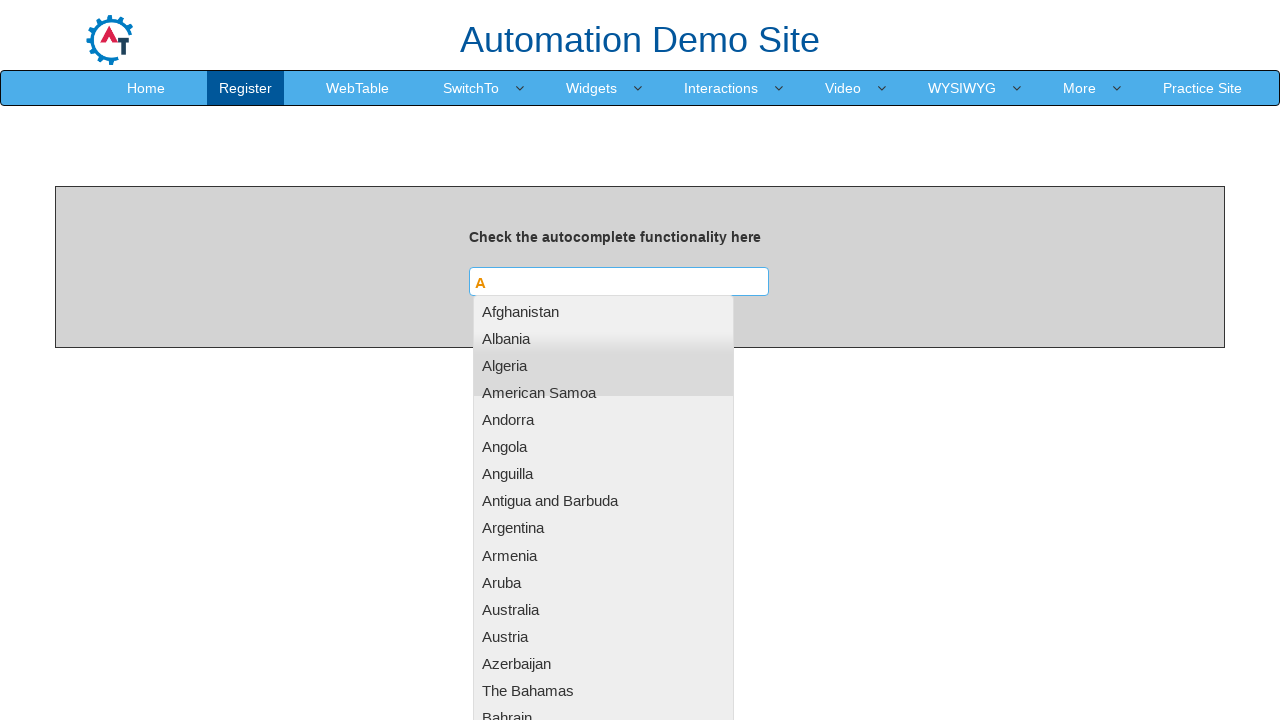

Checking suggestion 78 of 209
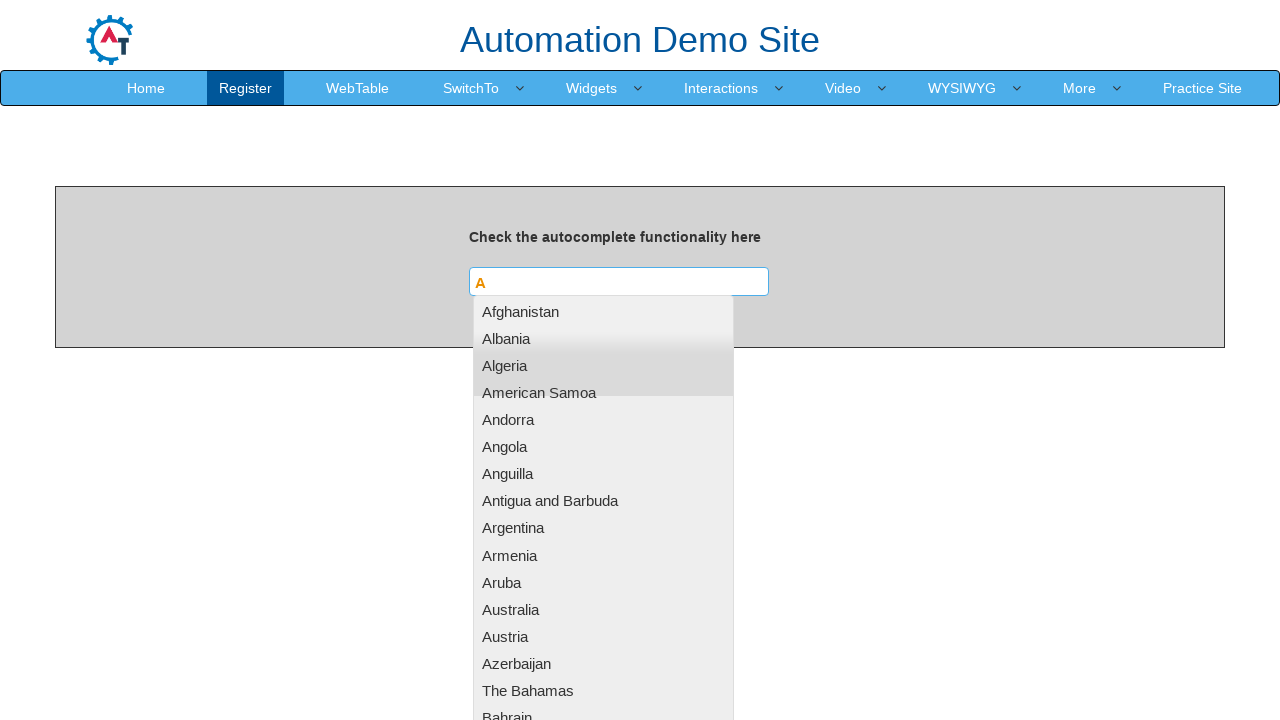

Checking suggestion 79 of 209
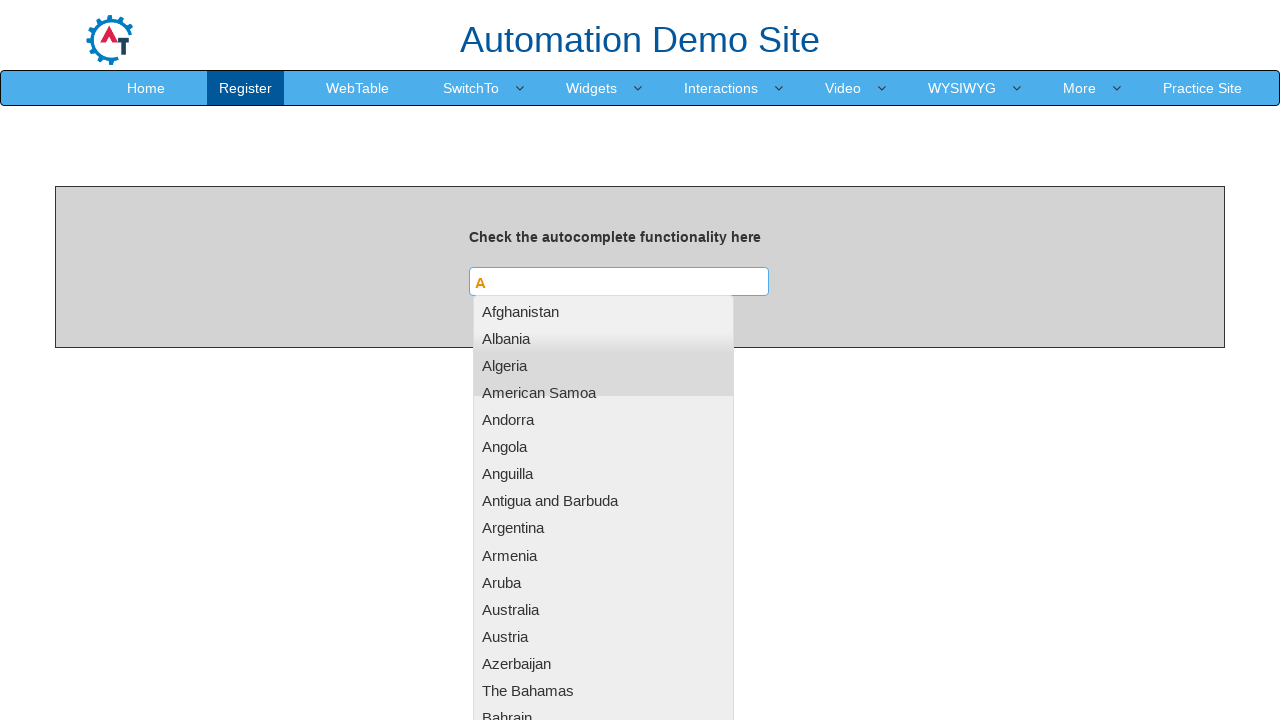

Checking suggestion 80 of 209
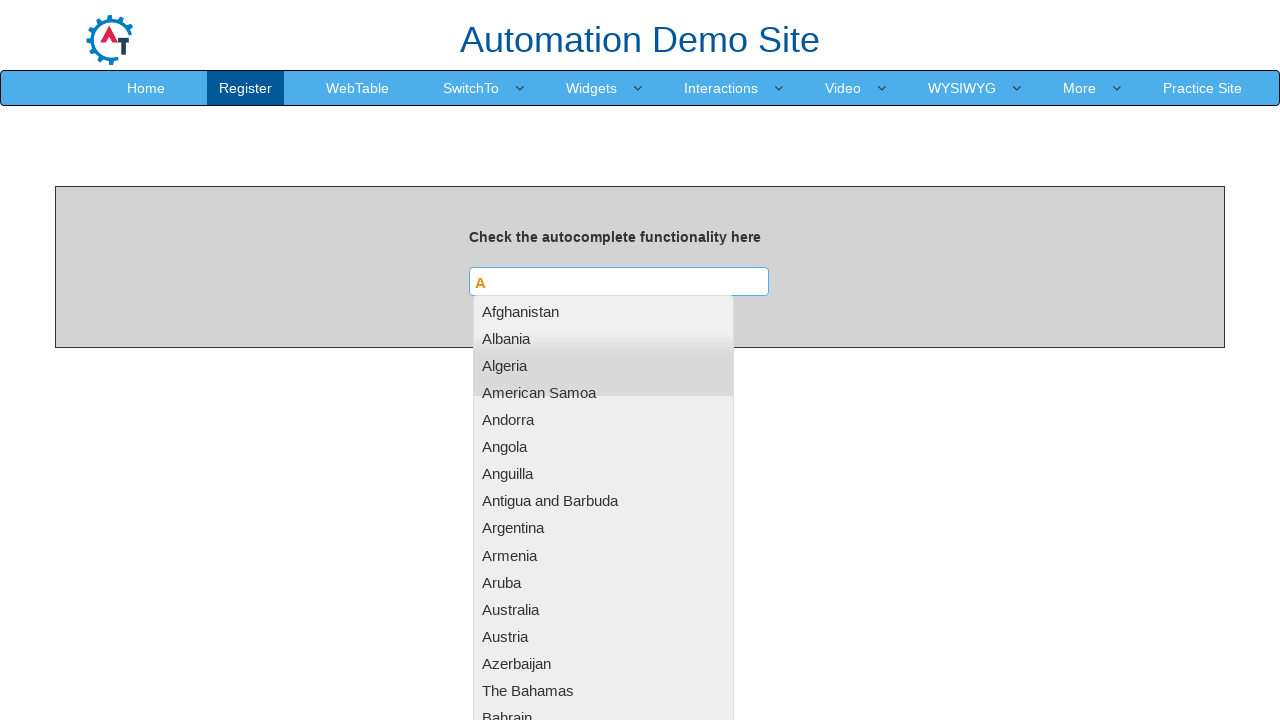

Checking suggestion 81 of 209
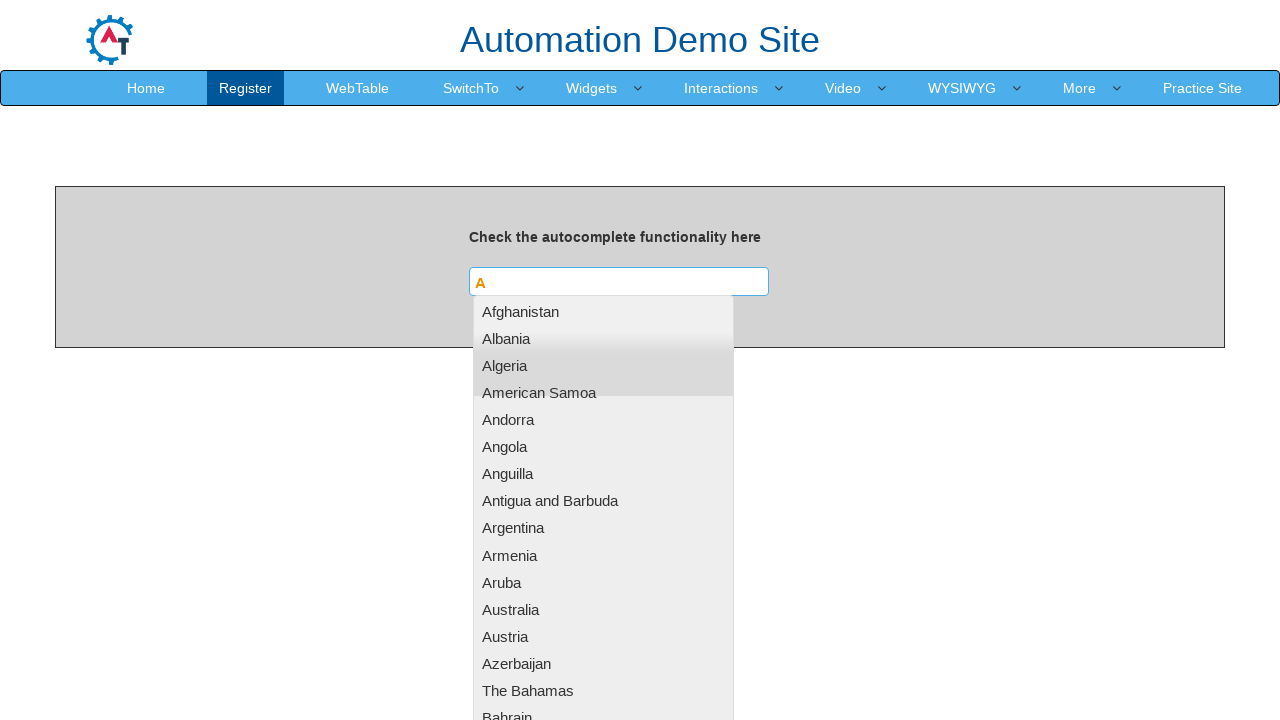

Checking suggestion 82 of 209
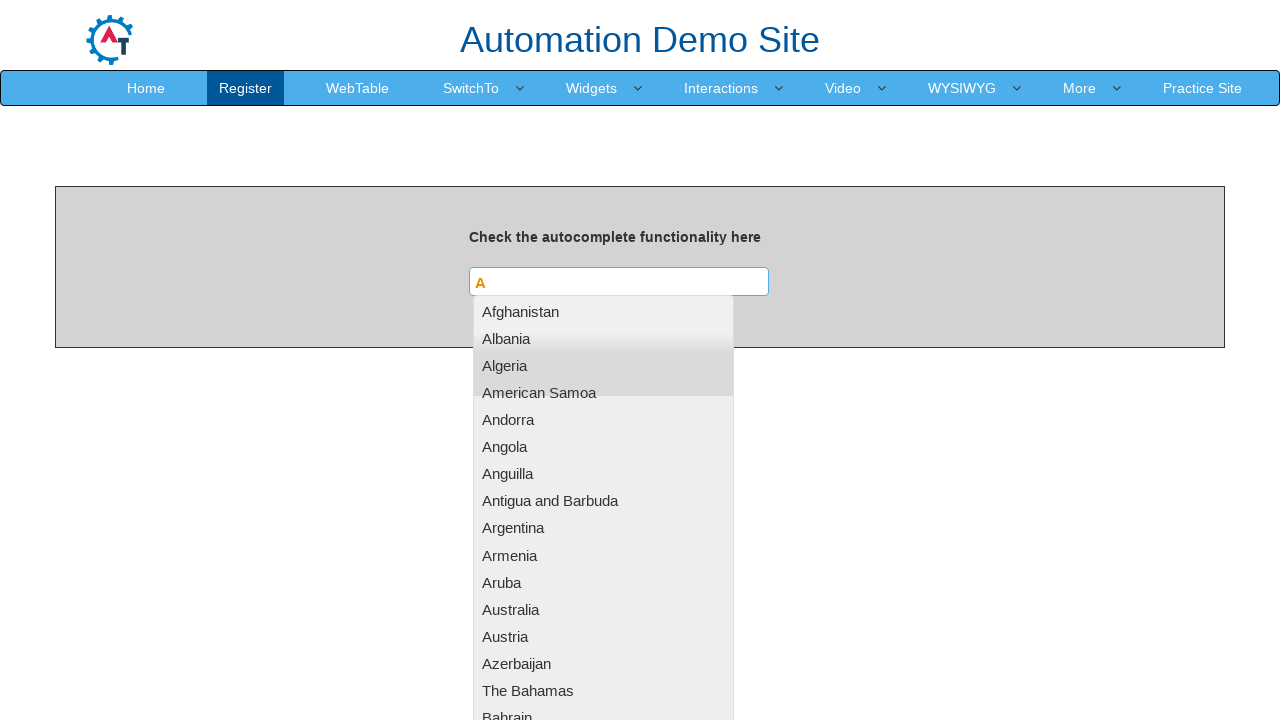

Checking suggestion 83 of 209
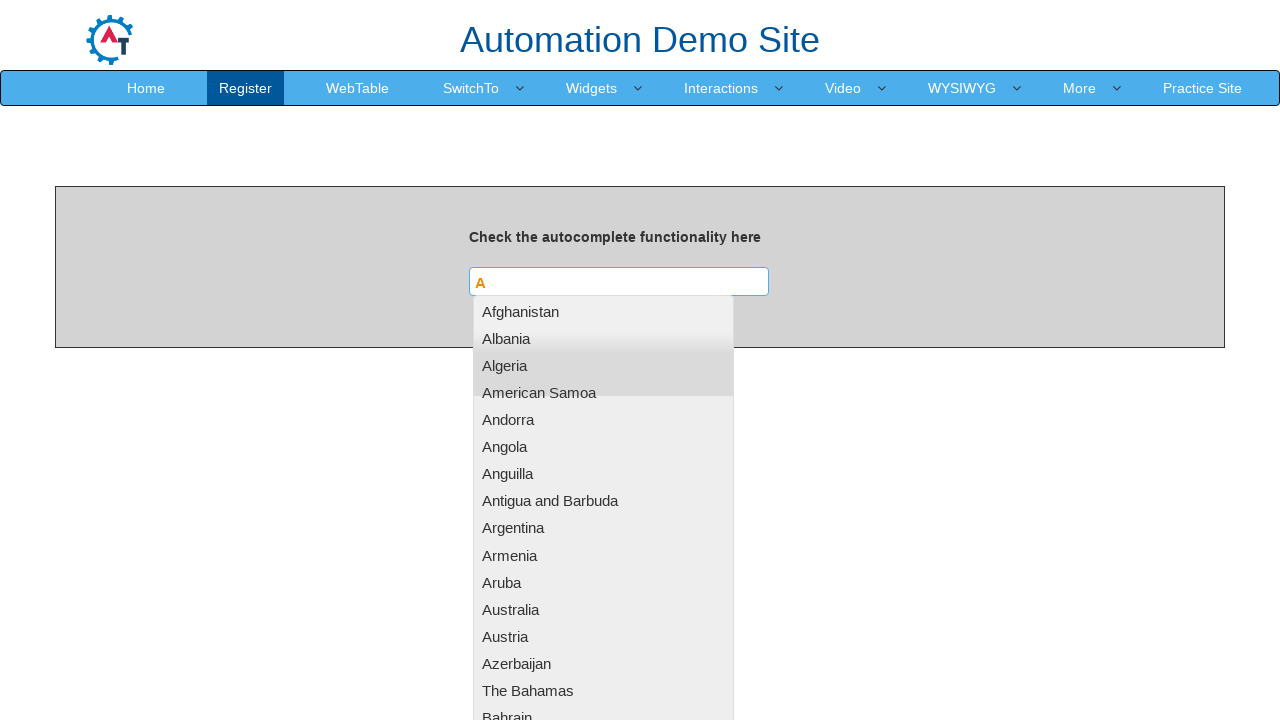

Checking suggestion 84 of 209
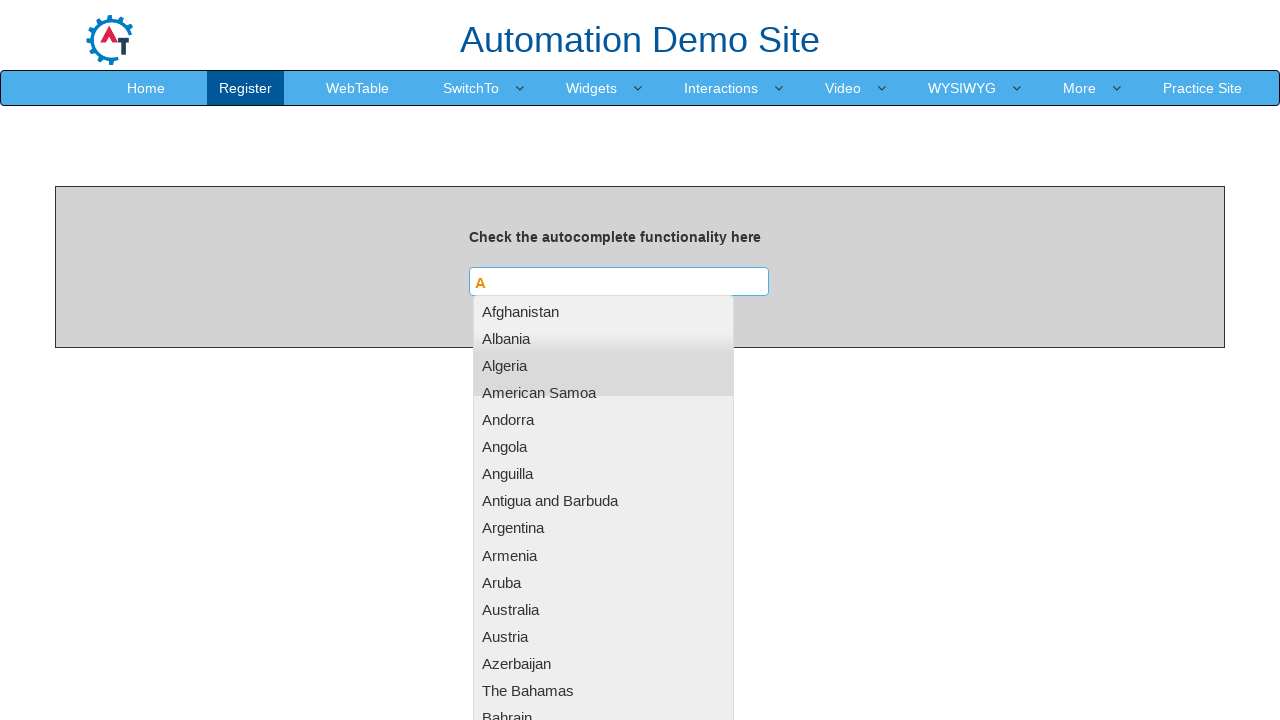

Checking suggestion 85 of 209
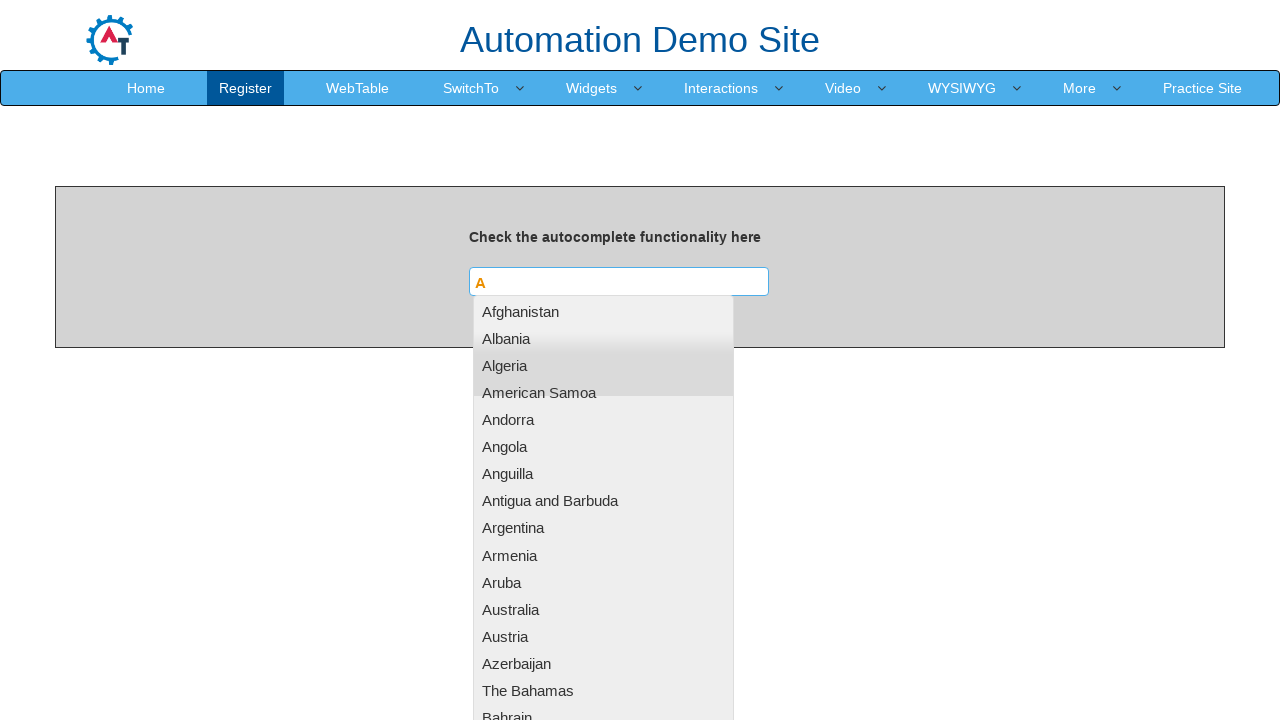

Clicked on 'INDIA' option from autocomplete suggestions at (603, 360) on xpath=//ul[@id='ui-id-1']/li >> nth=84
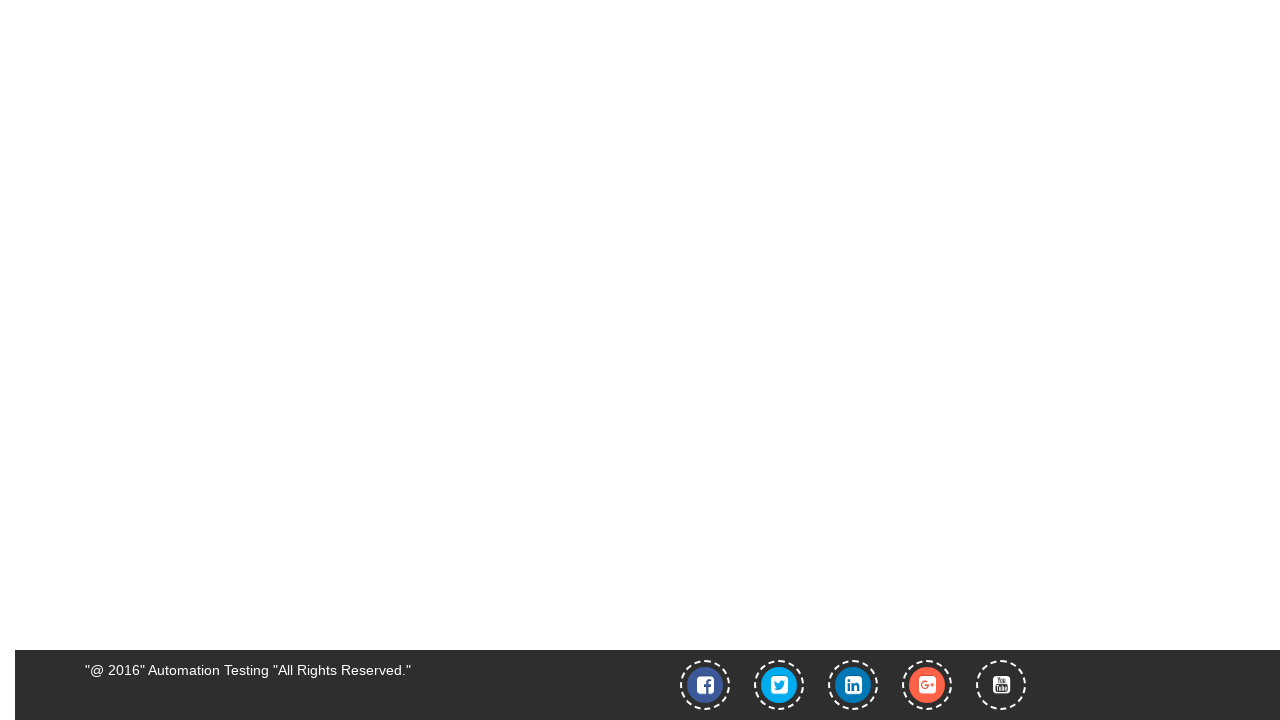

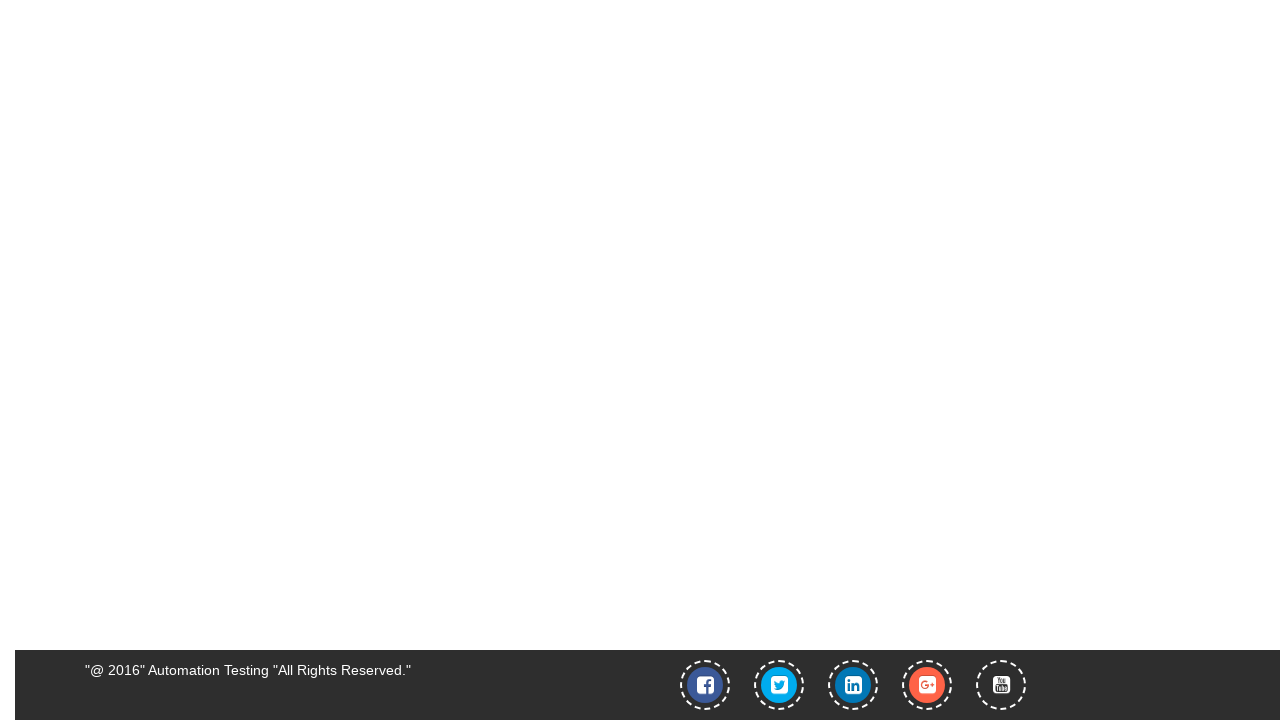